Tests filling out a large form by entering text into all text input fields and clicking the submit button

Starting URL: http://suninjuly.github.io/huge_form.html

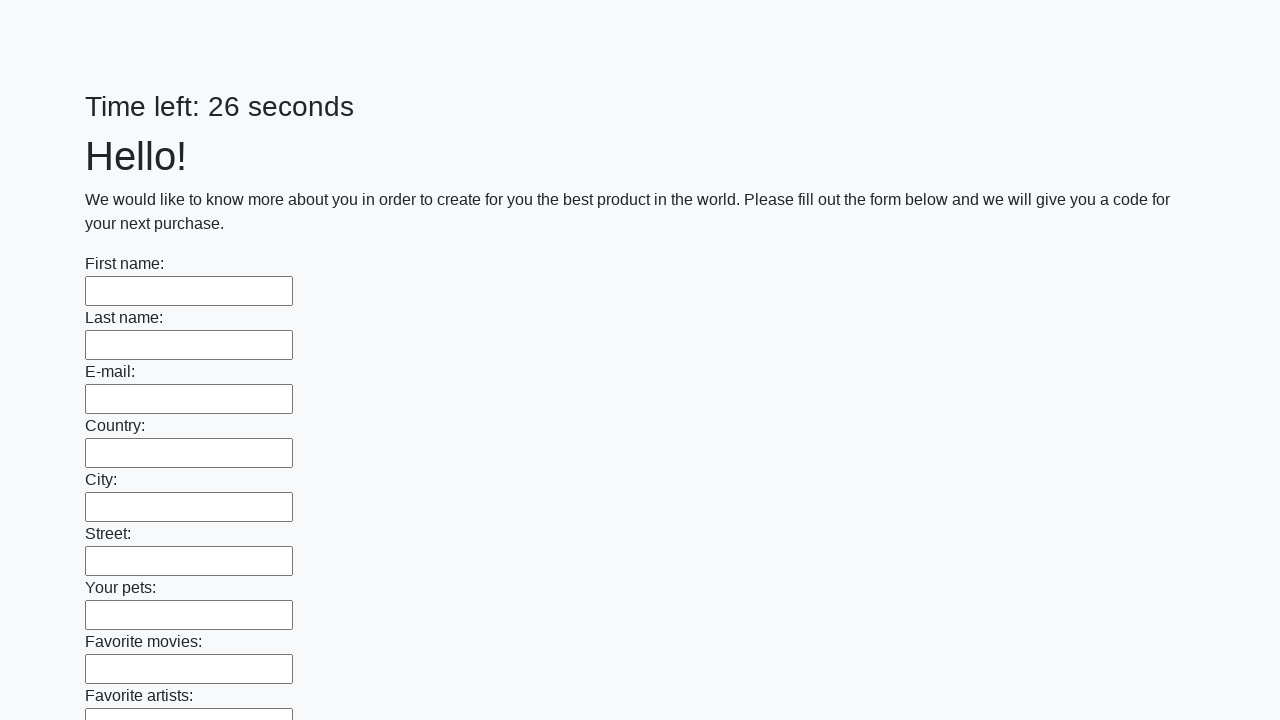

Located all text input fields on the huge form
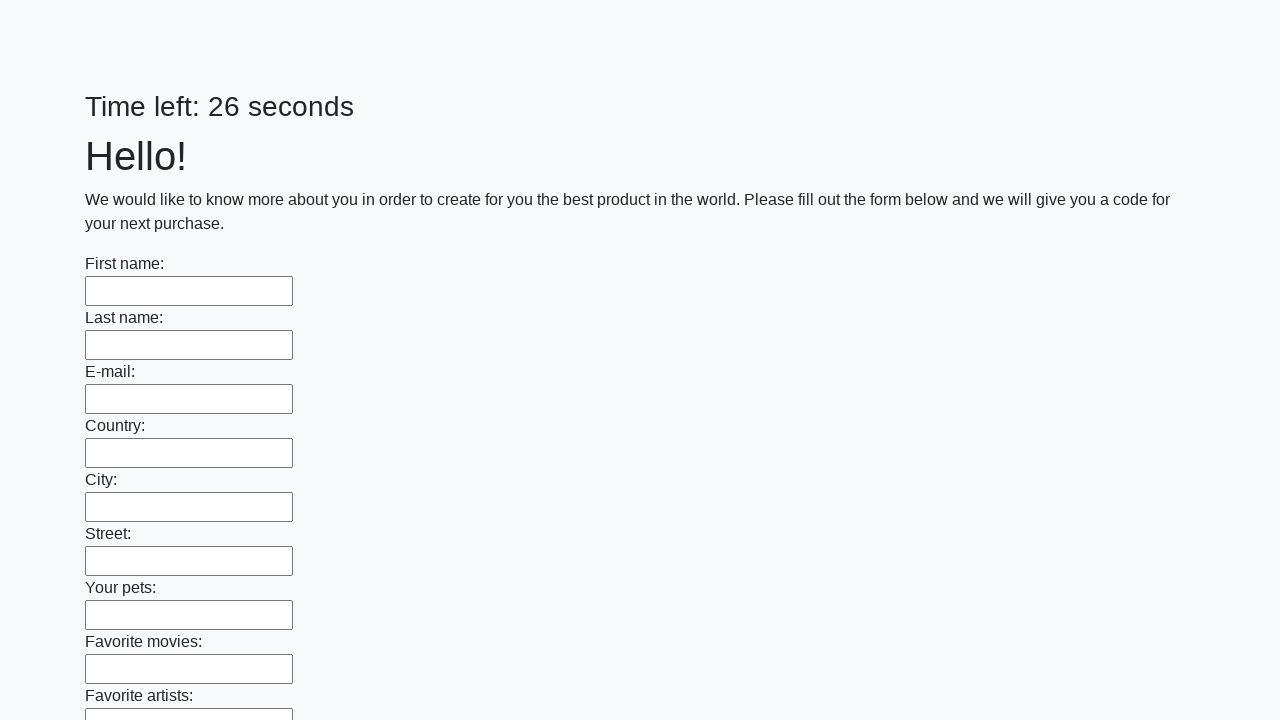

Found 100 text input fields to fill
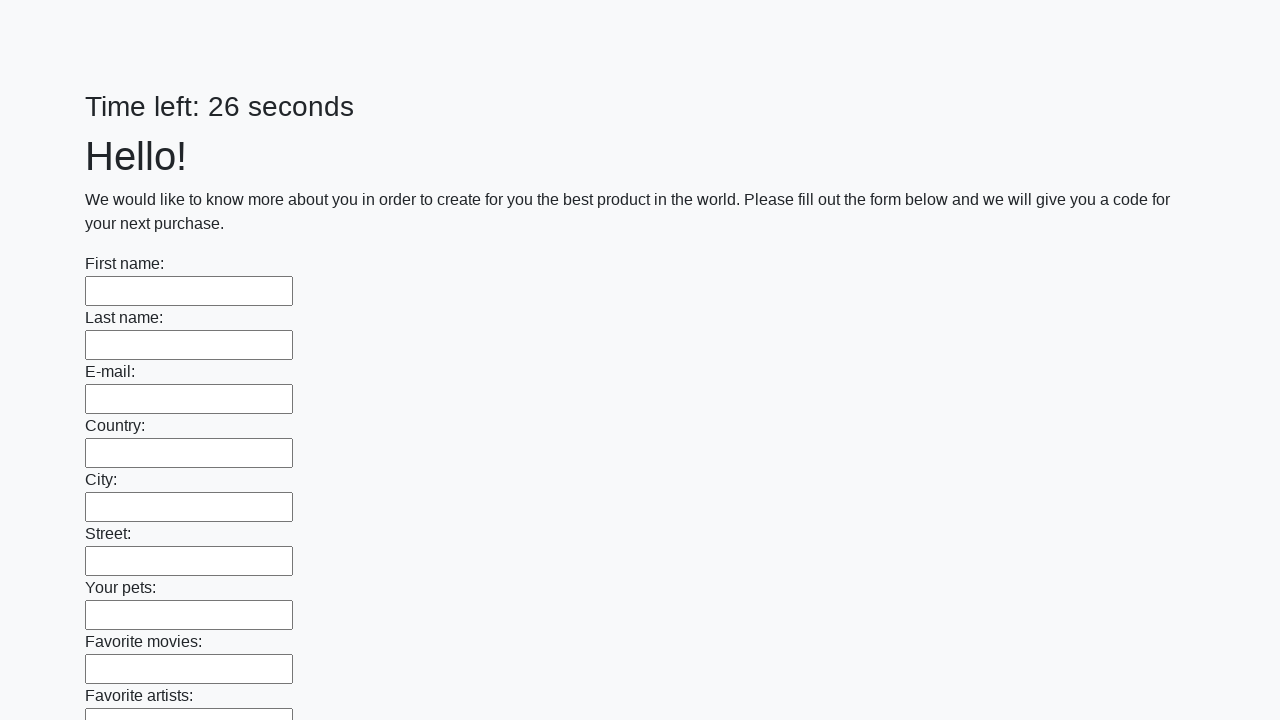

Filled text input field 1 of 100 with 'Мой ответ' on input[type="text"] >> nth=0
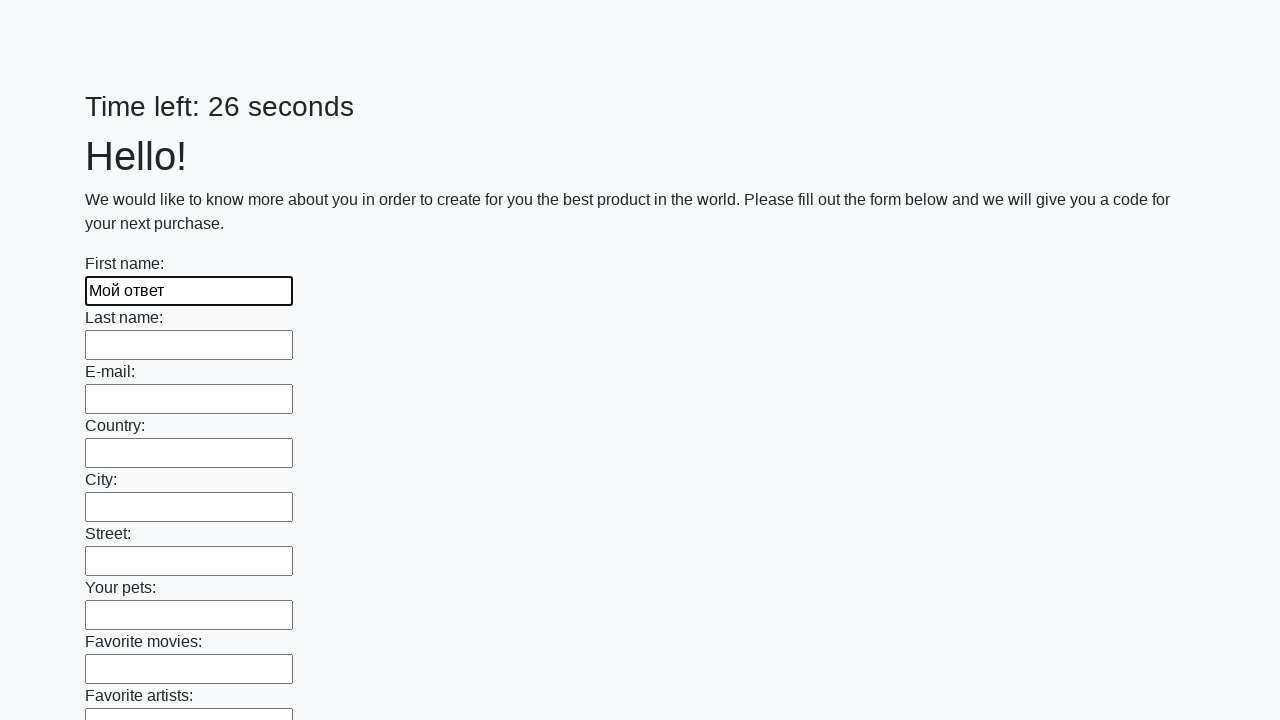

Filled text input field 2 of 100 with 'Мой ответ' on input[type="text"] >> nth=1
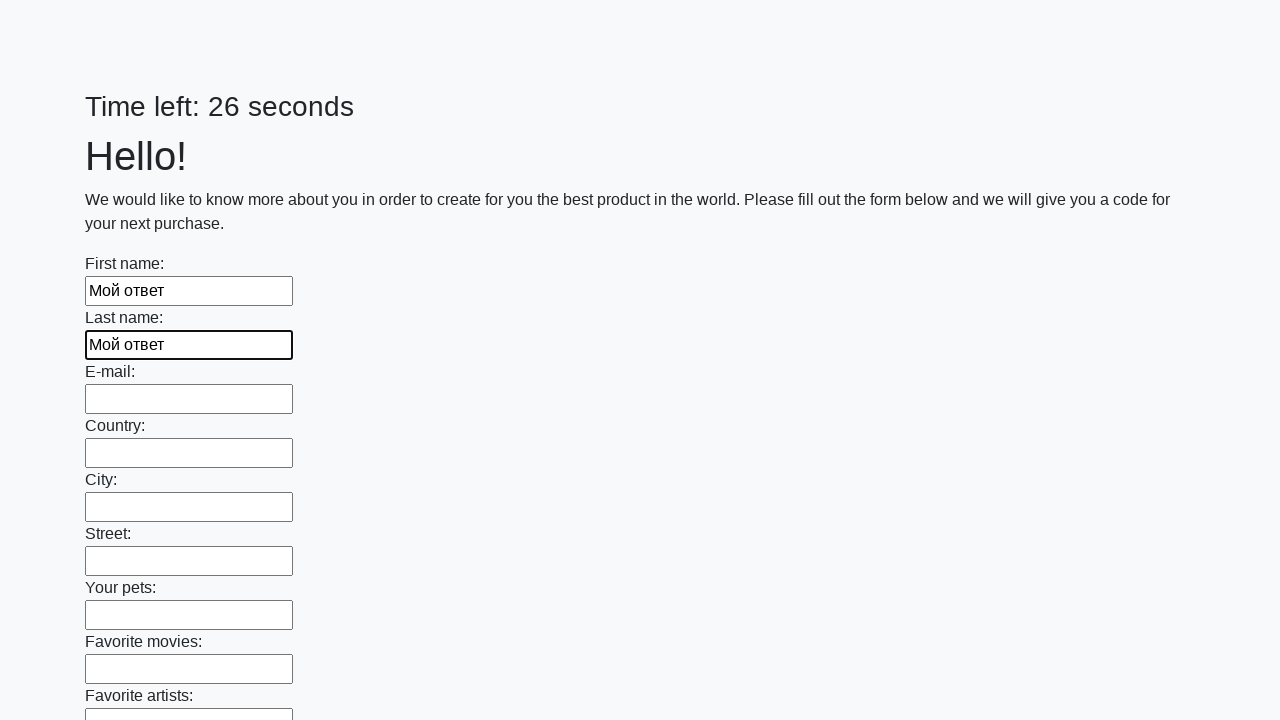

Filled text input field 3 of 100 with 'Мой ответ' on input[type="text"] >> nth=2
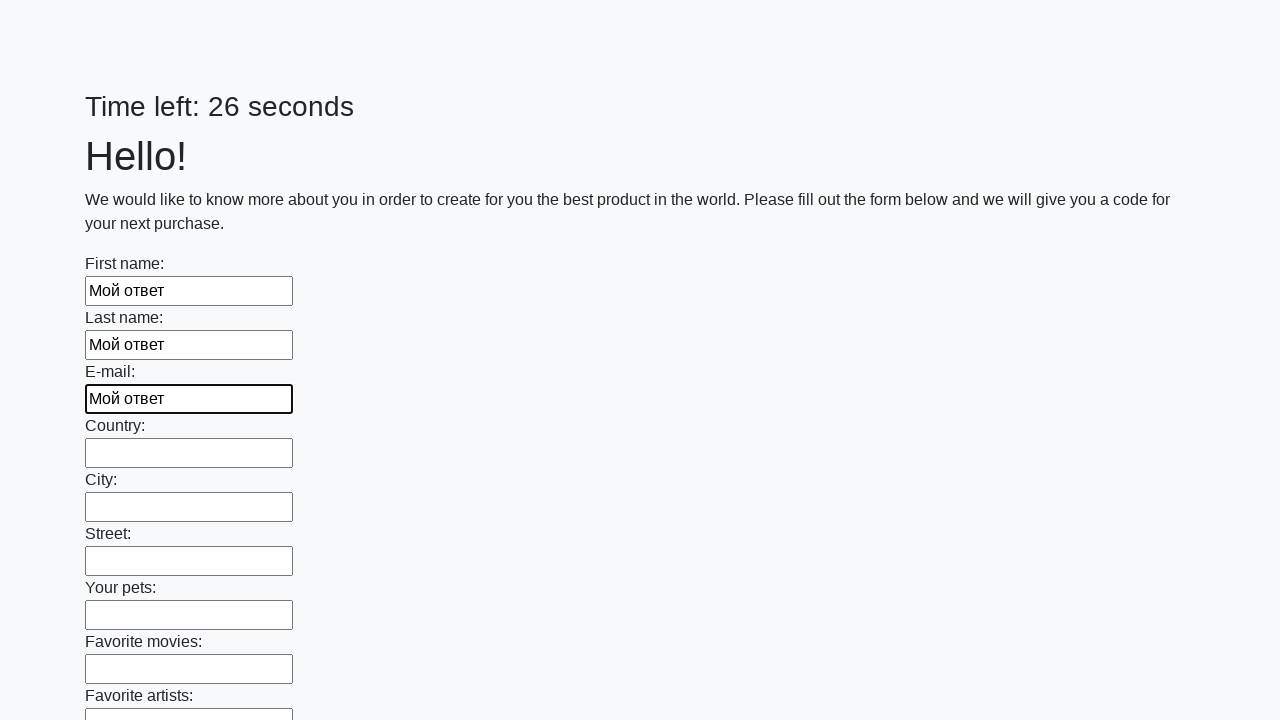

Filled text input field 4 of 100 with 'Мой ответ' on input[type="text"] >> nth=3
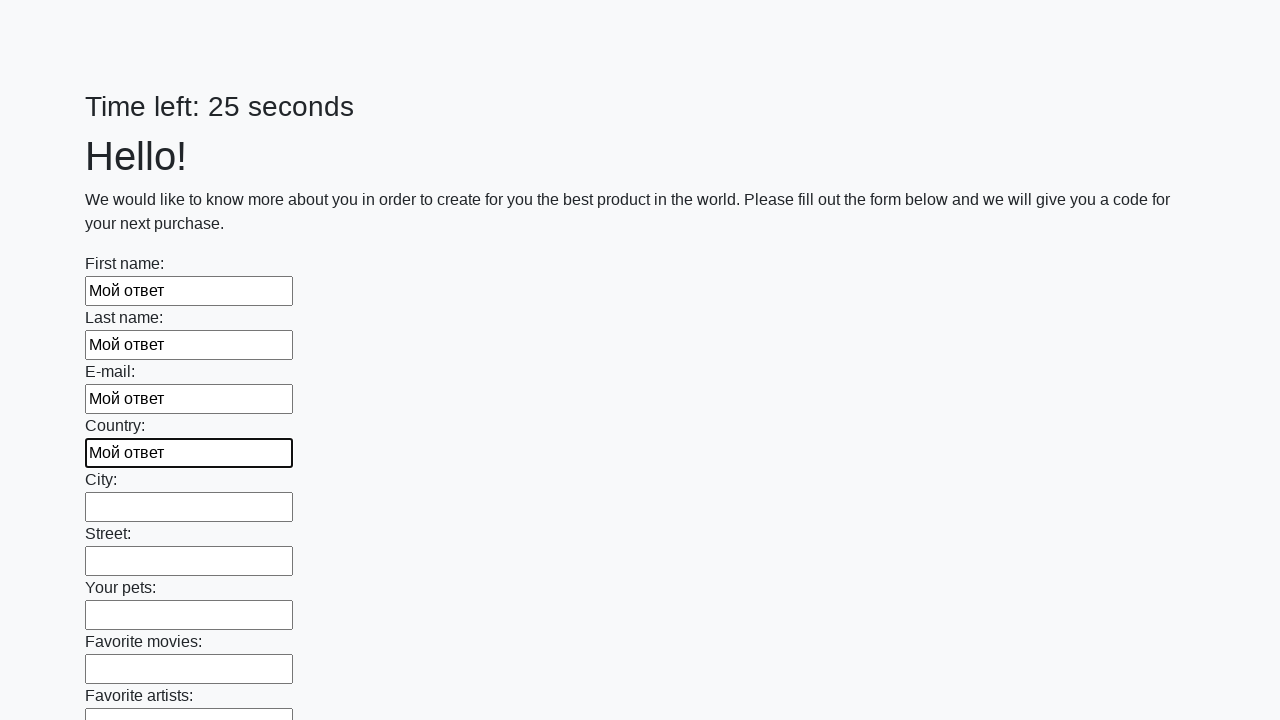

Filled text input field 5 of 100 with 'Мой ответ' on input[type="text"] >> nth=4
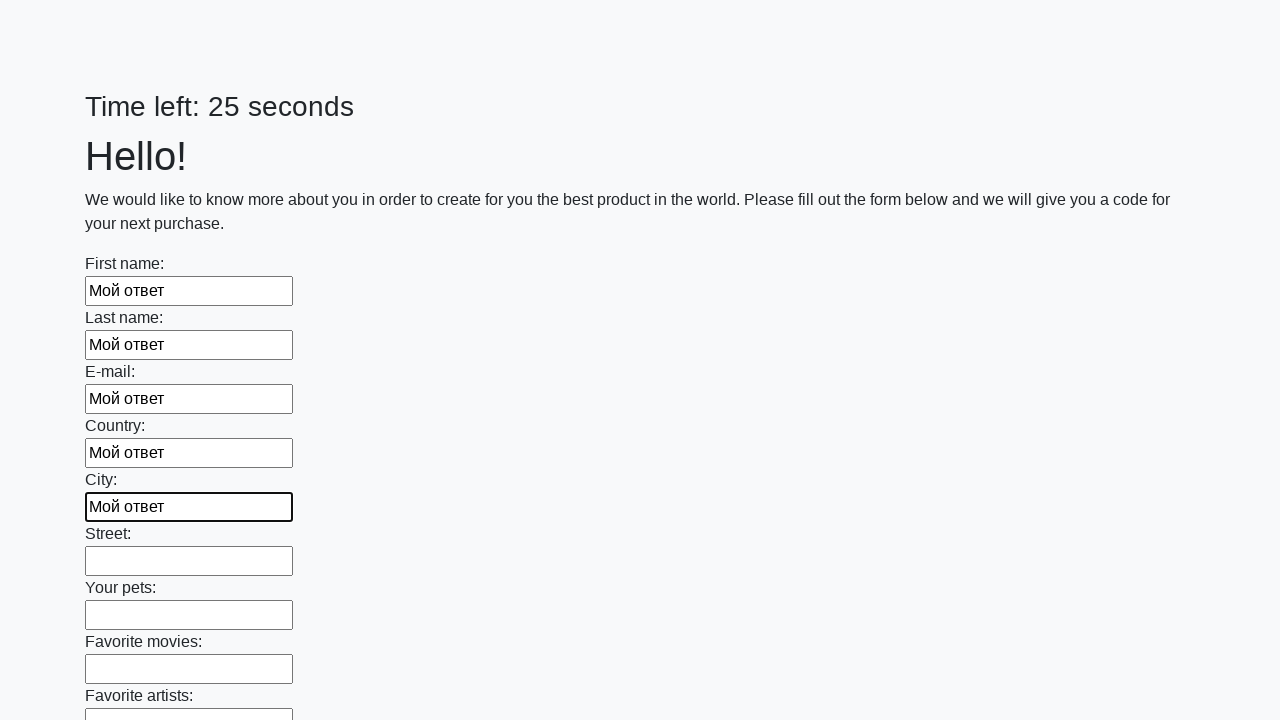

Filled text input field 6 of 100 with 'Мой ответ' on input[type="text"] >> nth=5
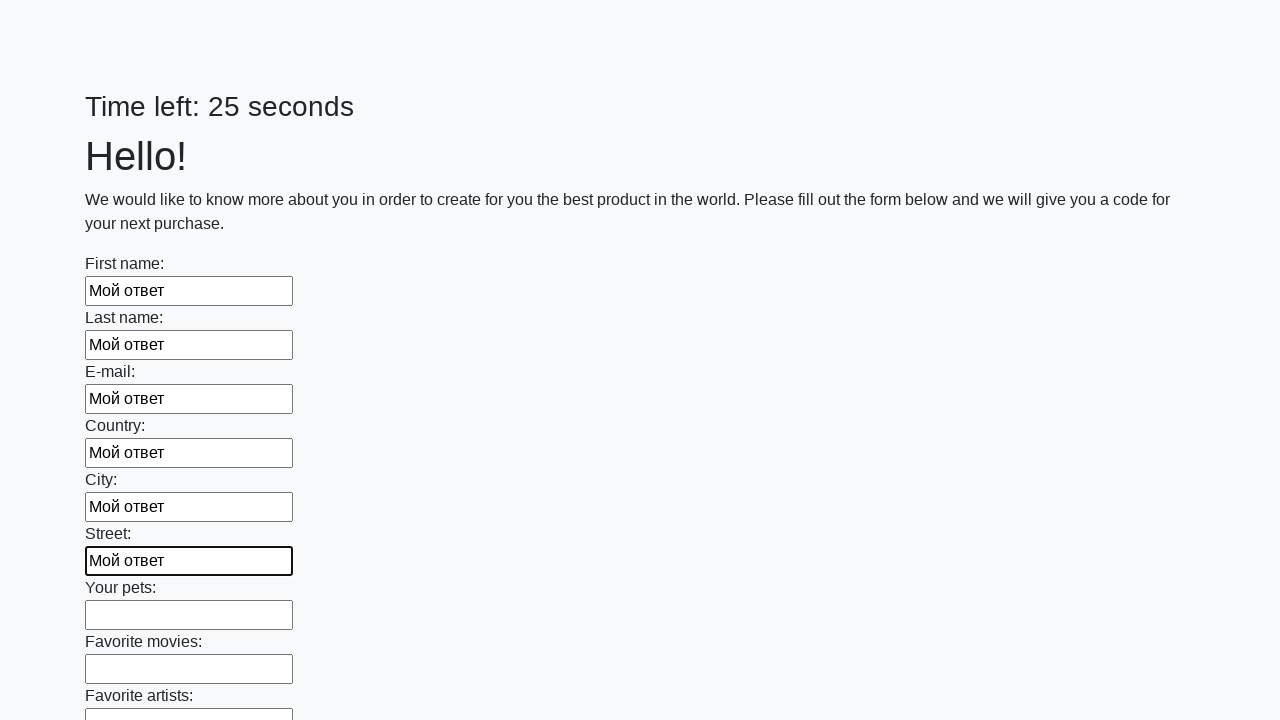

Filled text input field 7 of 100 with 'Мой ответ' on input[type="text"] >> nth=6
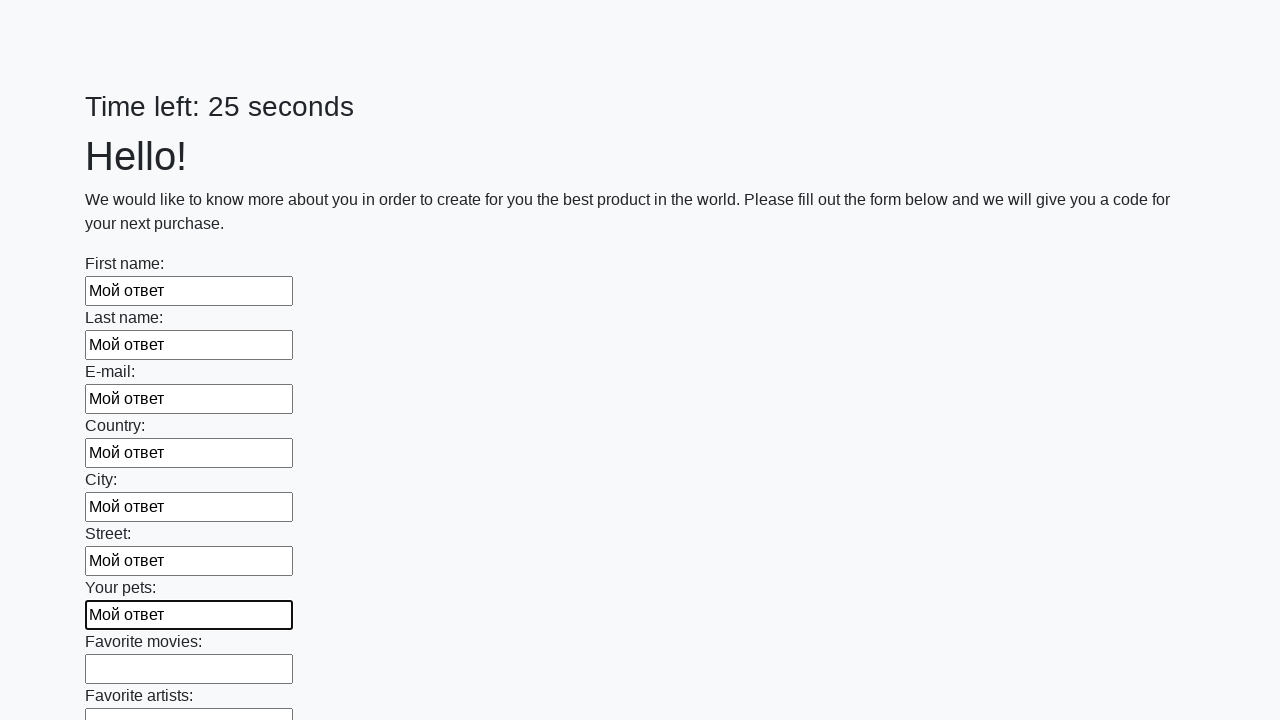

Filled text input field 8 of 100 with 'Мой ответ' on input[type="text"] >> nth=7
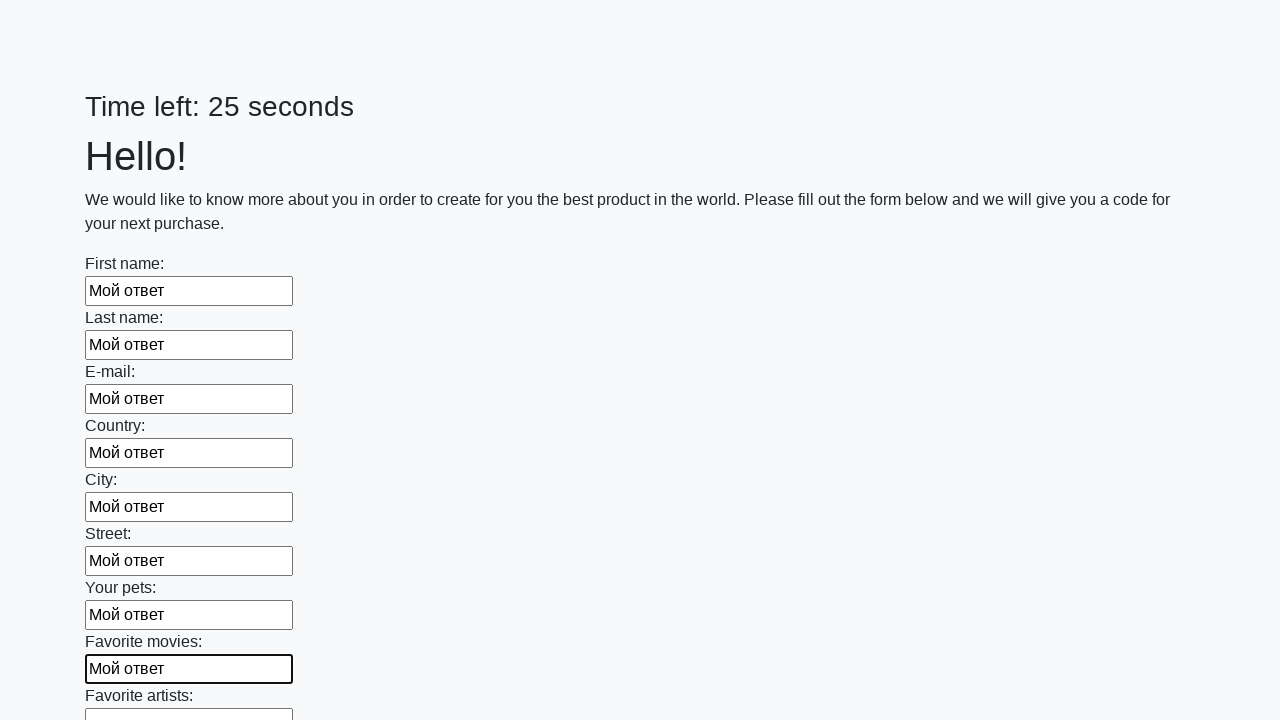

Filled text input field 9 of 100 with 'Мой ответ' on input[type="text"] >> nth=8
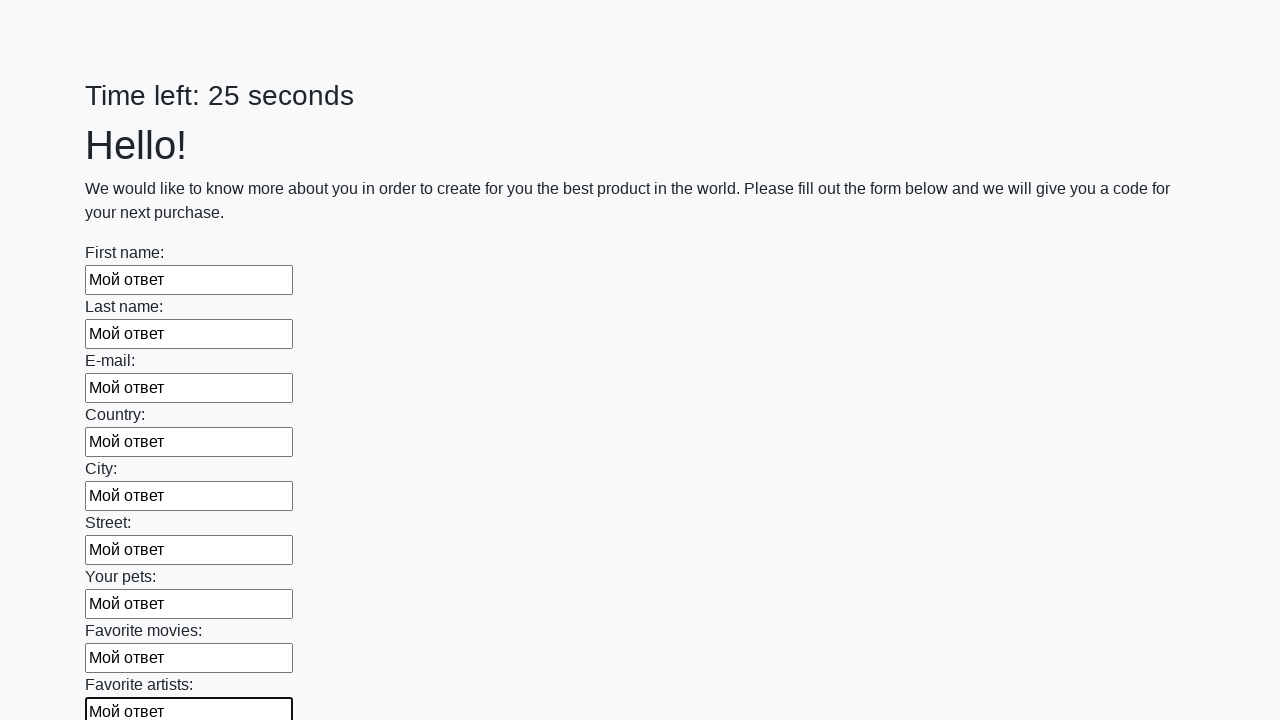

Filled text input field 10 of 100 with 'Мой ответ' on input[type="text"] >> nth=9
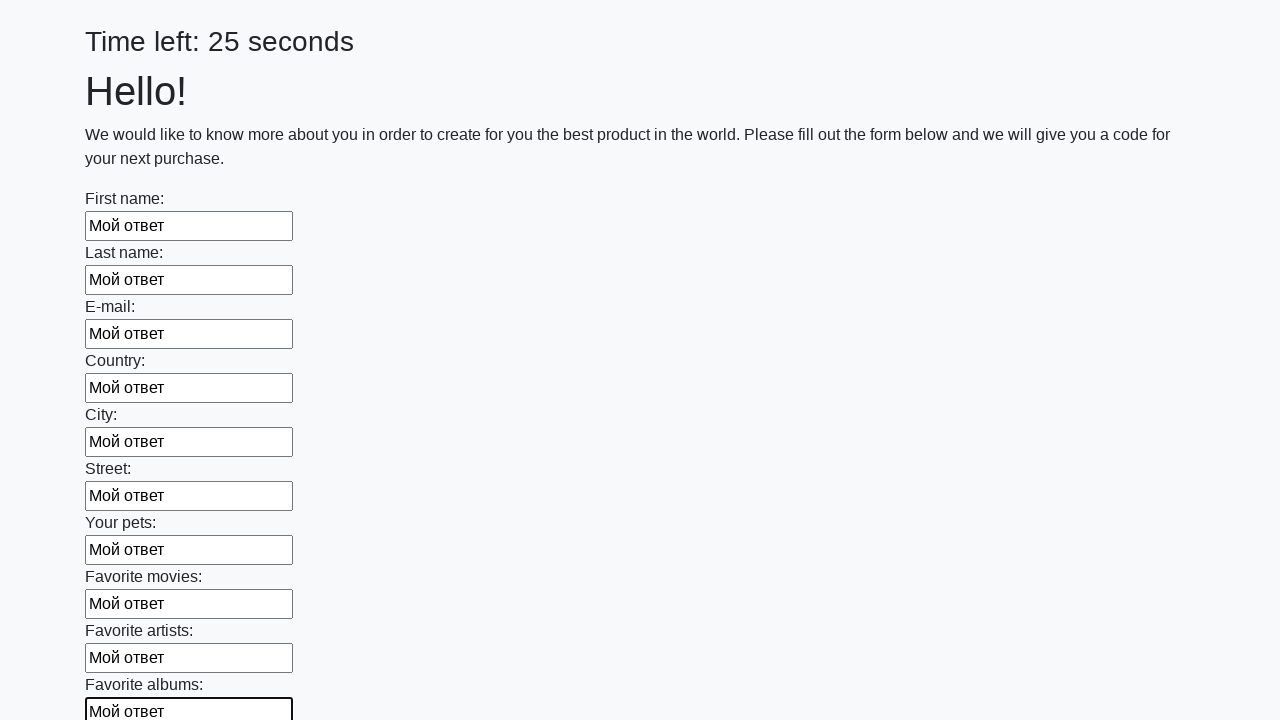

Filled text input field 11 of 100 with 'Мой ответ' on input[type="text"] >> nth=10
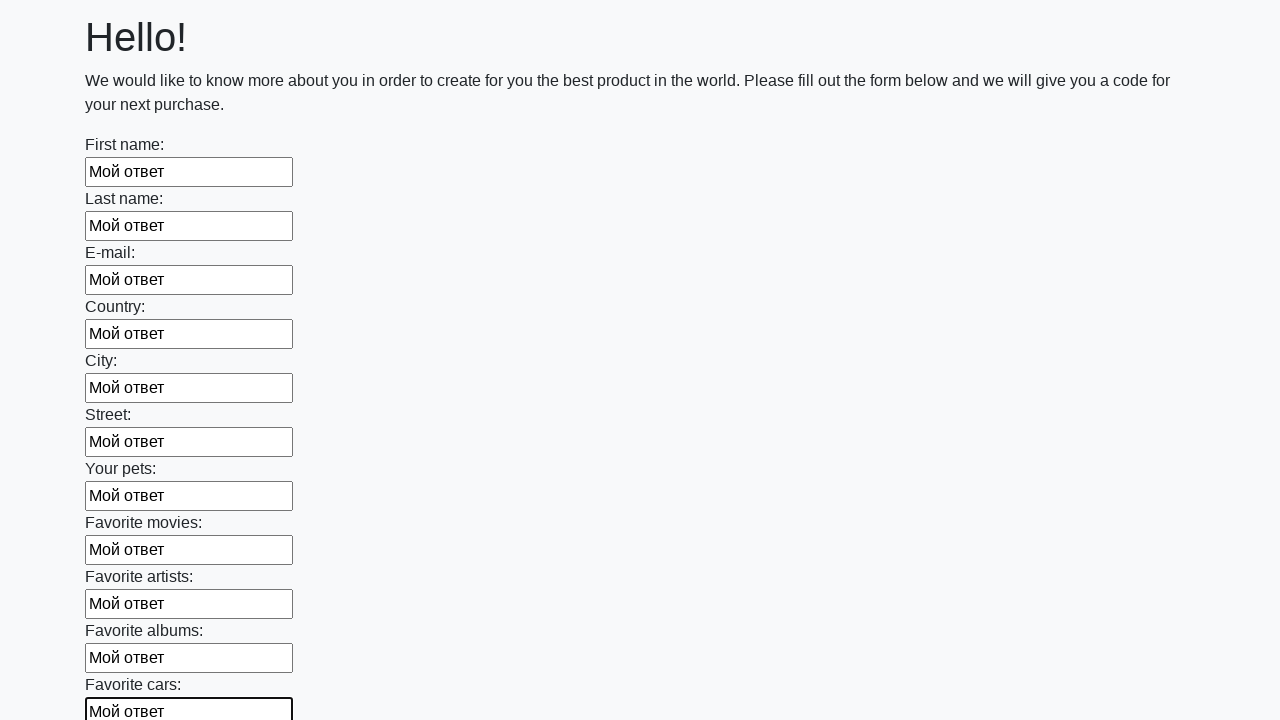

Filled text input field 12 of 100 with 'Мой ответ' on input[type="text"] >> nth=11
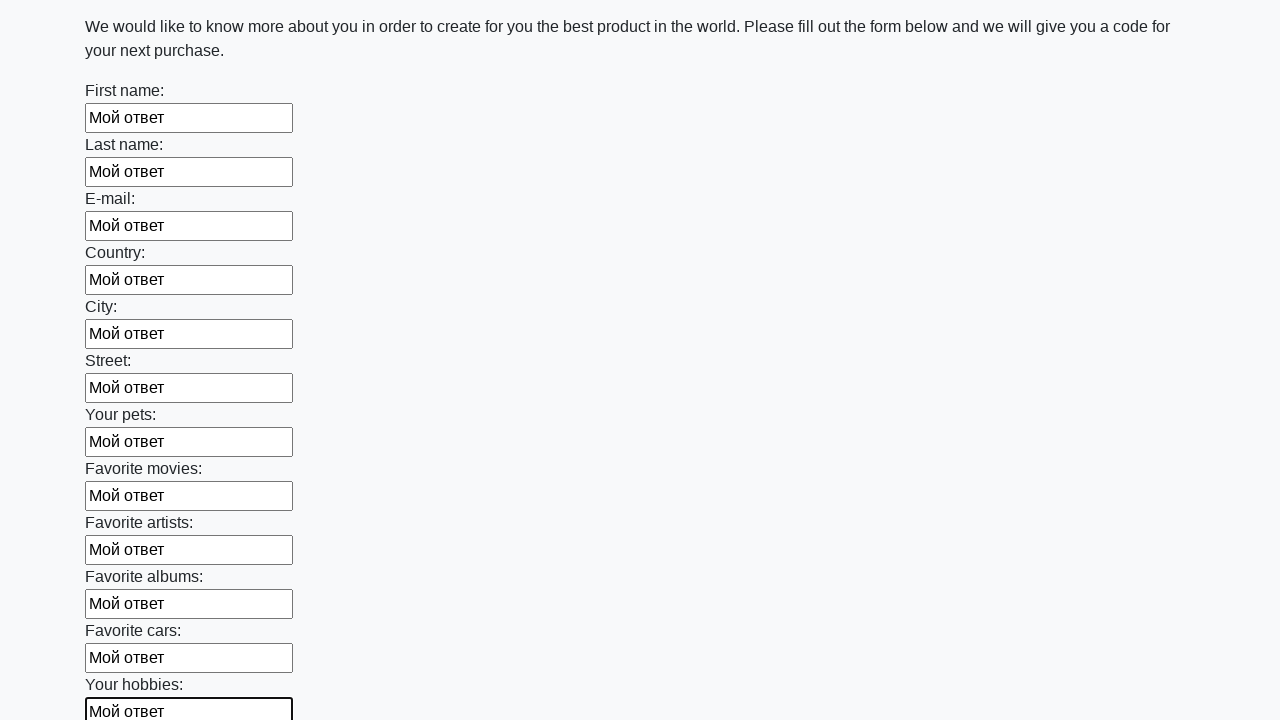

Filled text input field 13 of 100 with 'Мой ответ' on input[type="text"] >> nth=12
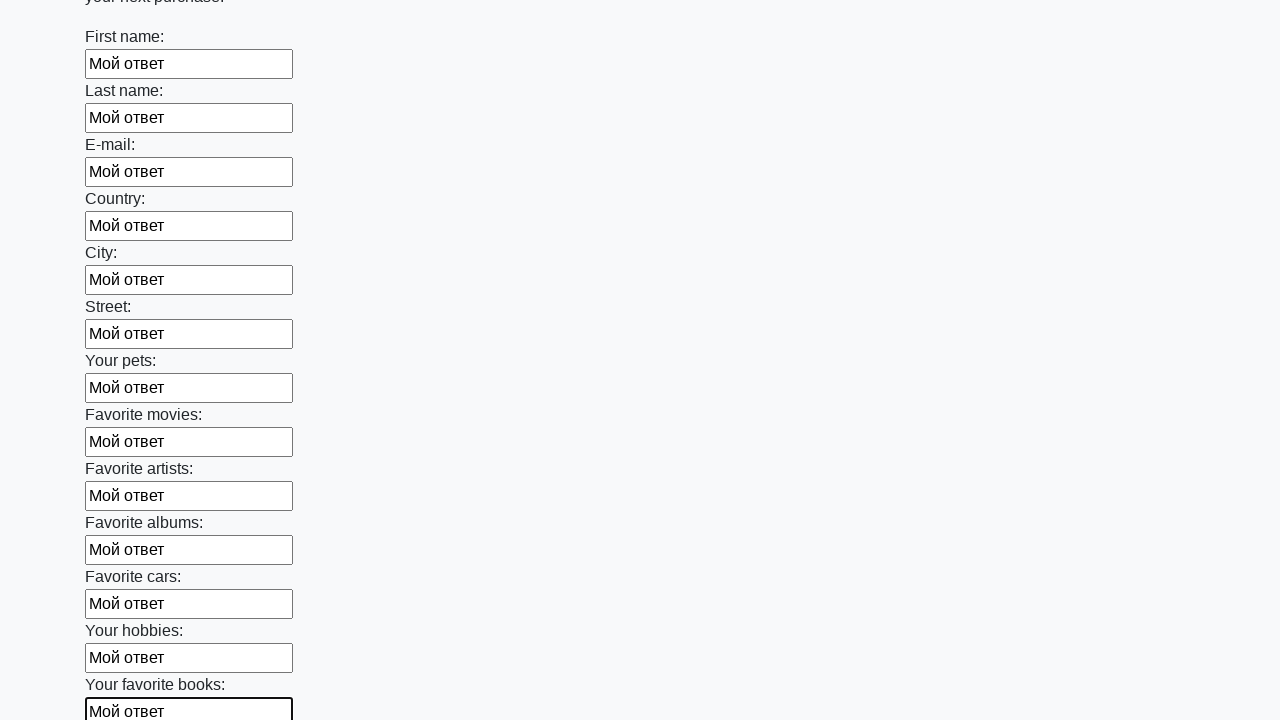

Filled text input field 14 of 100 with 'Мой ответ' on input[type="text"] >> nth=13
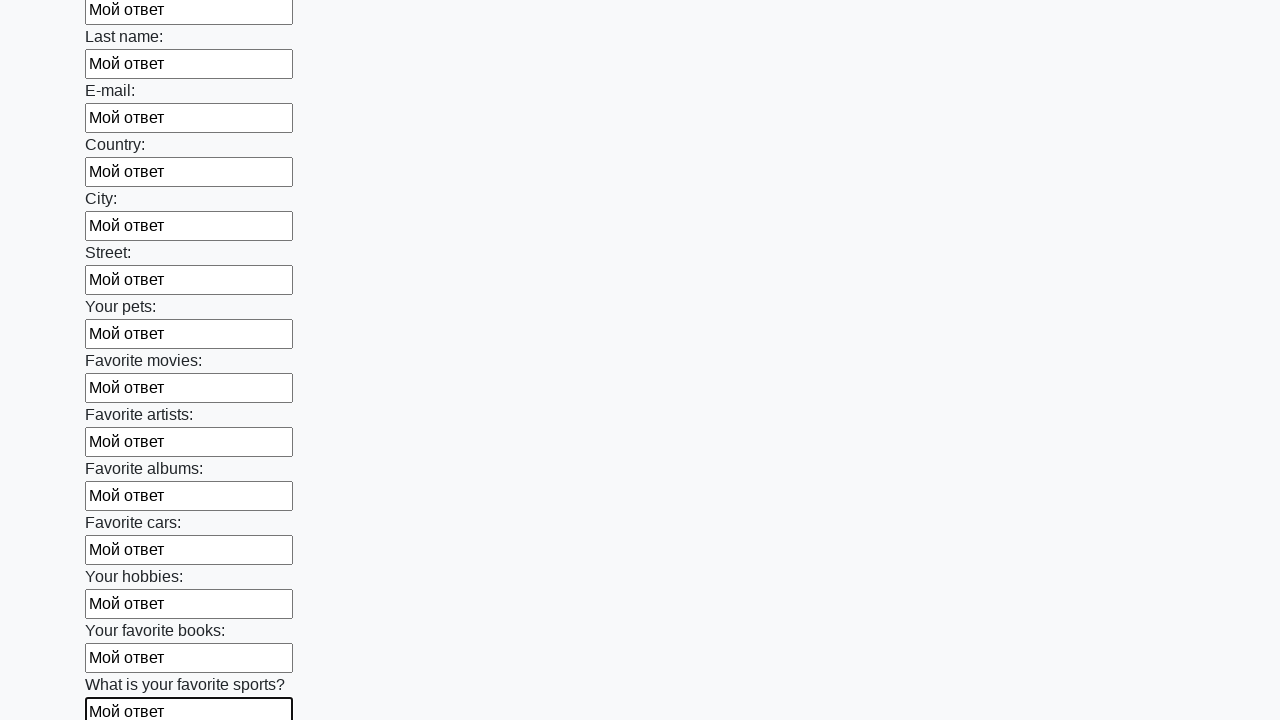

Filled text input field 15 of 100 with 'Мой ответ' on input[type="text"] >> nth=14
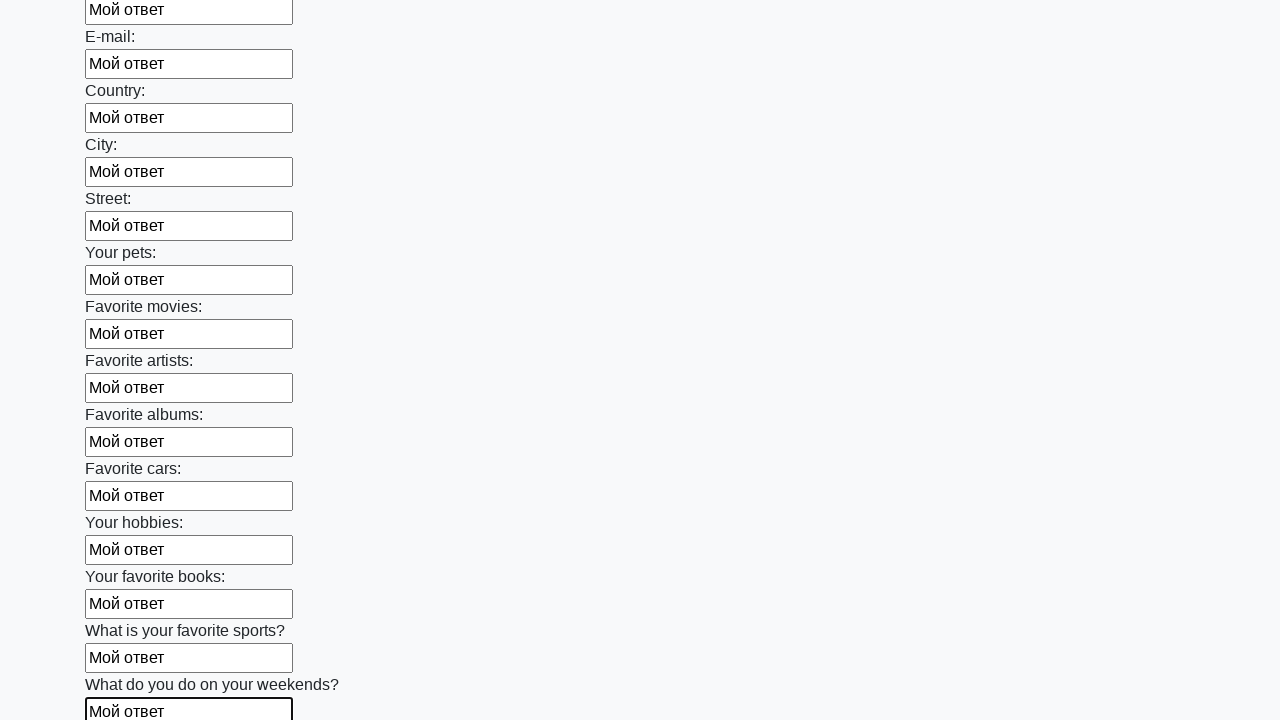

Filled text input field 16 of 100 with 'Мой ответ' on input[type="text"] >> nth=15
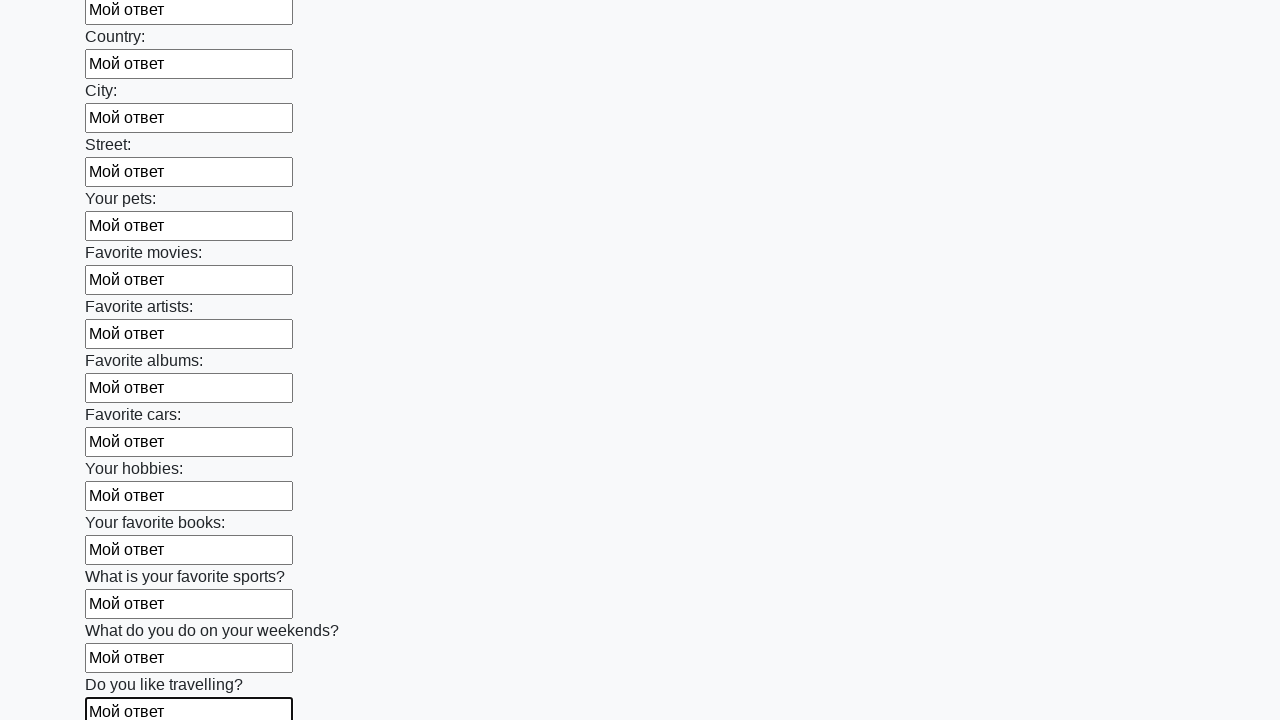

Filled text input field 17 of 100 with 'Мой ответ' on input[type="text"] >> nth=16
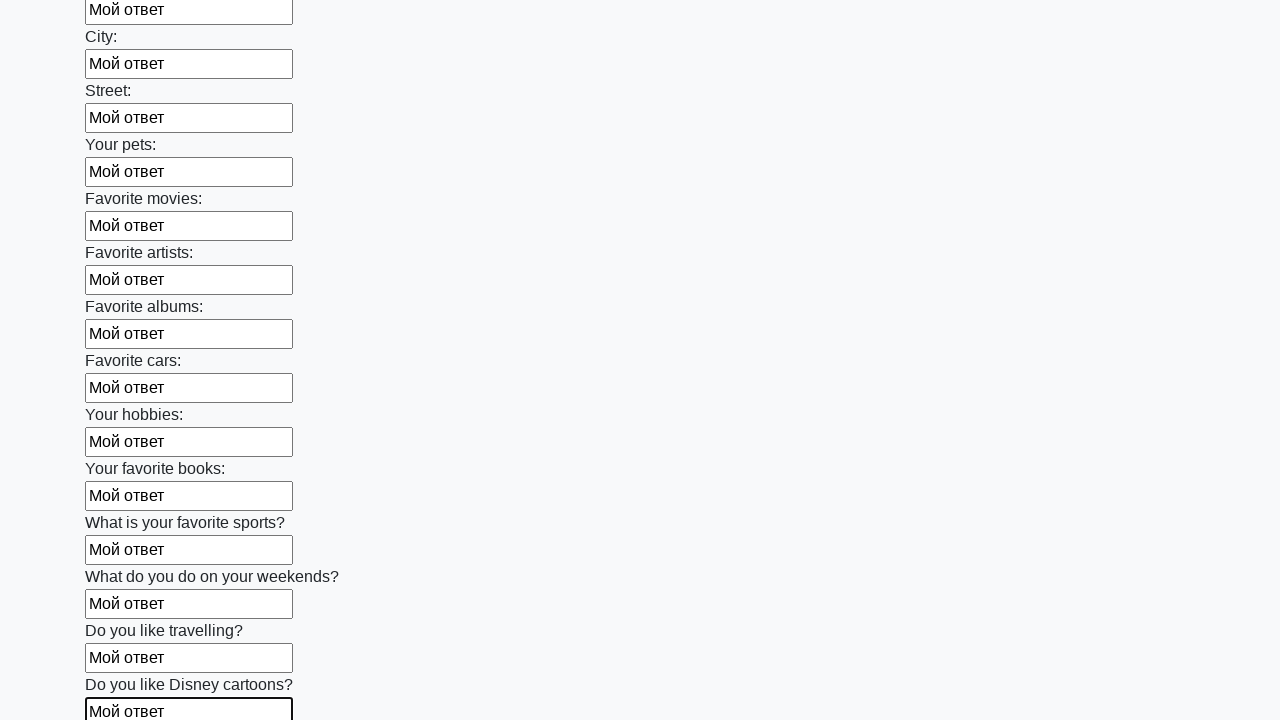

Filled text input field 18 of 100 with 'Мой ответ' on input[type="text"] >> nth=17
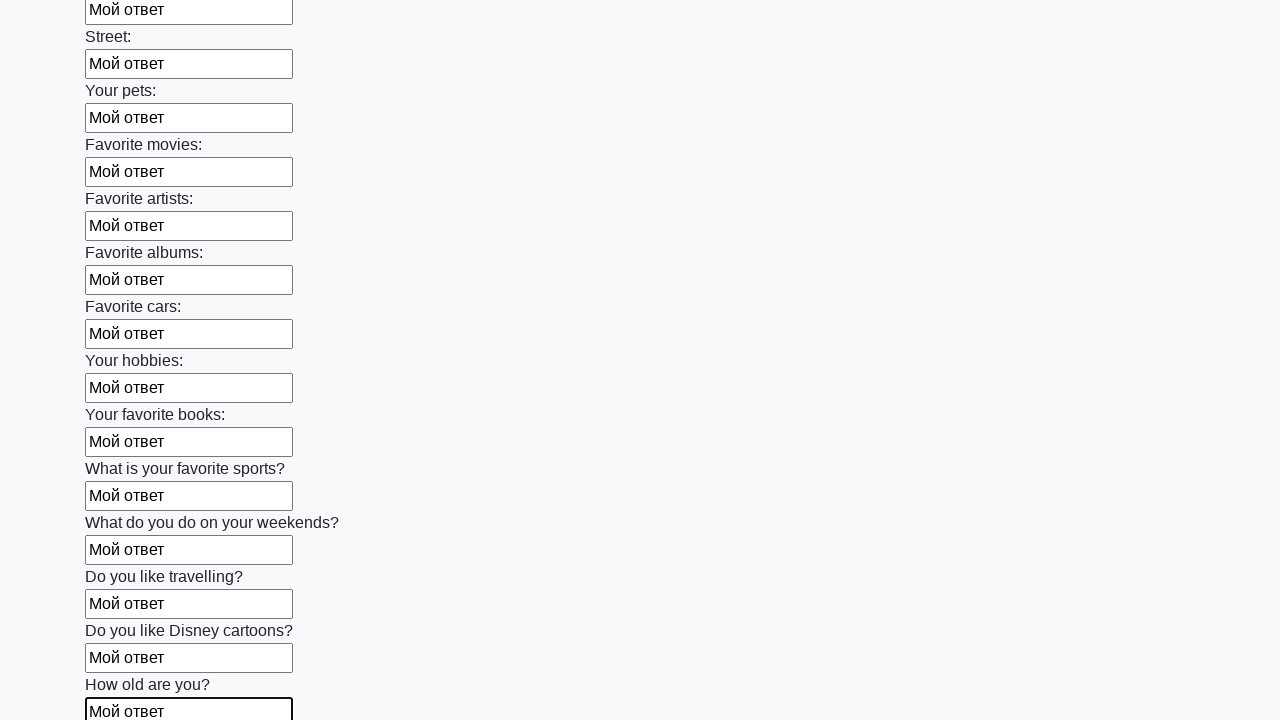

Filled text input field 19 of 100 with 'Мой ответ' on input[type="text"] >> nth=18
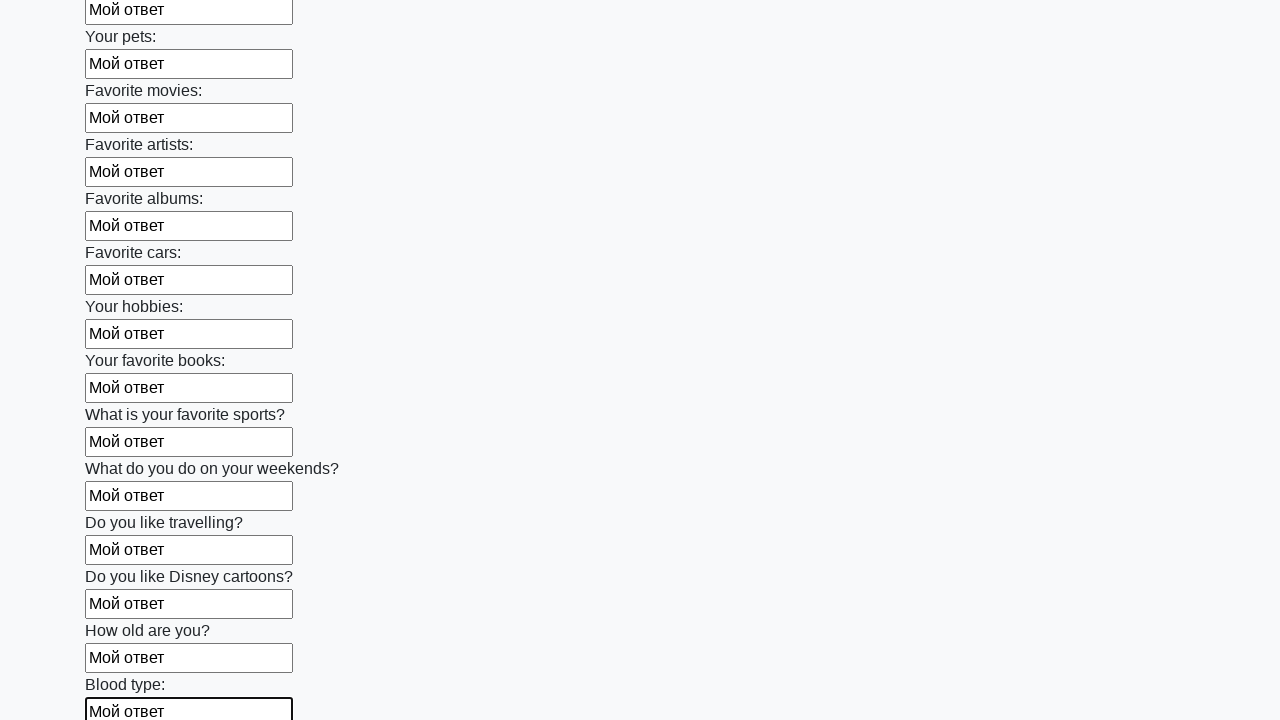

Filled text input field 20 of 100 with 'Мой ответ' on input[type="text"] >> nth=19
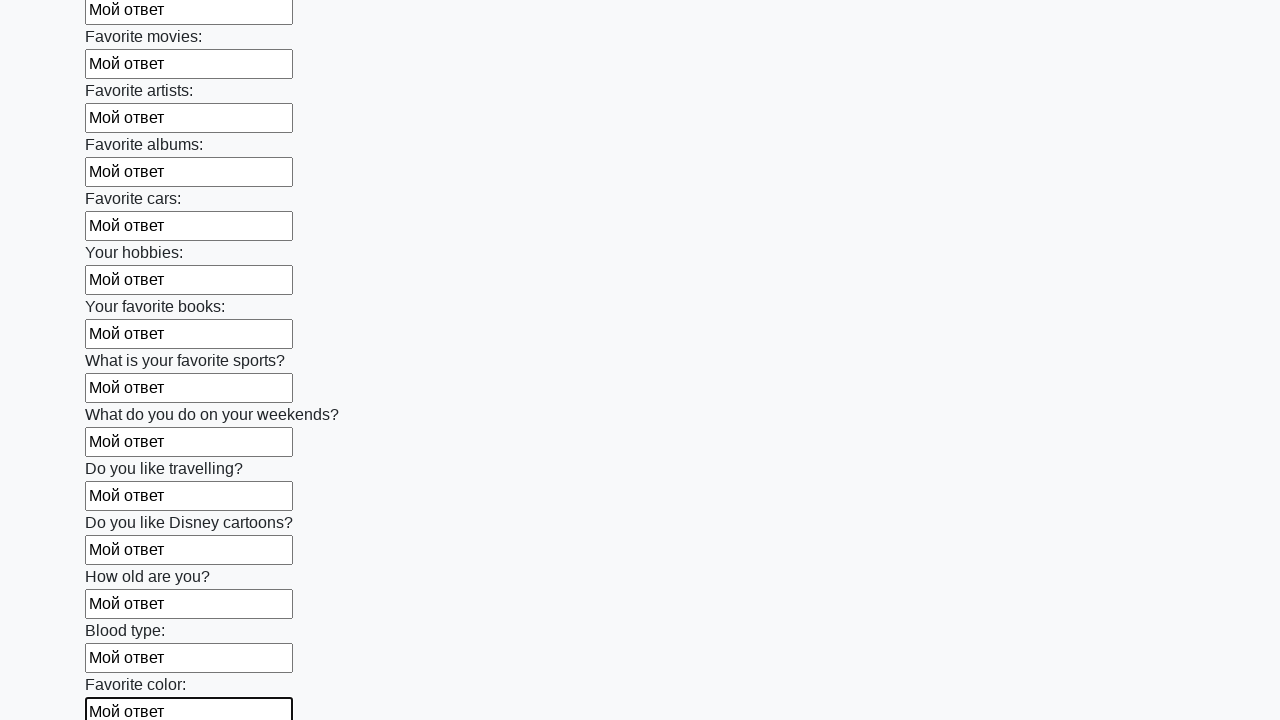

Filled text input field 21 of 100 with 'Мой ответ' on input[type="text"] >> nth=20
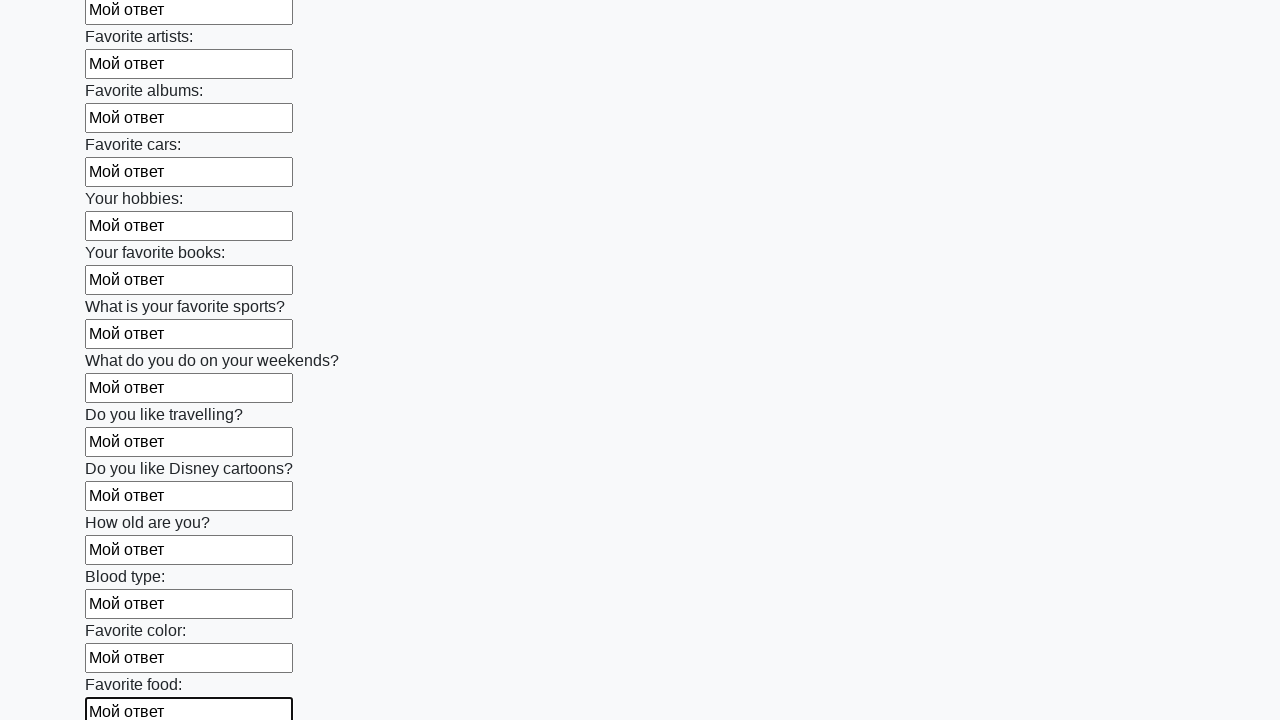

Filled text input field 22 of 100 with 'Мой ответ' on input[type="text"] >> nth=21
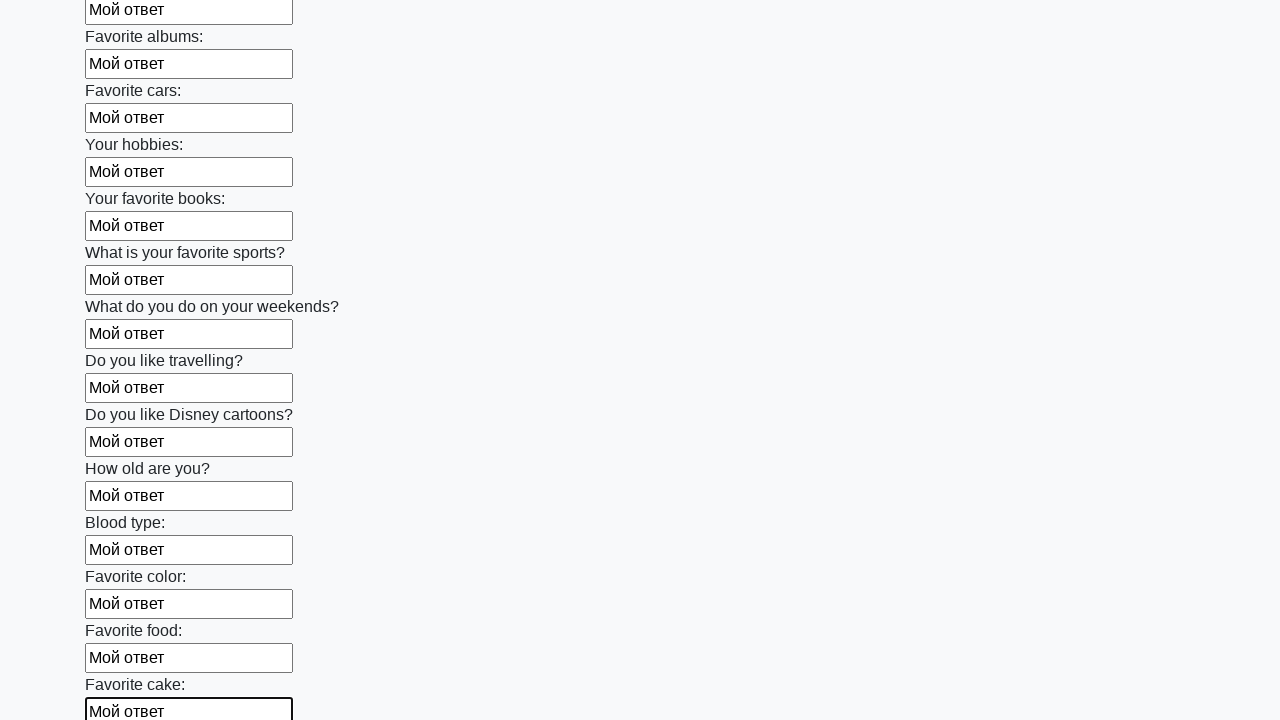

Filled text input field 23 of 100 with 'Мой ответ' on input[type="text"] >> nth=22
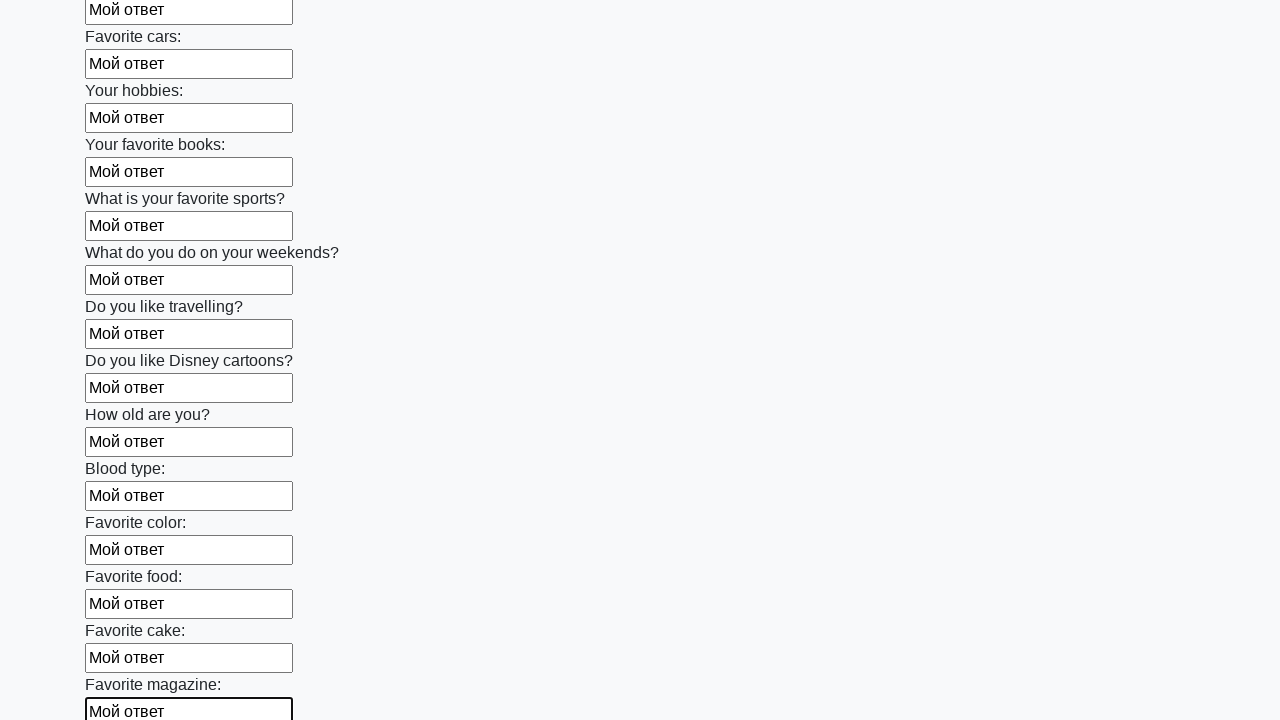

Filled text input field 24 of 100 with 'Мой ответ' on input[type="text"] >> nth=23
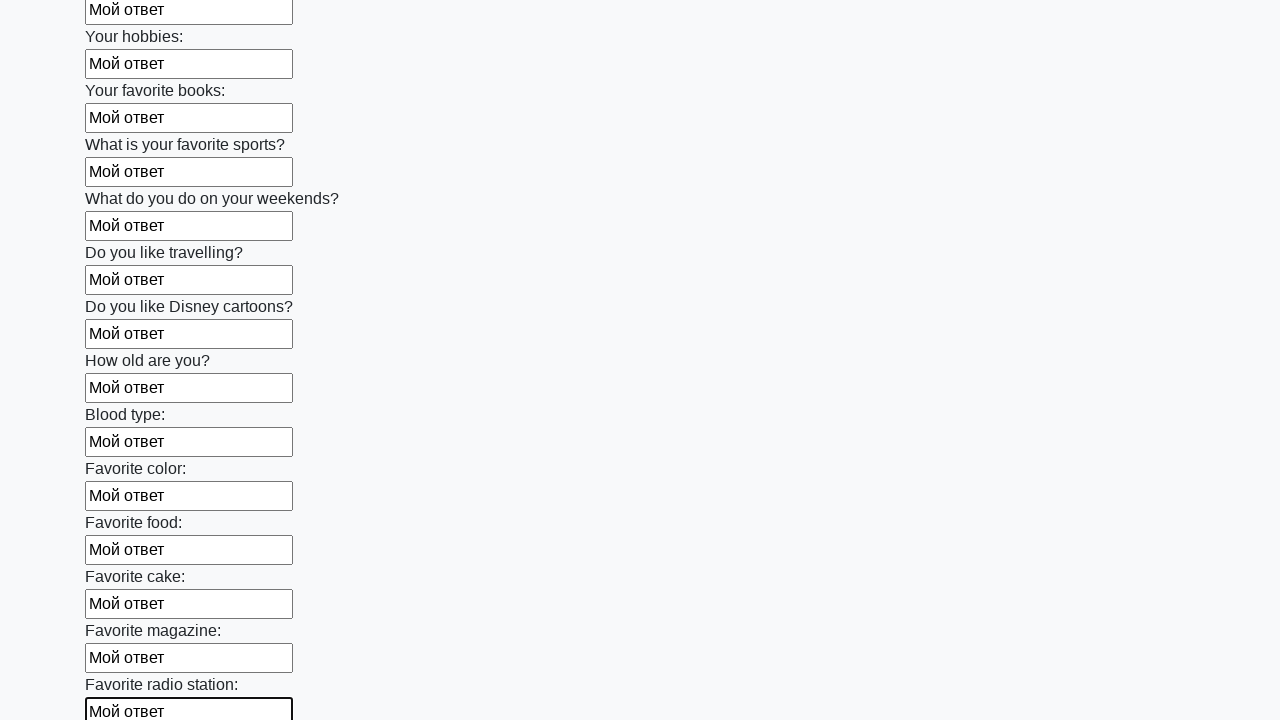

Filled text input field 25 of 100 with 'Мой ответ' on input[type="text"] >> nth=24
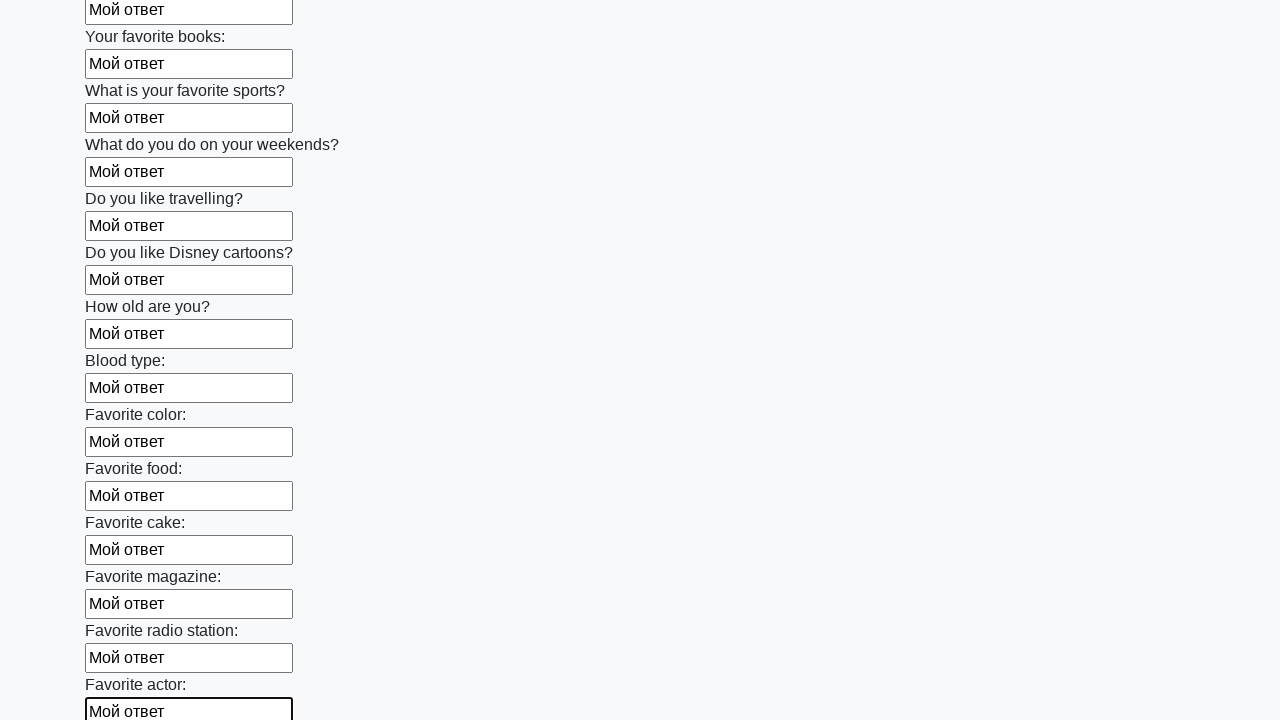

Filled text input field 26 of 100 with 'Мой ответ' on input[type="text"] >> nth=25
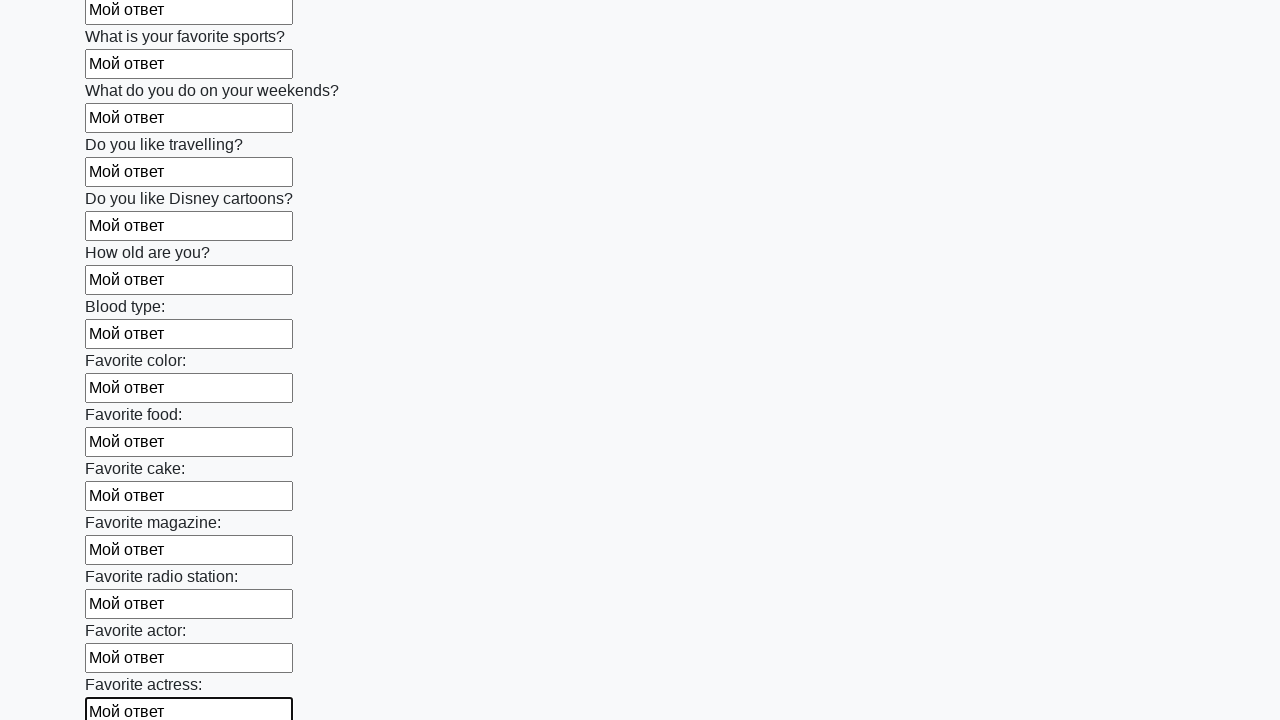

Filled text input field 27 of 100 with 'Мой ответ' on input[type="text"] >> nth=26
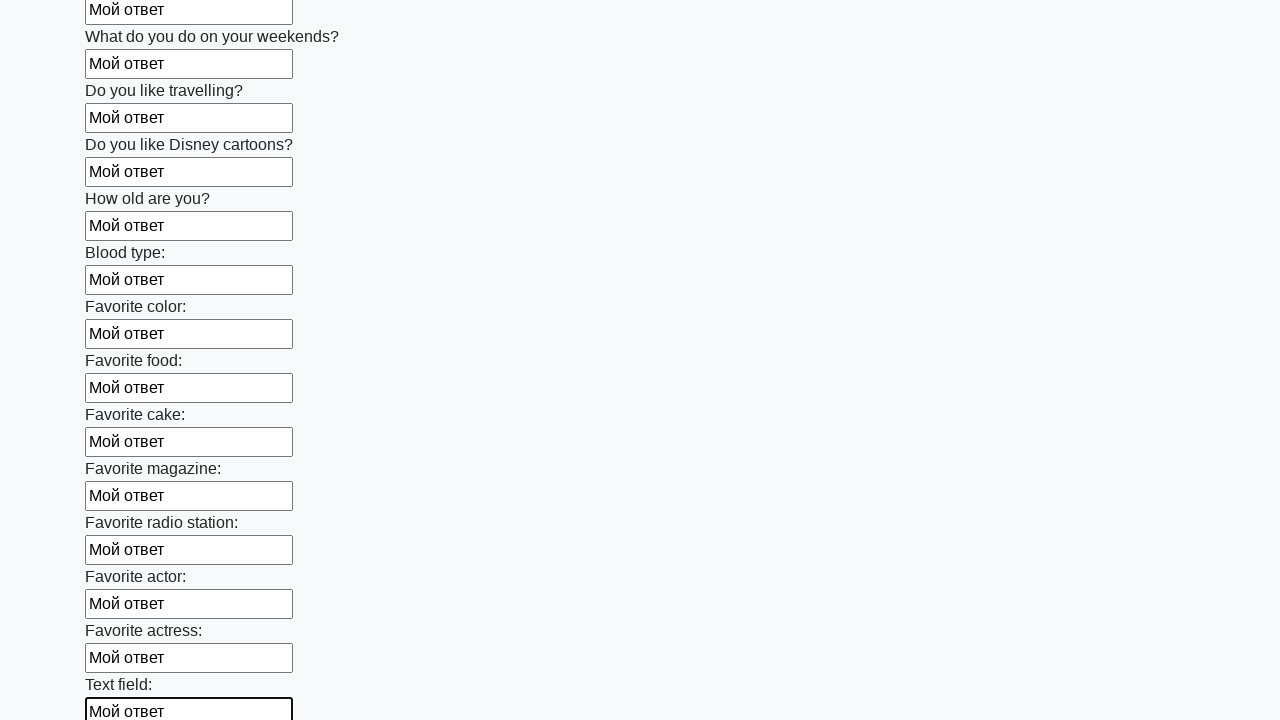

Filled text input field 28 of 100 with 'Мой ответ' on input[type="text"] >> nth=27
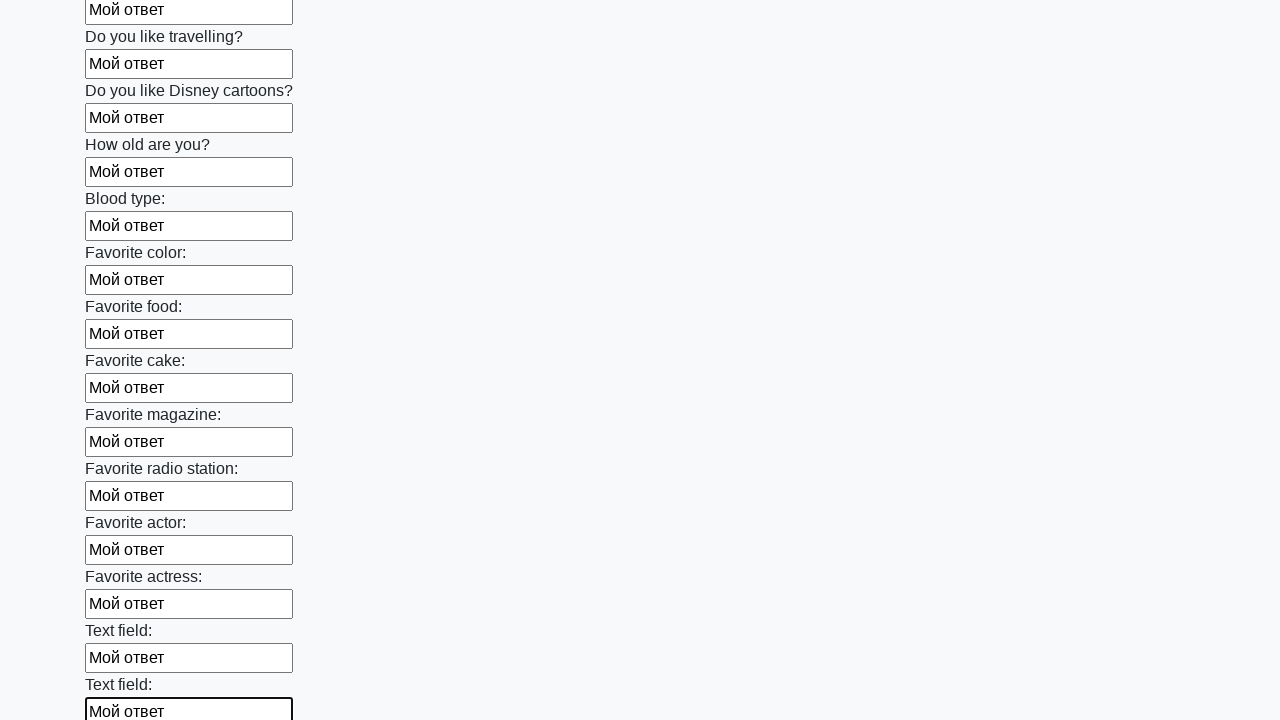

Filled text input field 29 of 100 with 'Мой ответ' on input[type="text"] >> nth=28
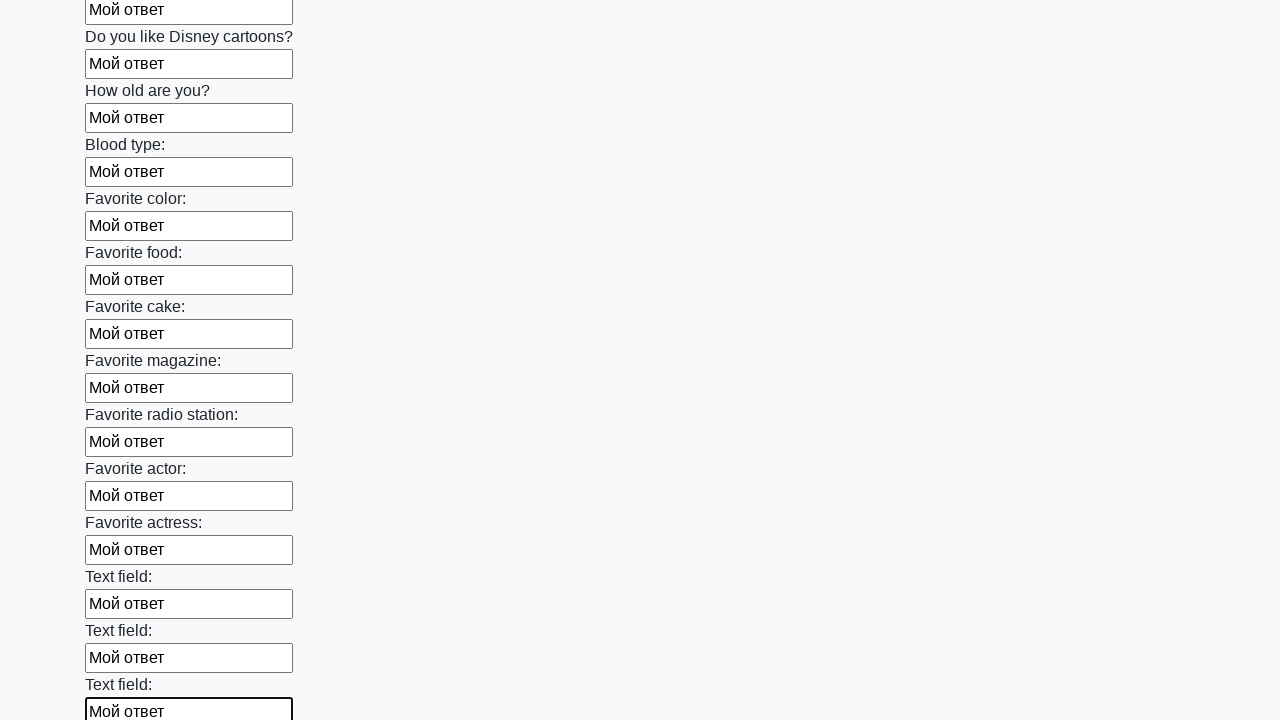

Filled text input field 30 of 100 with 'Мой ответ' on input[type="text"] >> nth=29
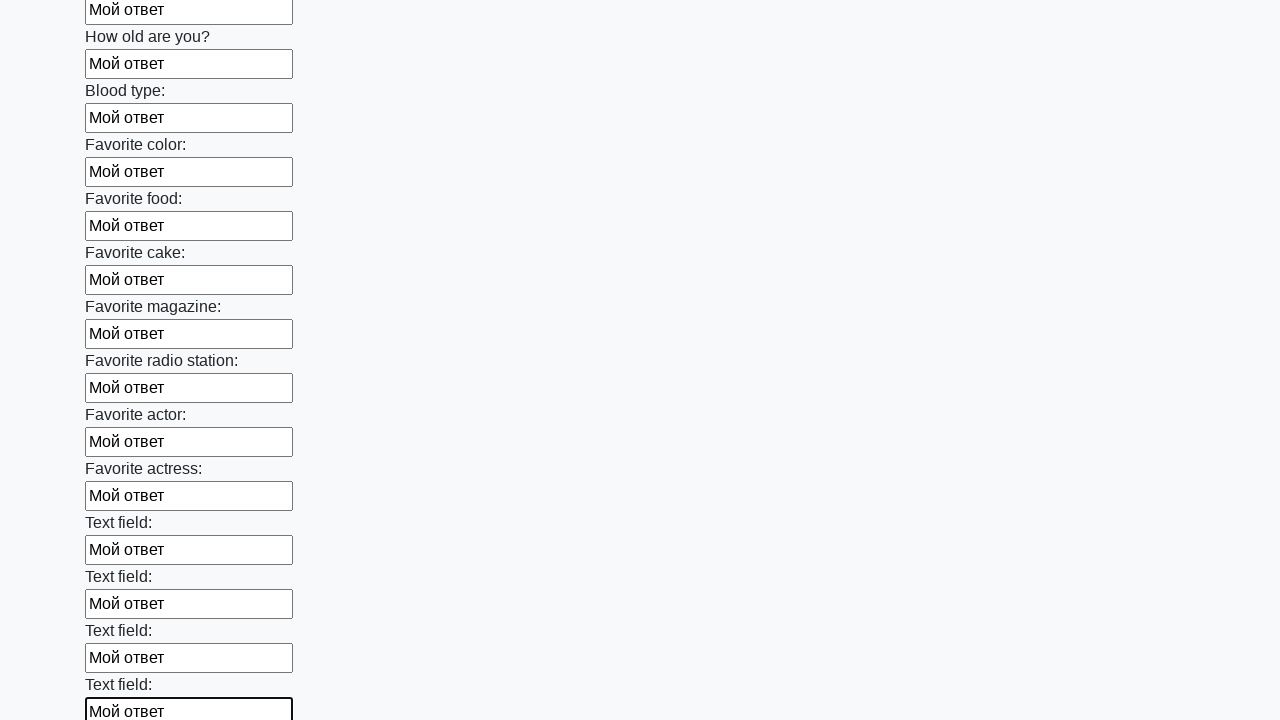

Filled text input field 31 of 100 with 'Мой ответ' on input[type="text"] >> nth=30
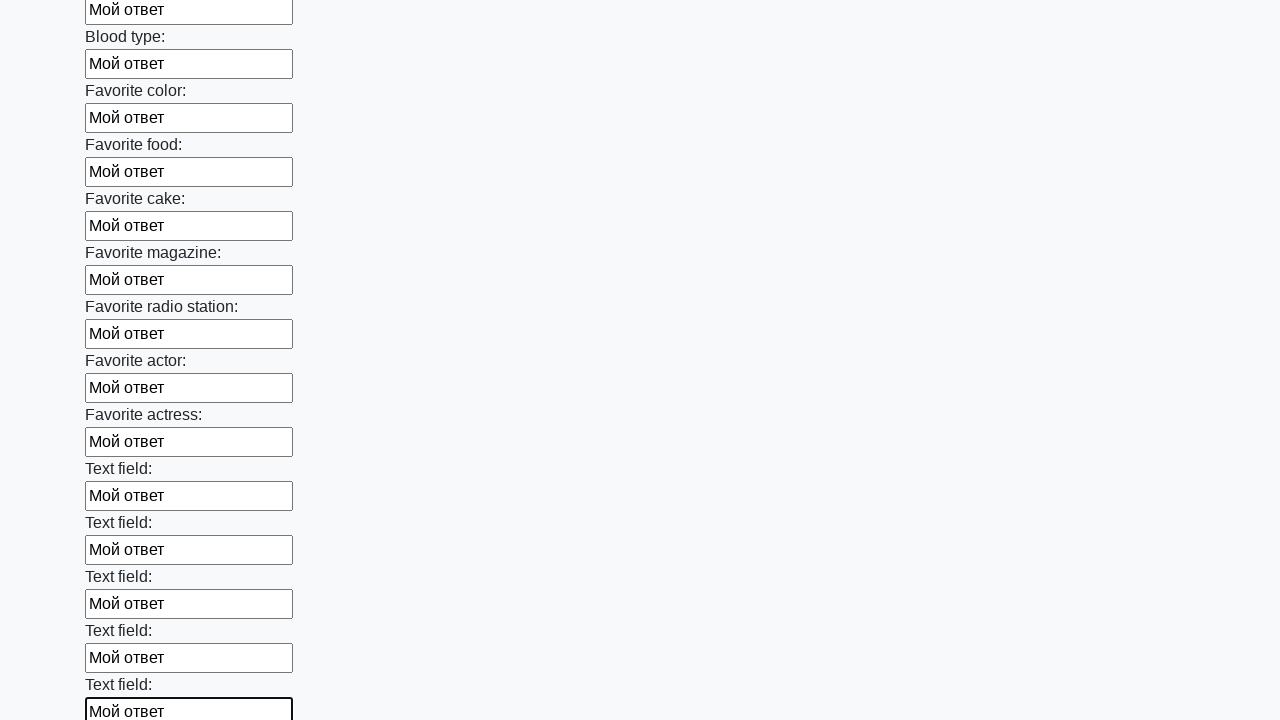

Filled text input field 32 of 100 with 'Мой ответ' on input[type="text"] >> nth=31
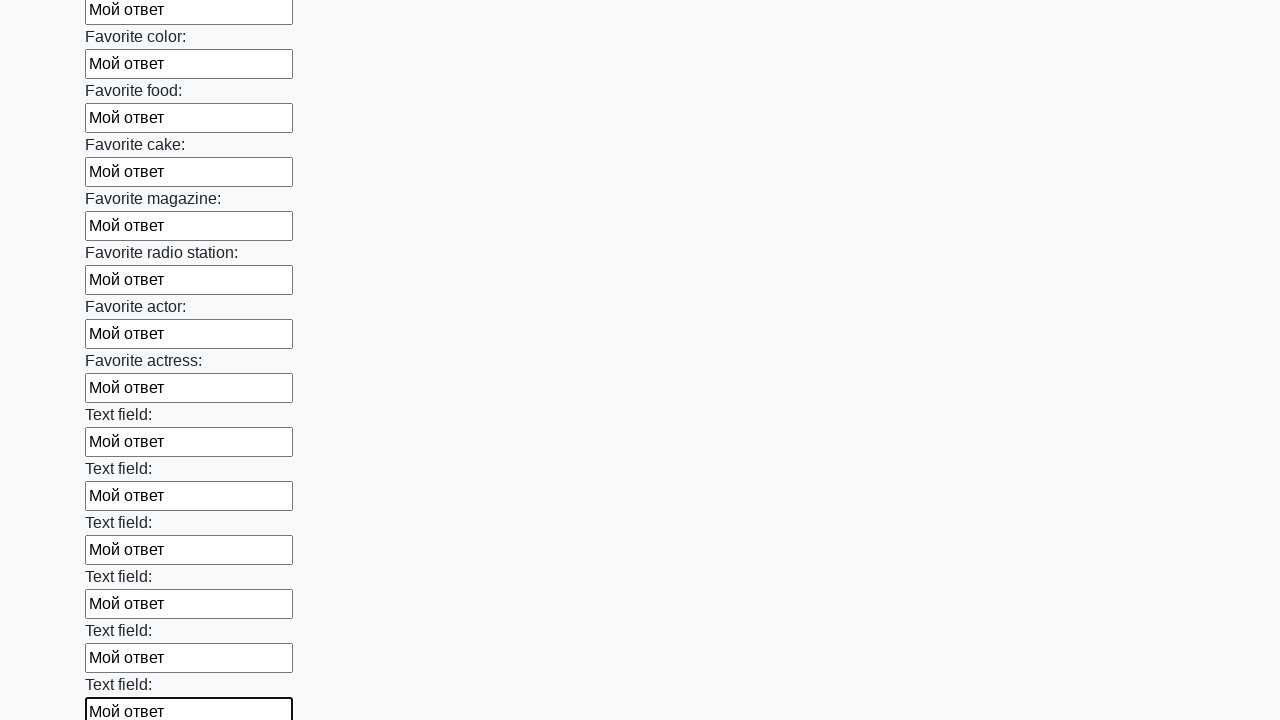

Filled text input field 33 of 100 with 'Мой ответ' on input[type="text"] >> nth=32
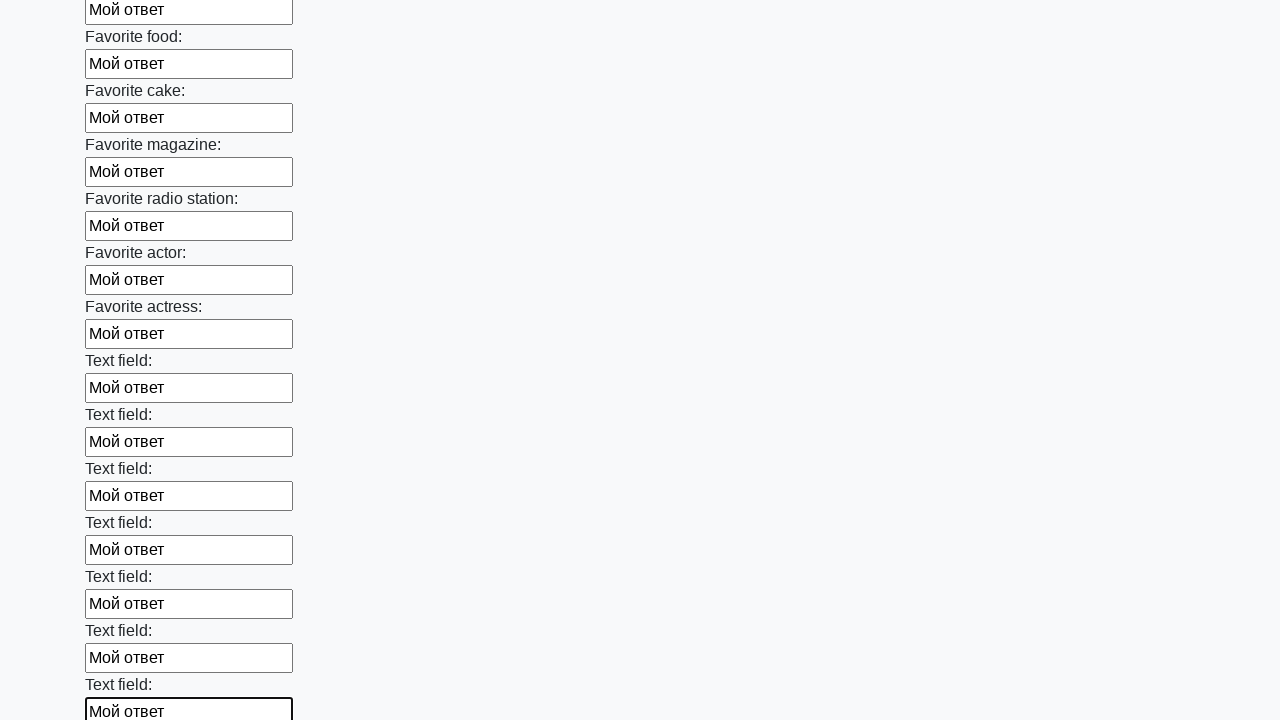

Filled text input field 34 of 100 with 'Мой ответ' on input[type="text"] >> nth=33
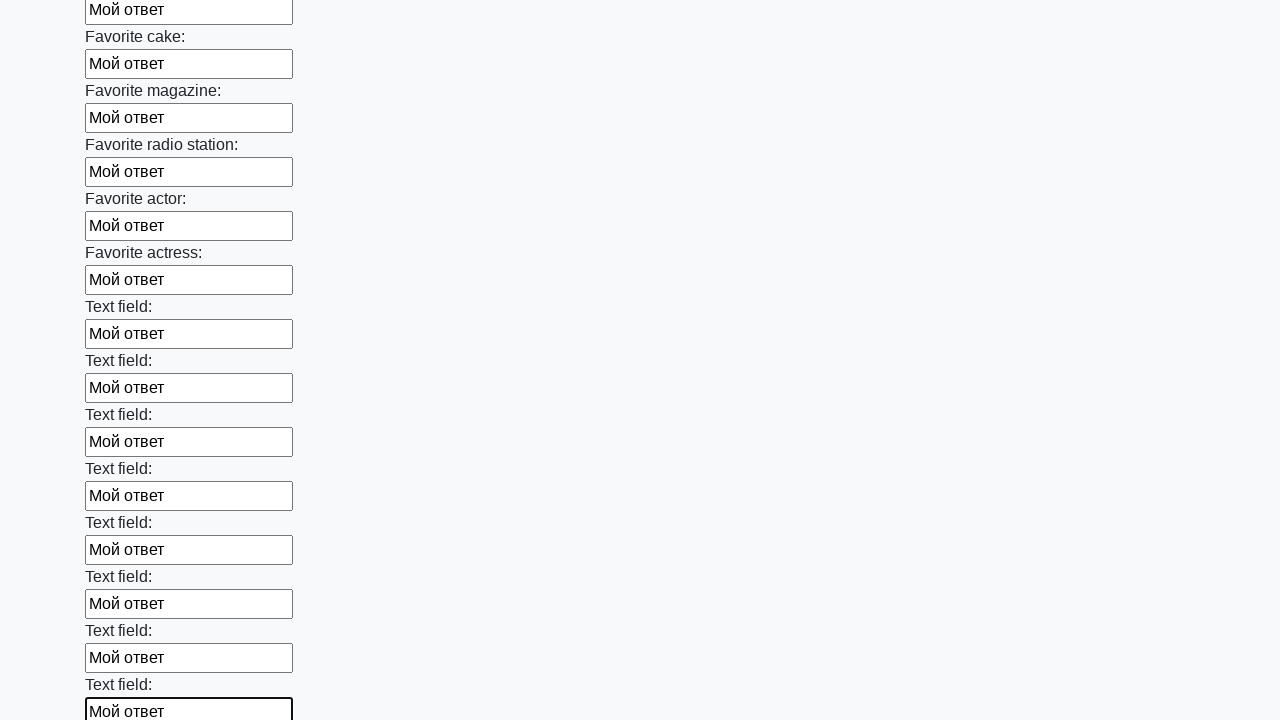

Filled text input field 35 of 100 with 'Мой ответ' on input[type="text"] >> nth=34
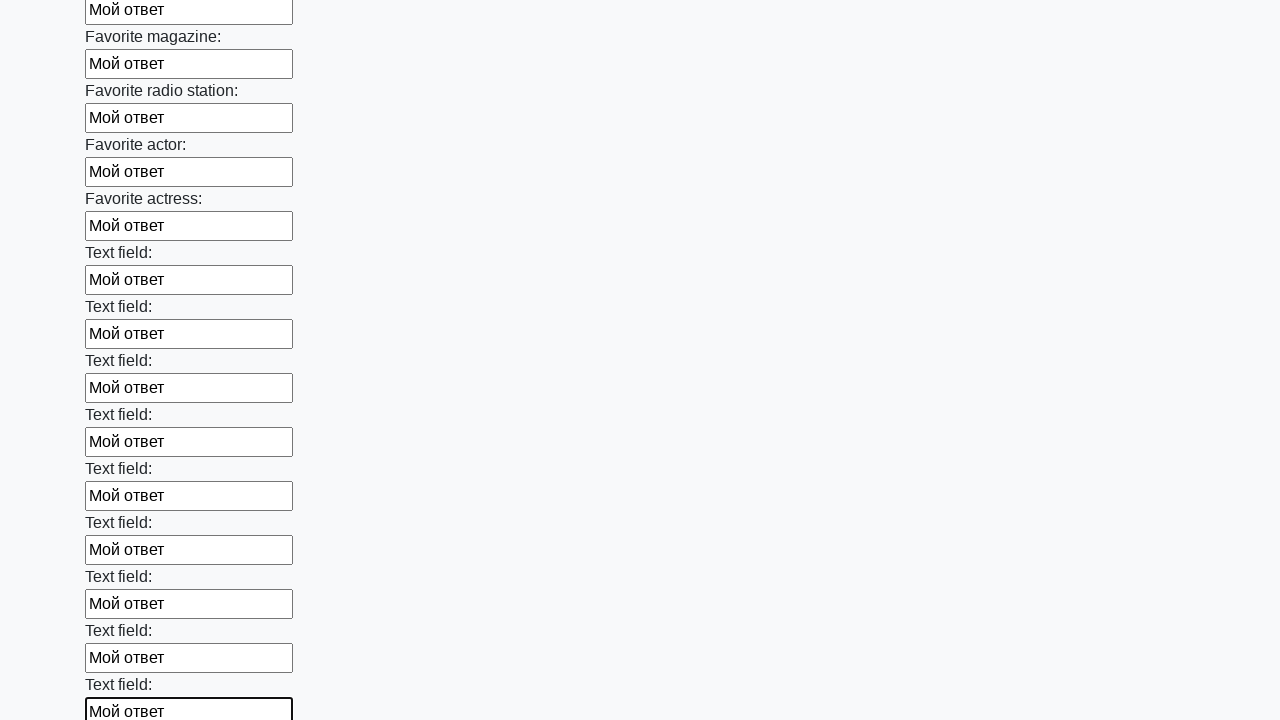

Filled text input field 36 of 100 with 'Мой ответ' on input[type="text"] >> nth=35
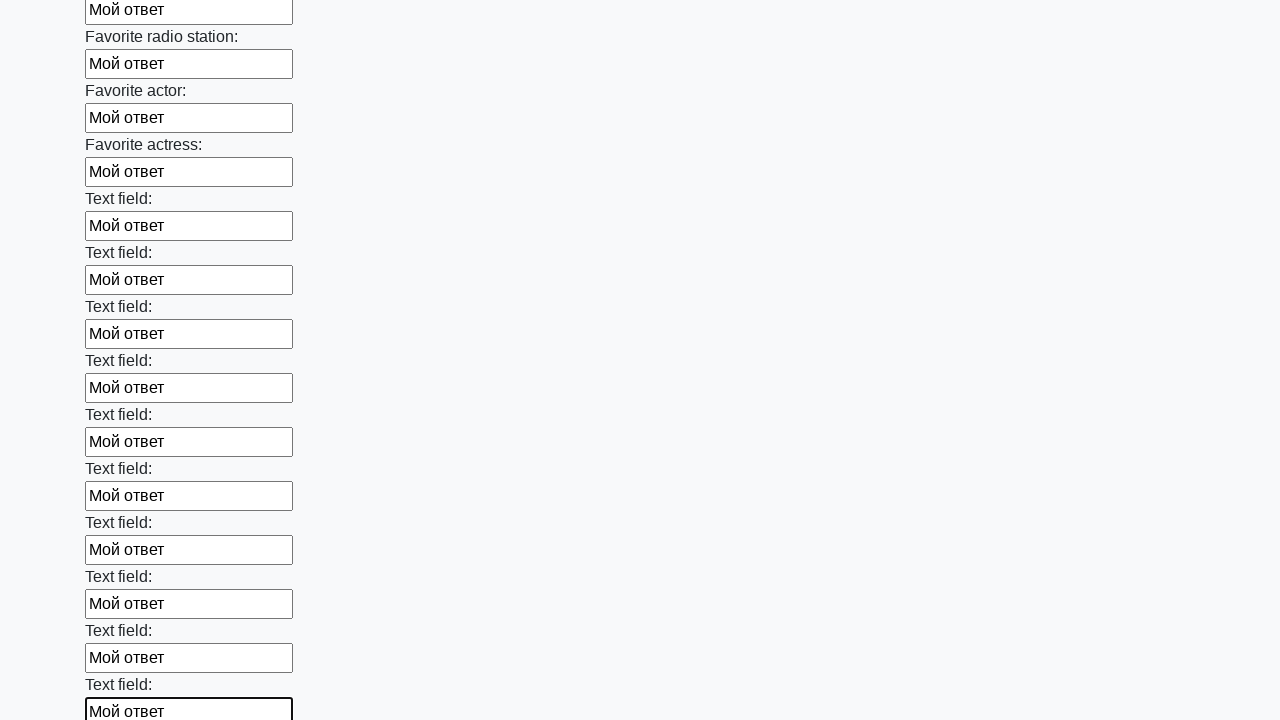

Filled text input field 37 of 100 with 'Мой ответ' on input[type="text"] >> nth=36
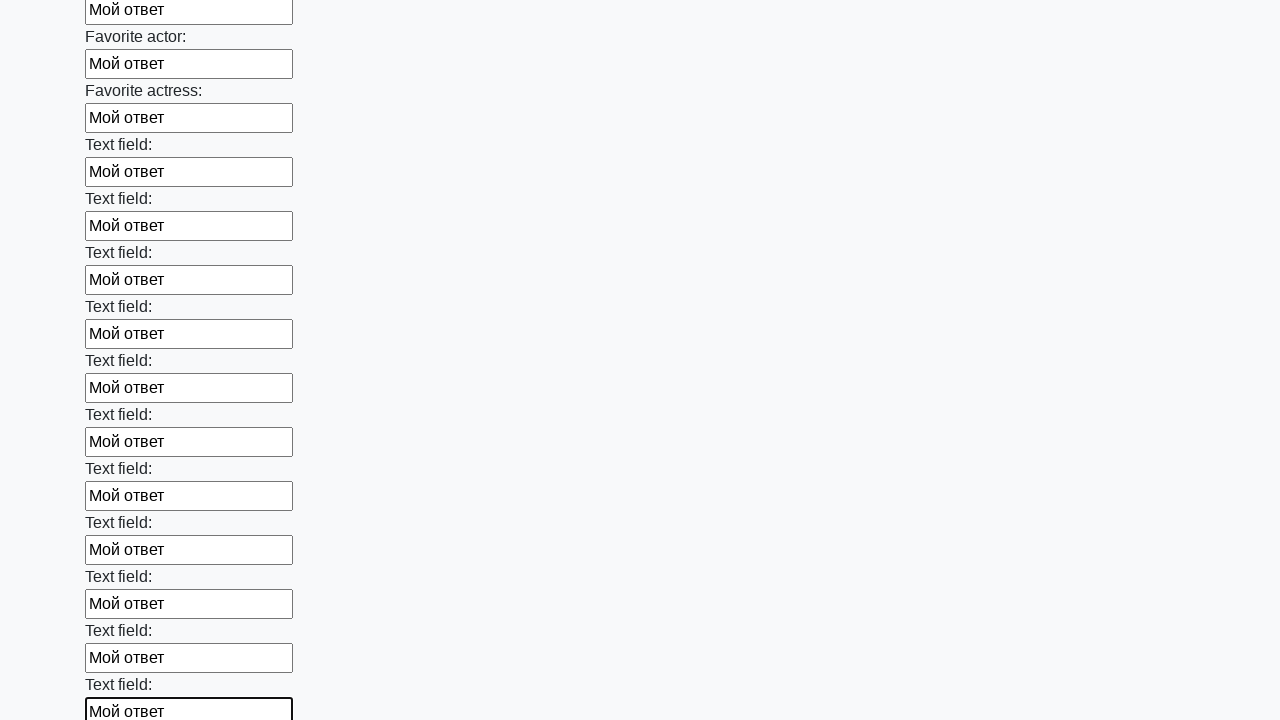

Filled text input field 38 of 100 with 'Мой ответ' on input[type="text"] >> nth=37
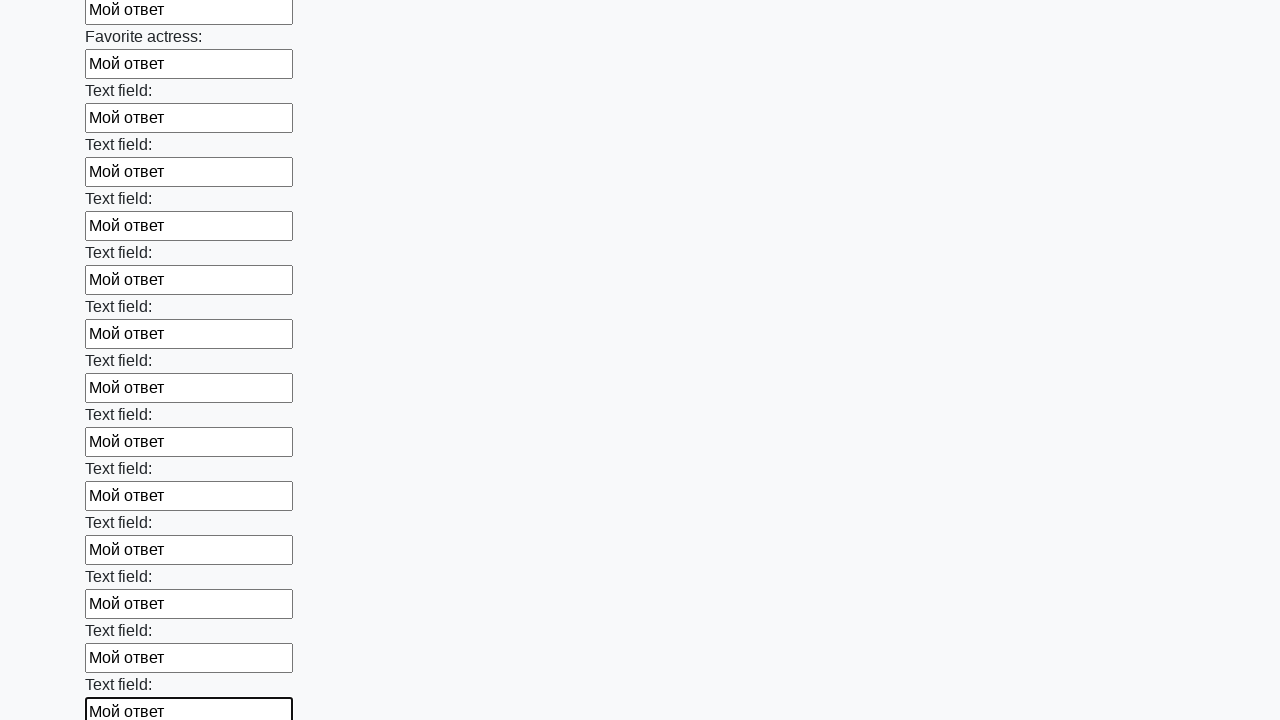

Filled text input field 39 of 100 with 'Мой ответ' on input[type="text"] >> nth=38
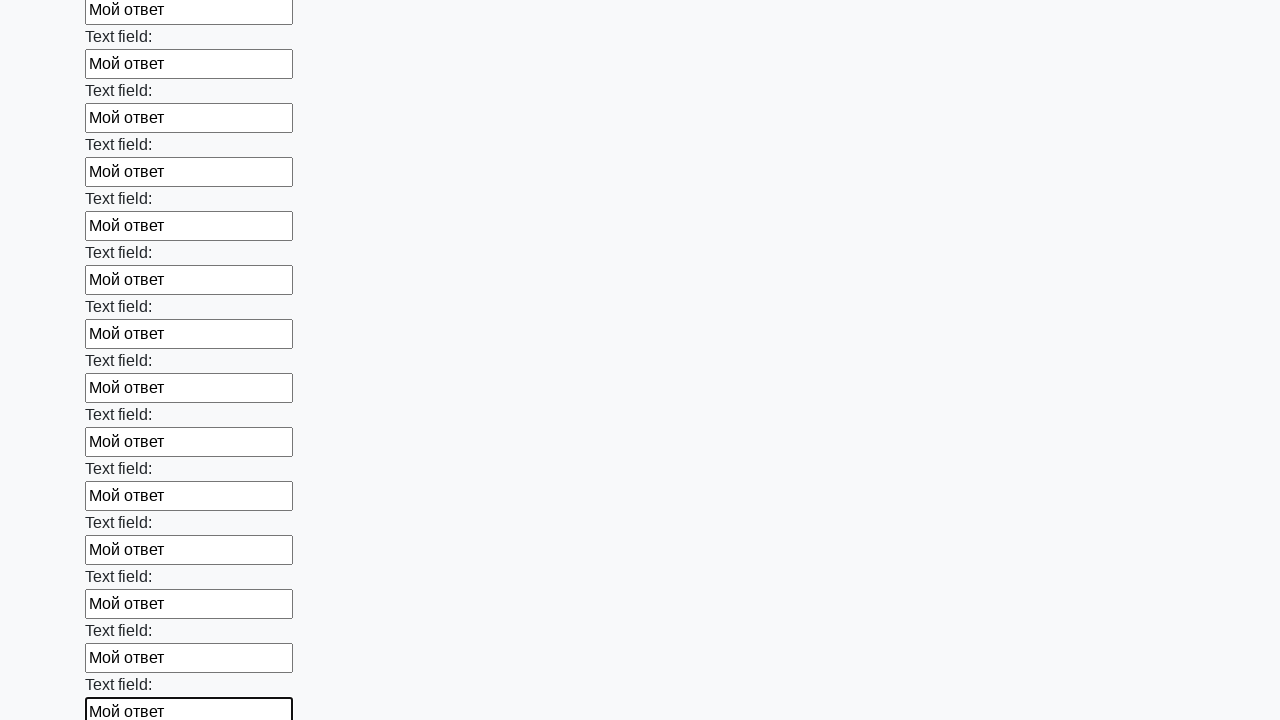

Filled text input field 40 of 100 with 'Мой ответ' on input[type="text"] >> nth=39
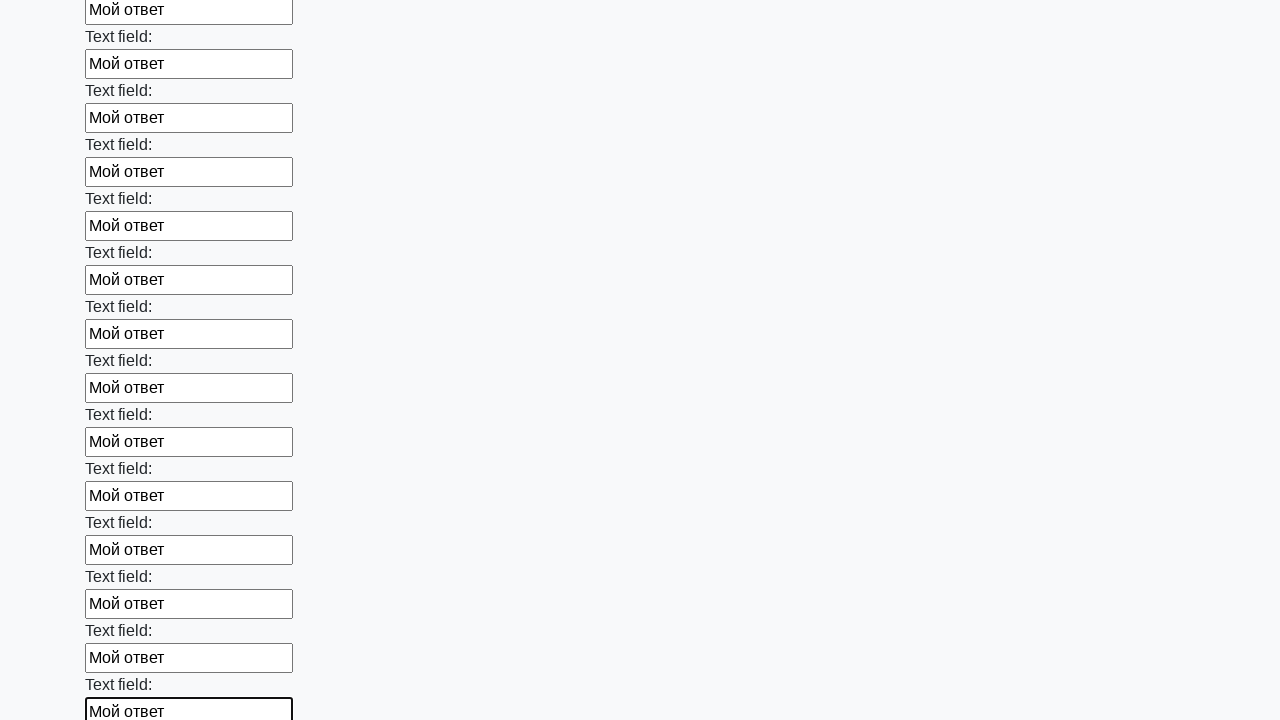

Filled text input field 41 of 100 with 'Мой ответ' on input[type="text"] >> nth=40
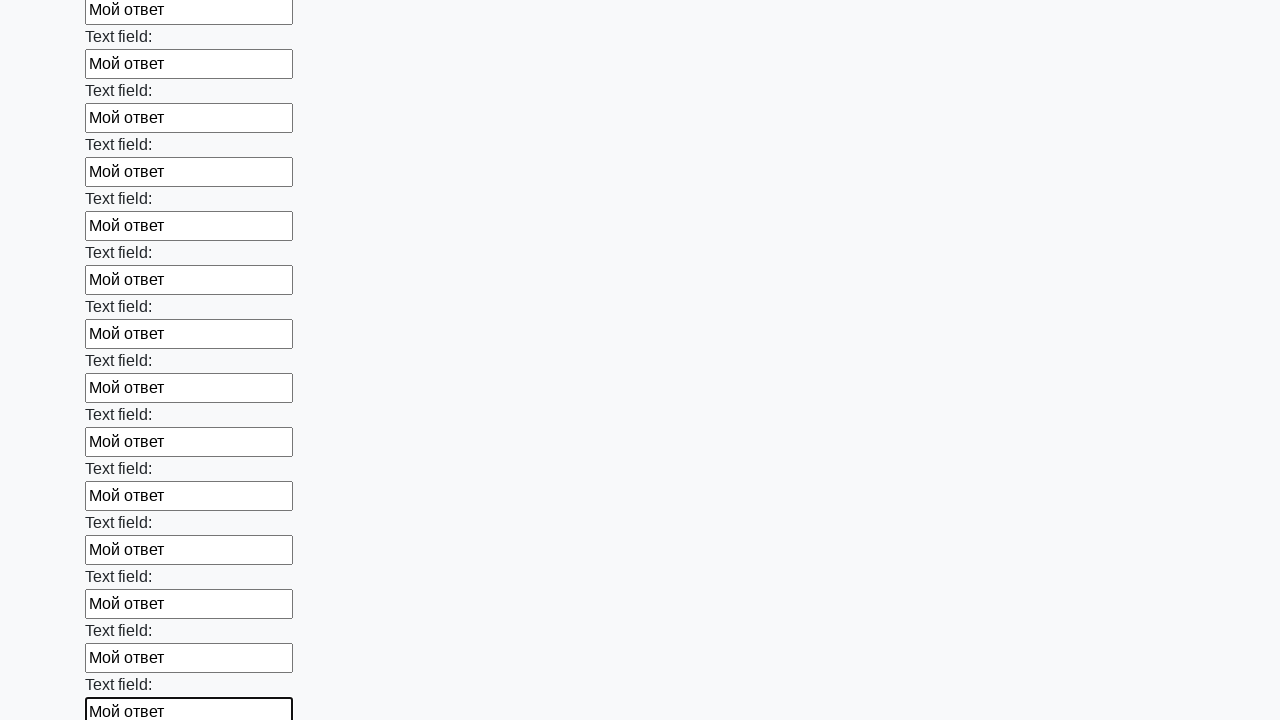

Filled text input field 42 of 100 with 'Мой ответ' on input[type="text"] >> nth=41
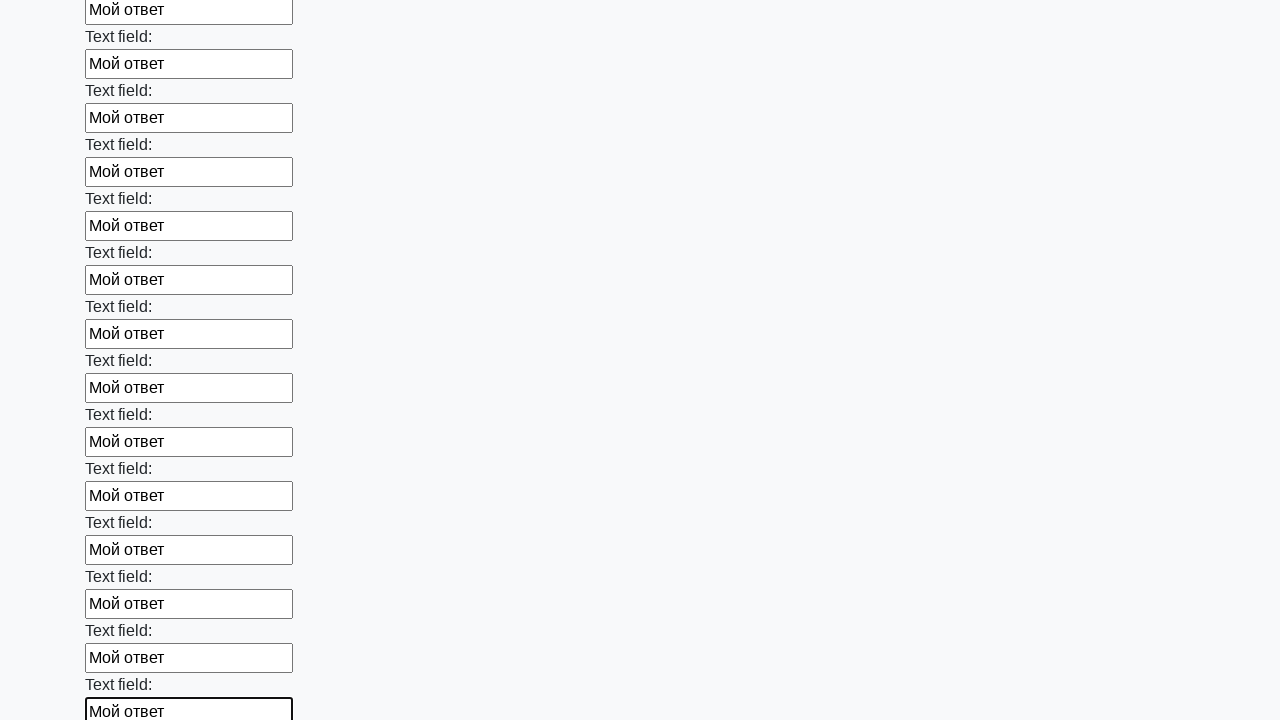

Filled text input field 43 of 100 with 'Мой ответ' on input[type="text"] >> nth=42
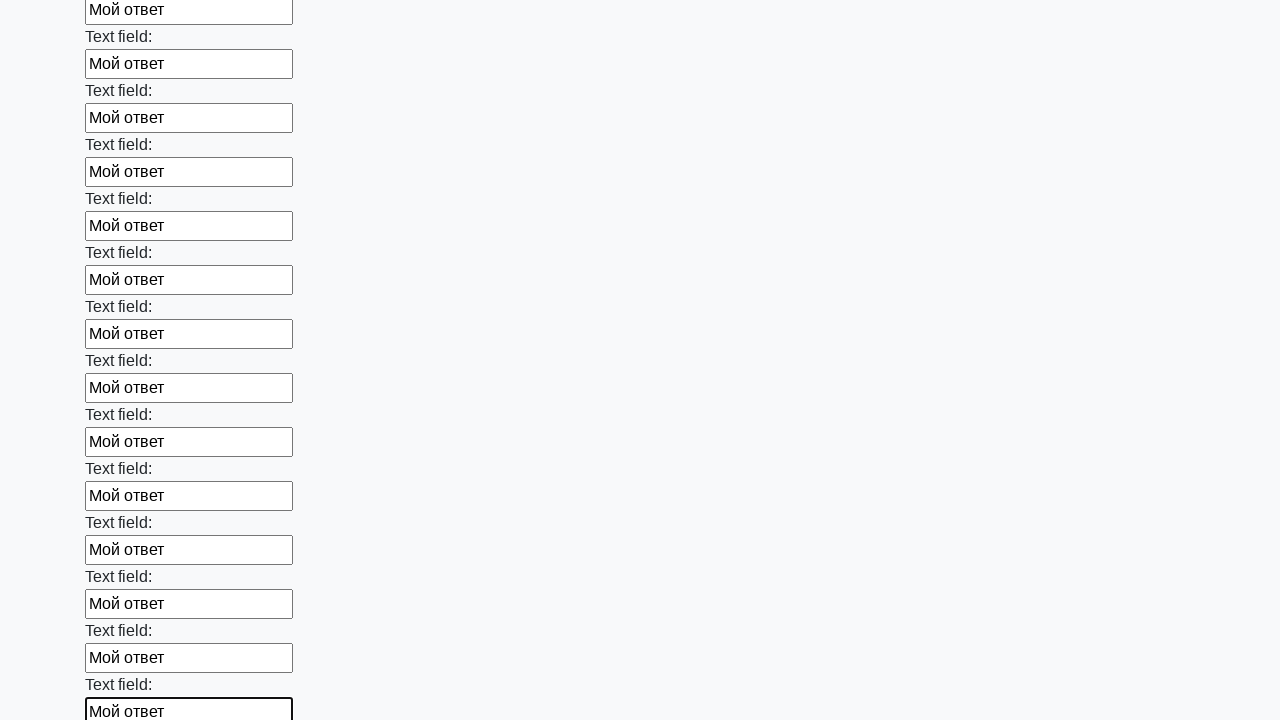

Filled text input field 44 of 100 with 'Мой ответ' on input[type="text"] >> nth=43
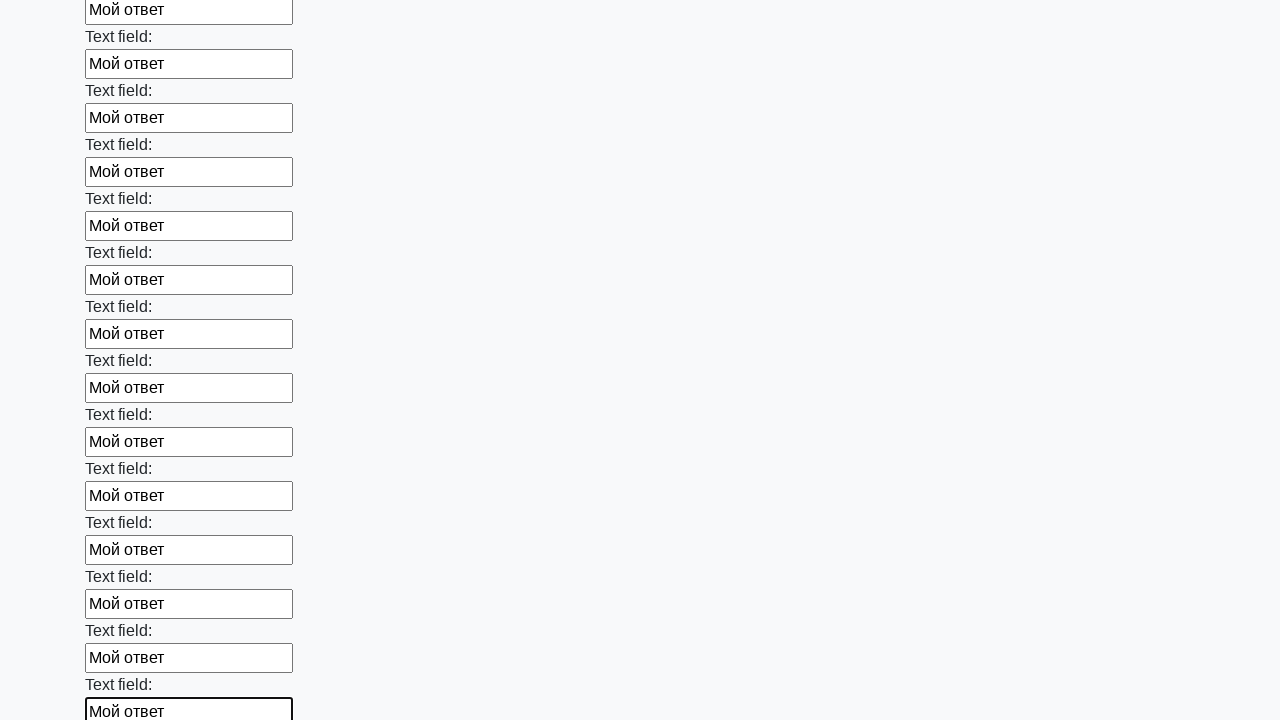

Filled text input field 45 of 100 with 'Мой ответ' on input[type="text"] >> nth=44
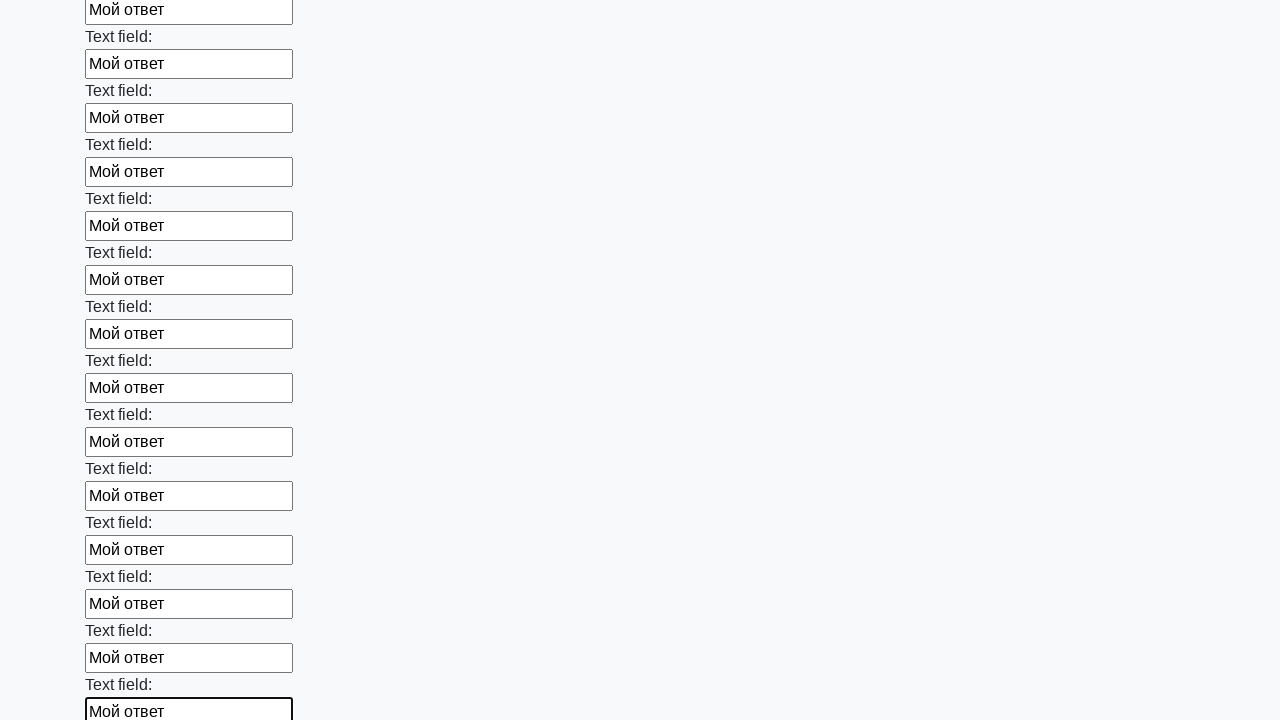

Filled text input field 46 of 100 with 'Мой ответ' on input[type="text"] >> nth=45
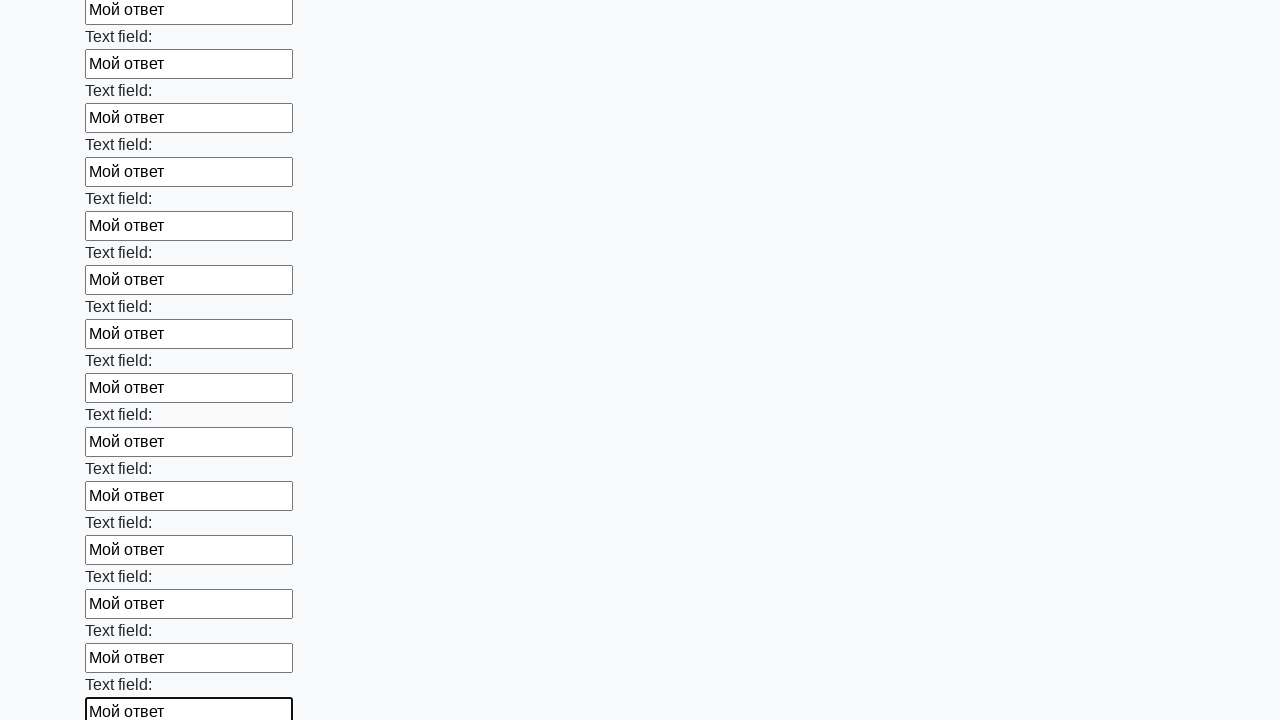

Filled text input field 47 of 100 with 'Мой ответ' on input[type="text"] >> nth=46
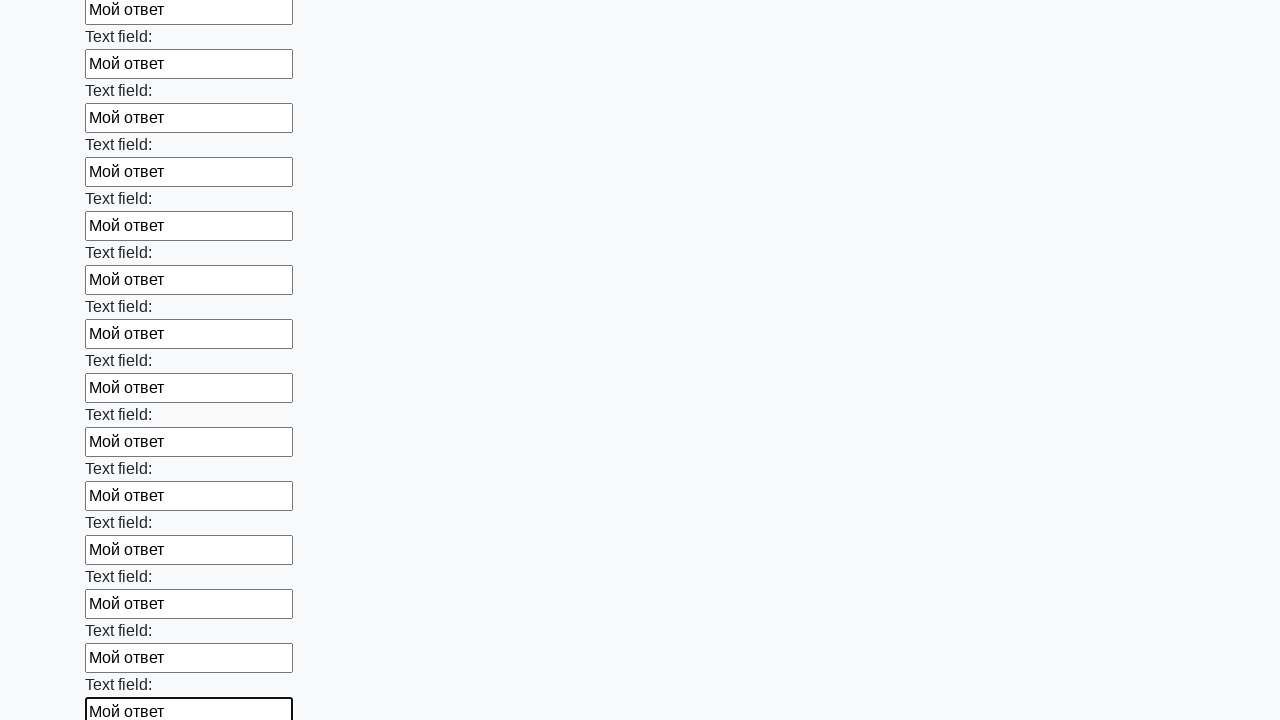

Filled text input field 48 of 100 with 'Мой ответ' on input[type="text"] >> nth=47
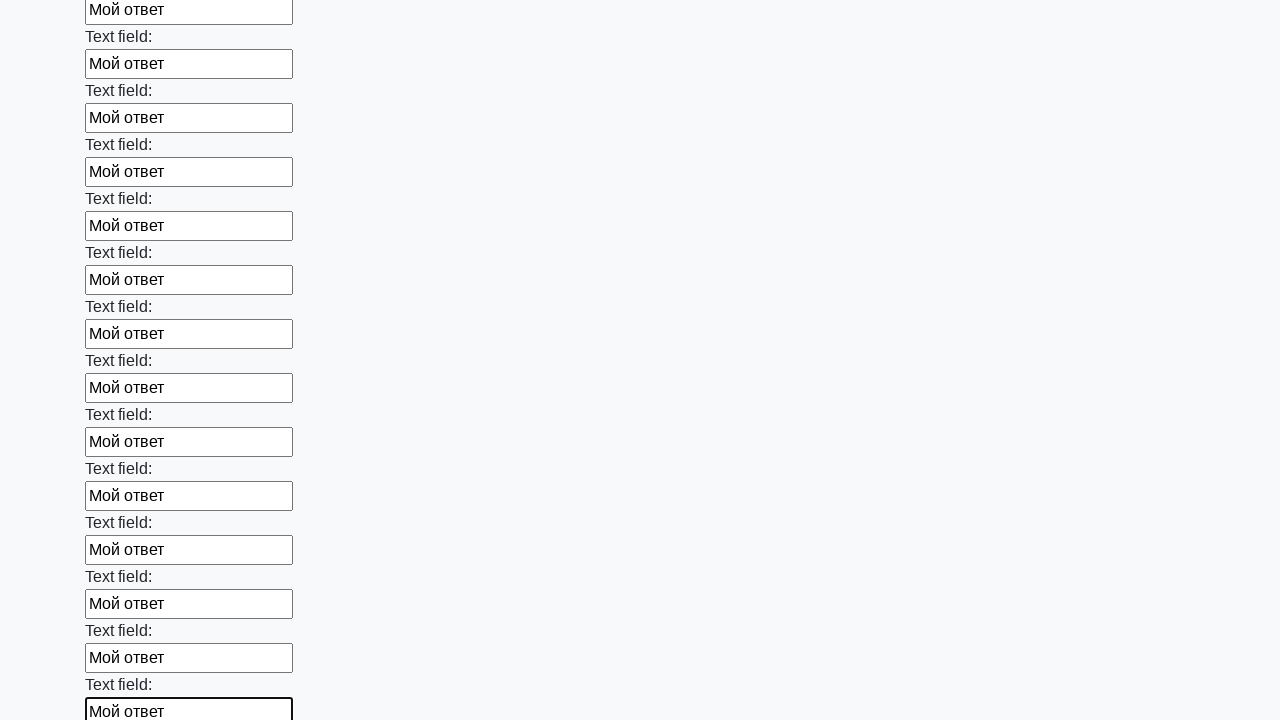

Filled text input field 49 of 100 with 'Мой ответ' on input[type="text"] >> nth=48
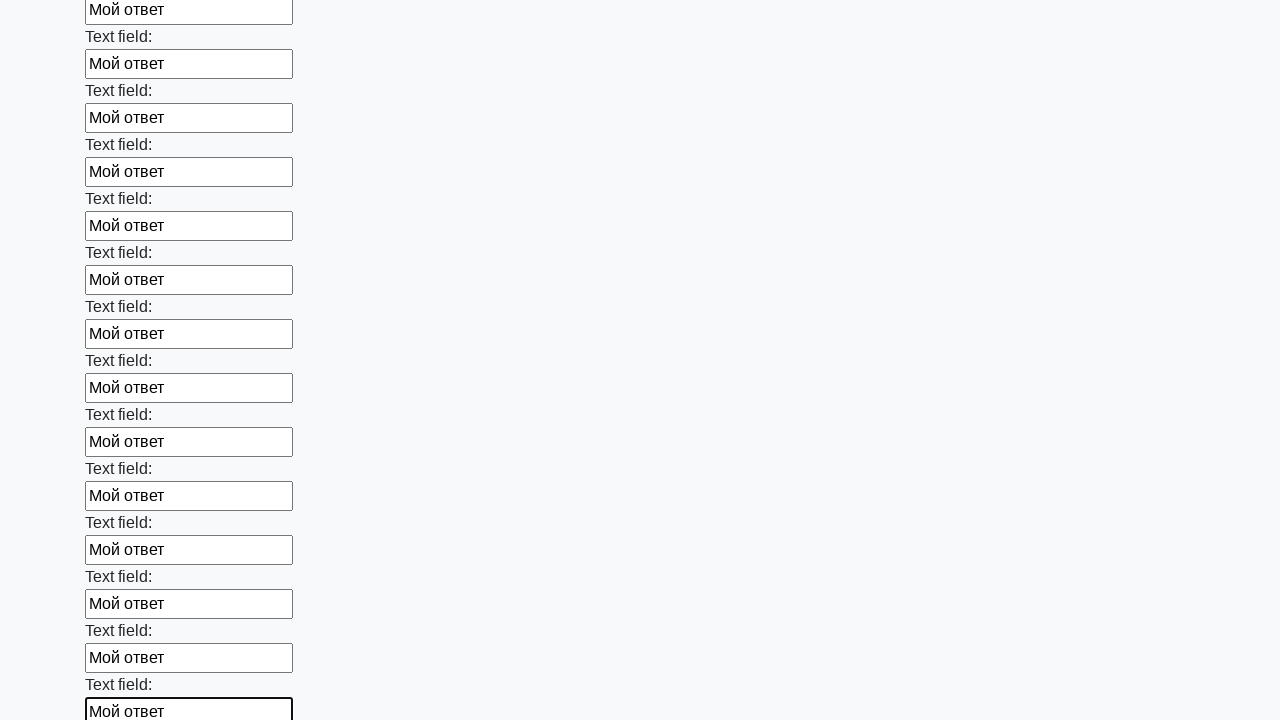

Filled text input field 50 of 100 with 'Мой ответ' on input[type="text"] >> nth=49
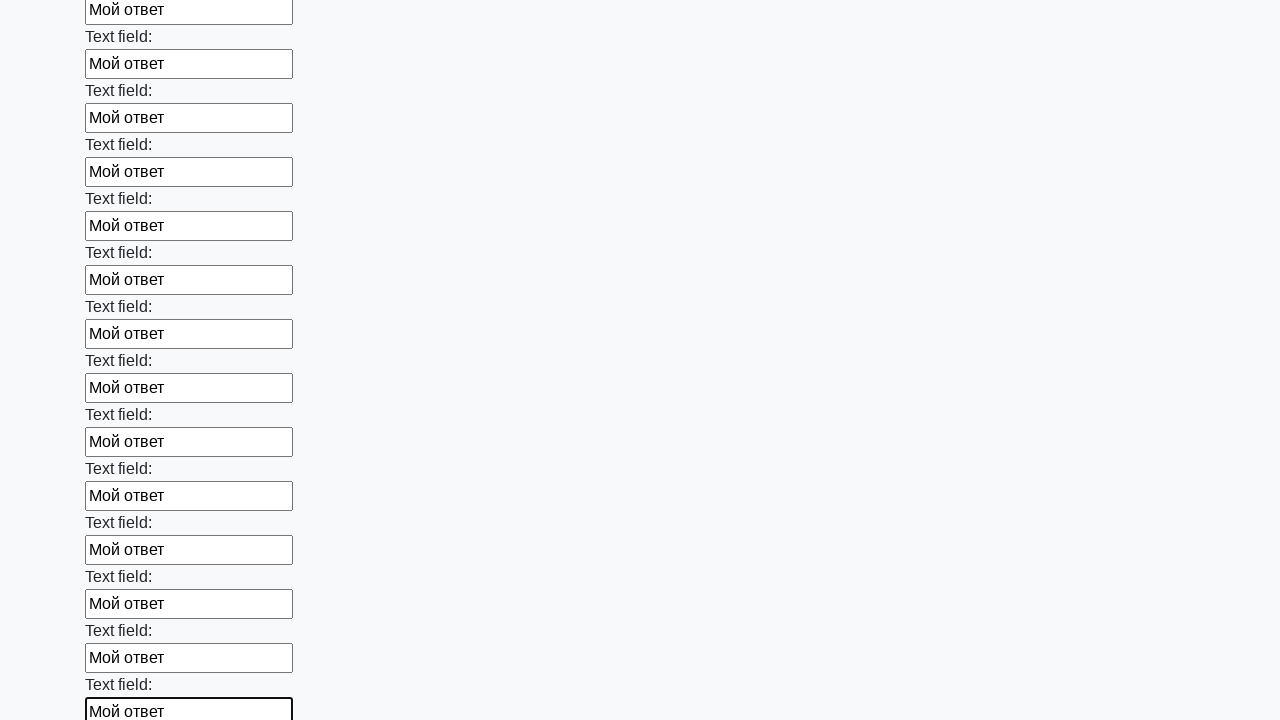

Filled text input field 51 of 100 with 'Мой ответ' on input[type="text"] >> nth=50
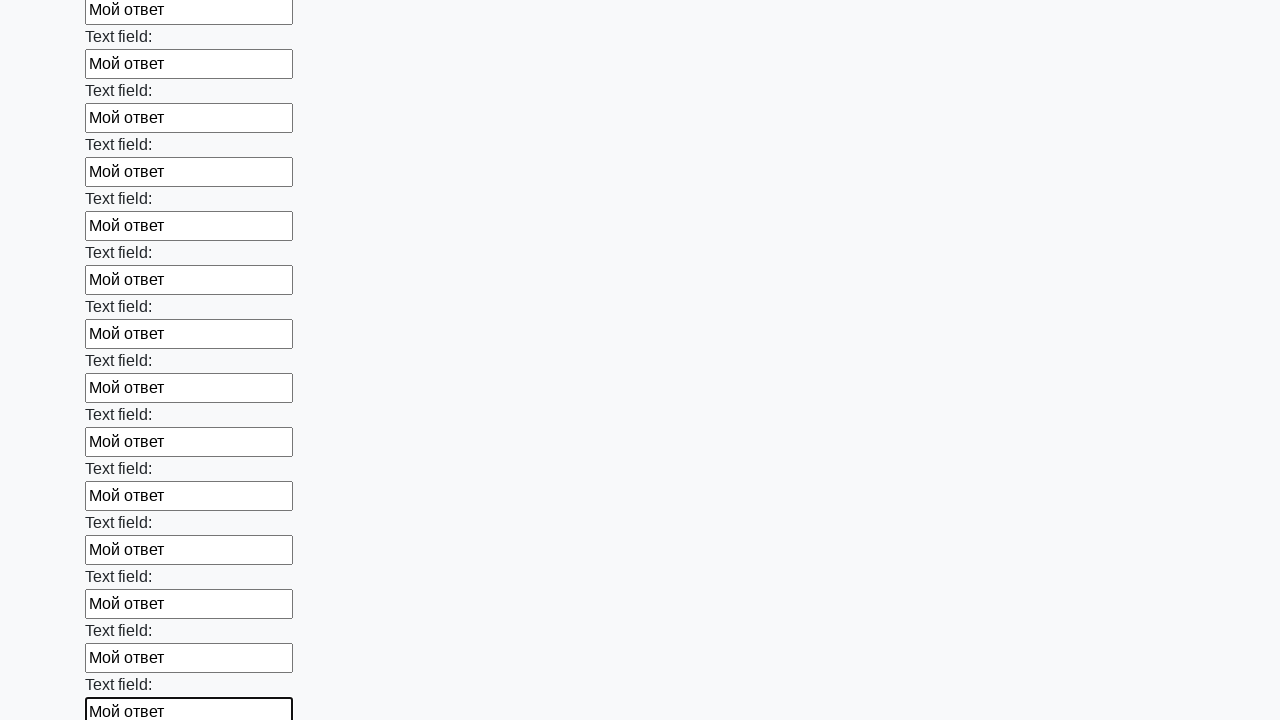

Filled text input field 52 of 100 with 'Мой ответ' on input[type="text"] >> nth=51
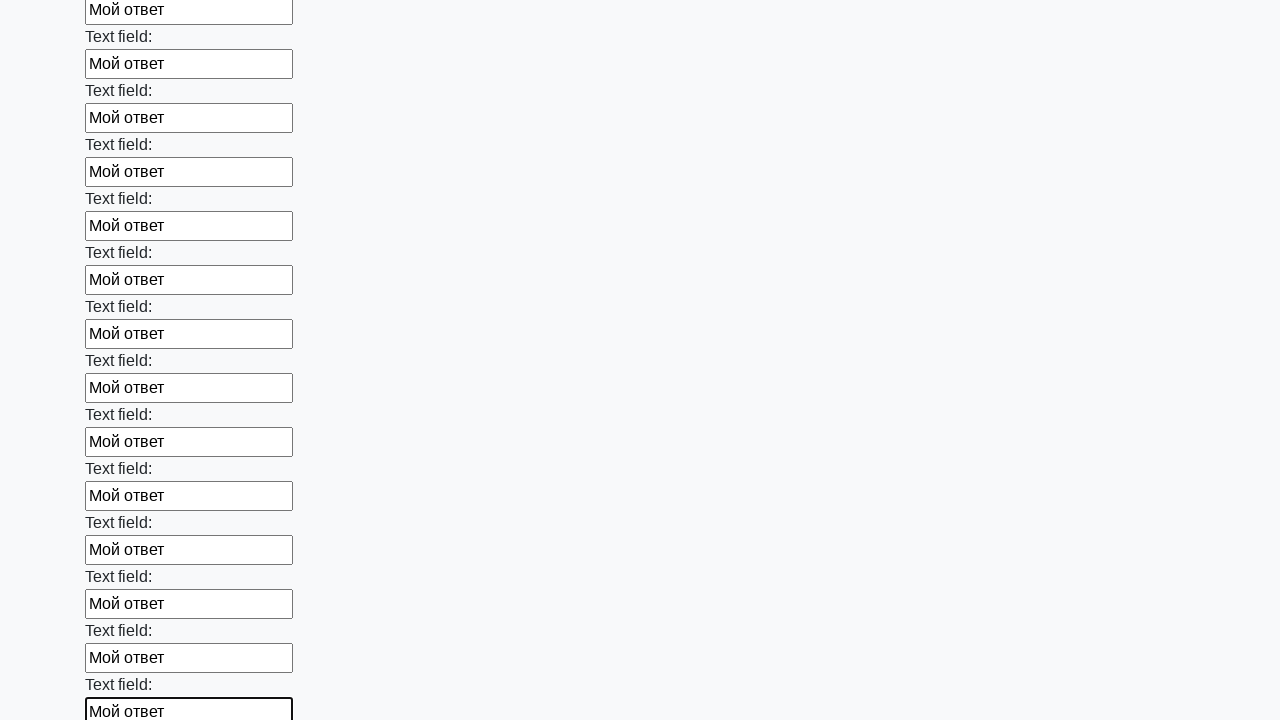

Filled text input field 53 of 100 with 'Мой ответ' on input[type="text"] >> nth=52
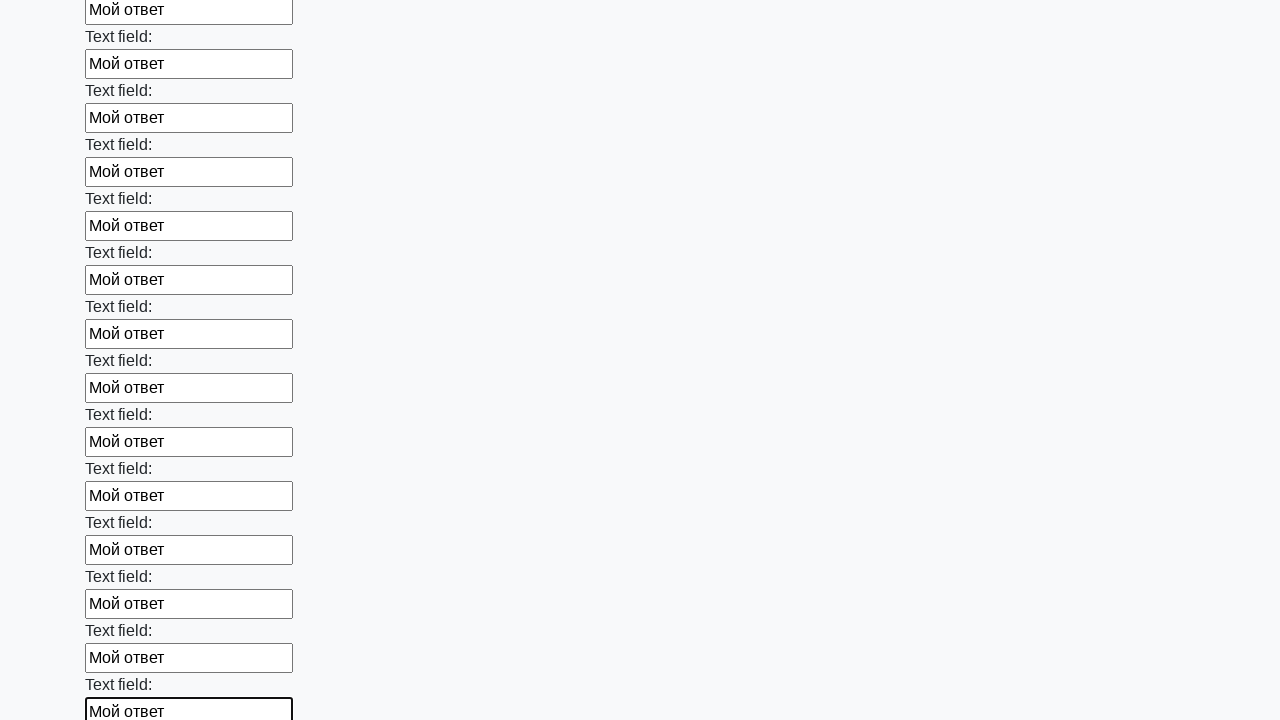

Filled text input field 54 of 100 with 'Мой ответ' on input[type="text"] >> nth=53
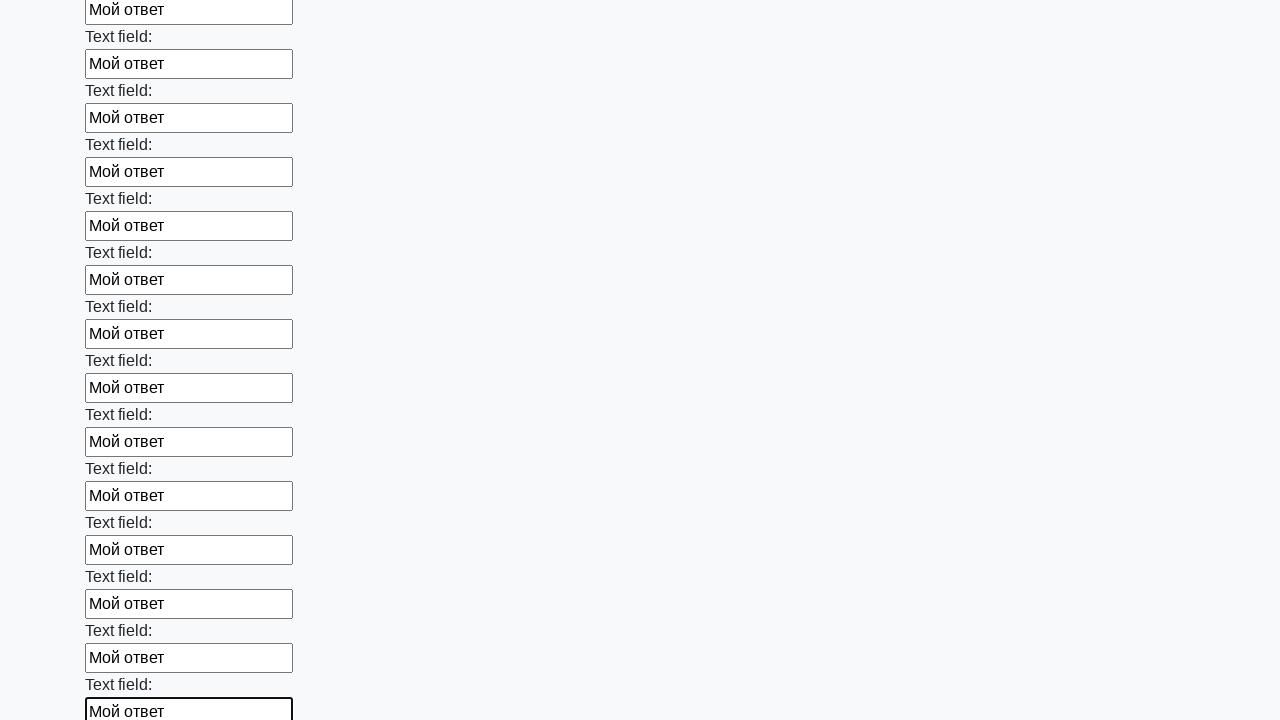

Filled text input field 55 of 100 with 'Мой ответ' on input[type="text"] >> nth=54
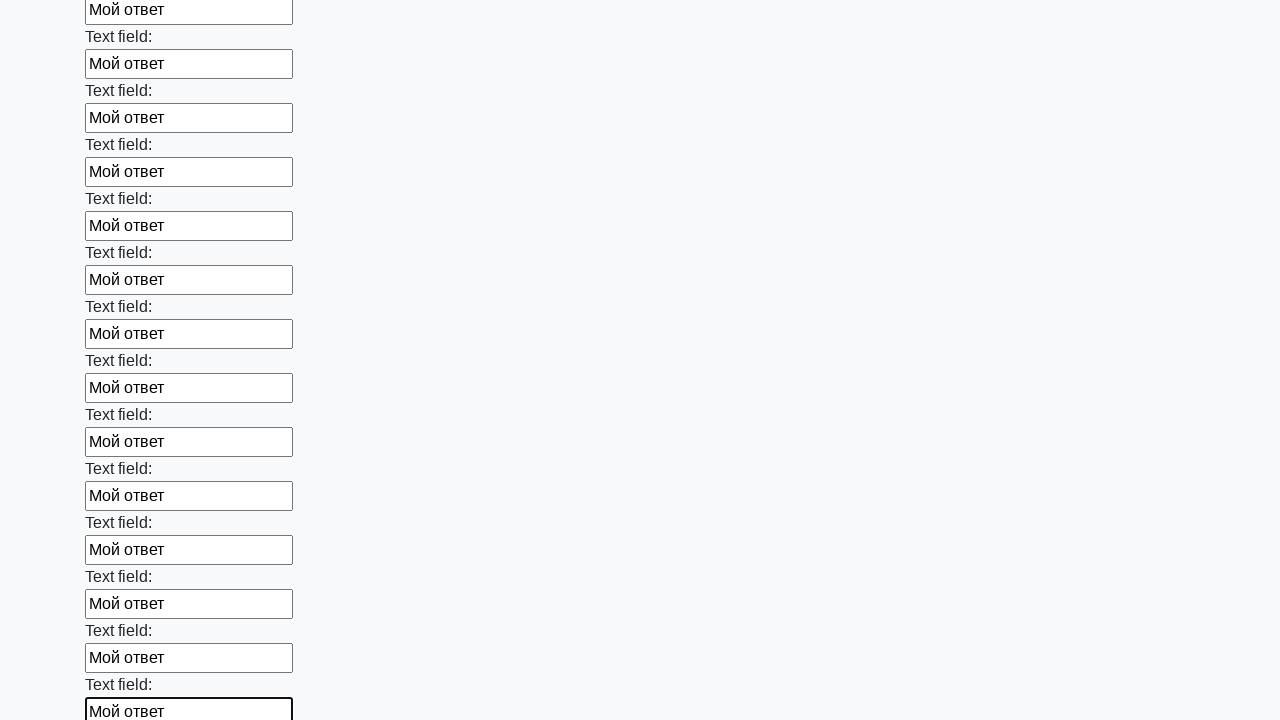

Filled text input field 56 of 100 with 'Мой ответ' on input[type="text"] >> nth=55
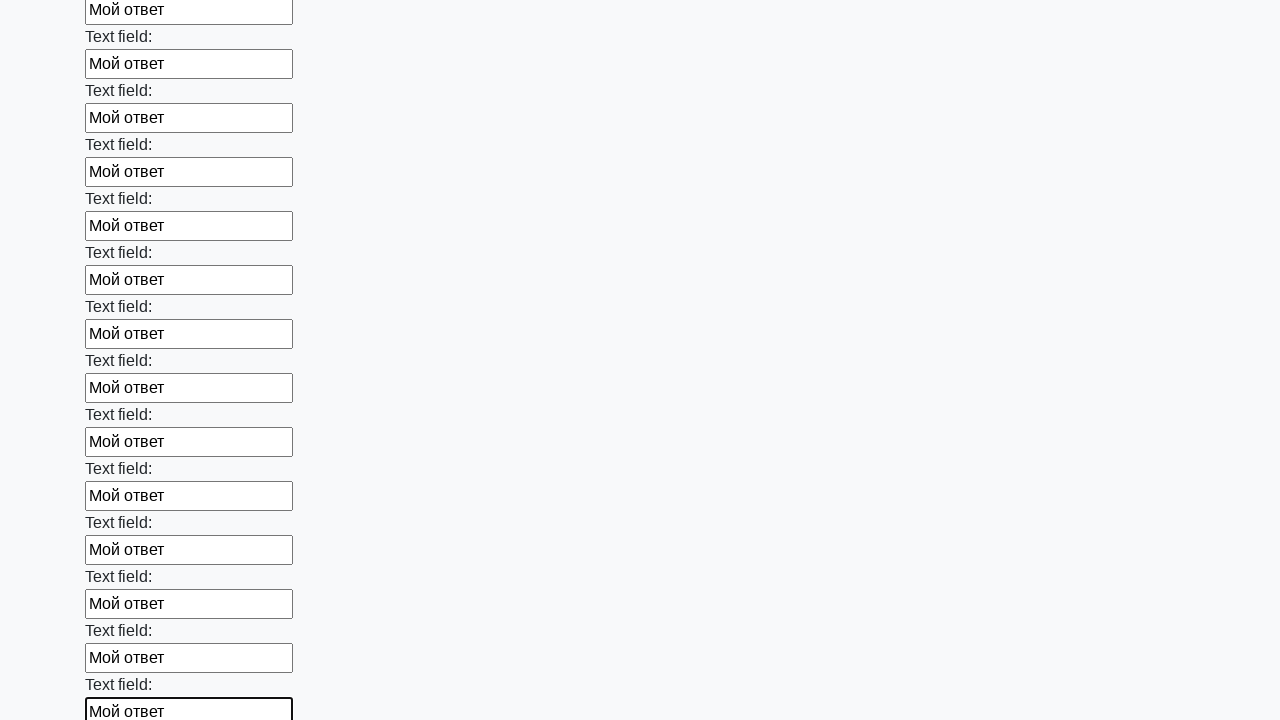

Filled text input field 57 of 100 with 'Мой ответ' on input[type="text"] >> nth=56
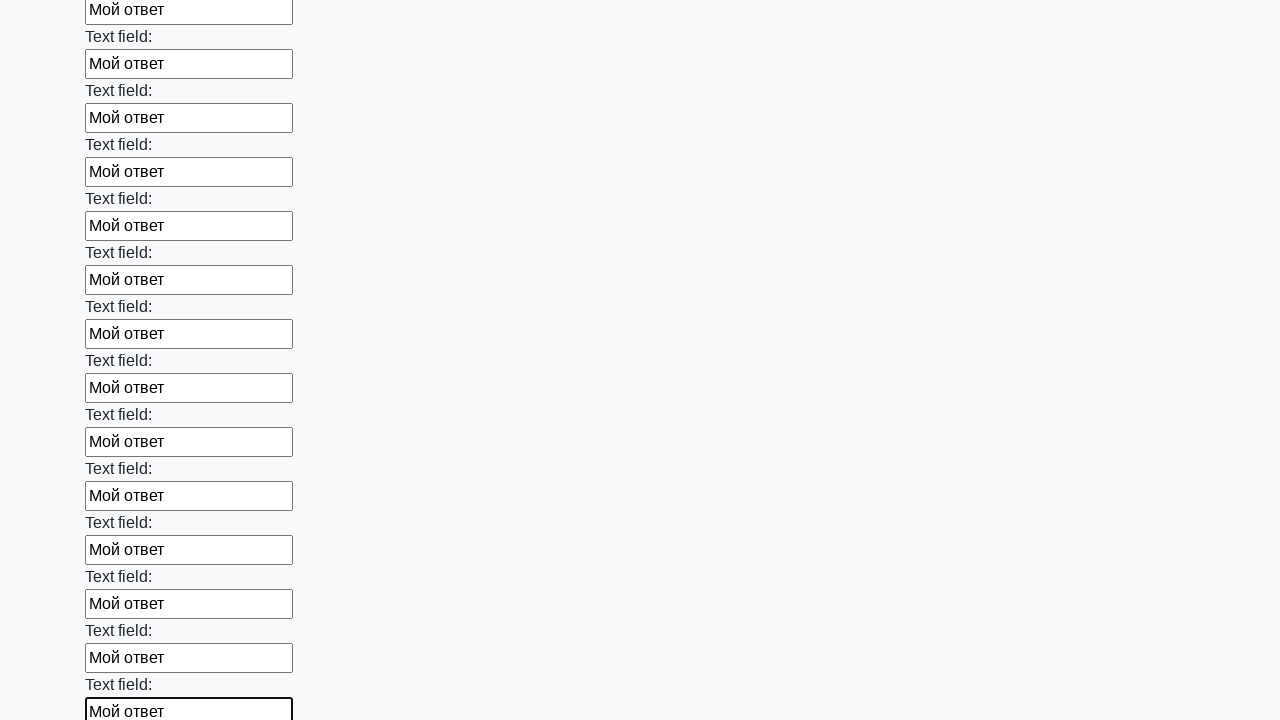

Filled text input field 58 of 100 with 'Мой ответ' on input[type="text"] >> nth=57
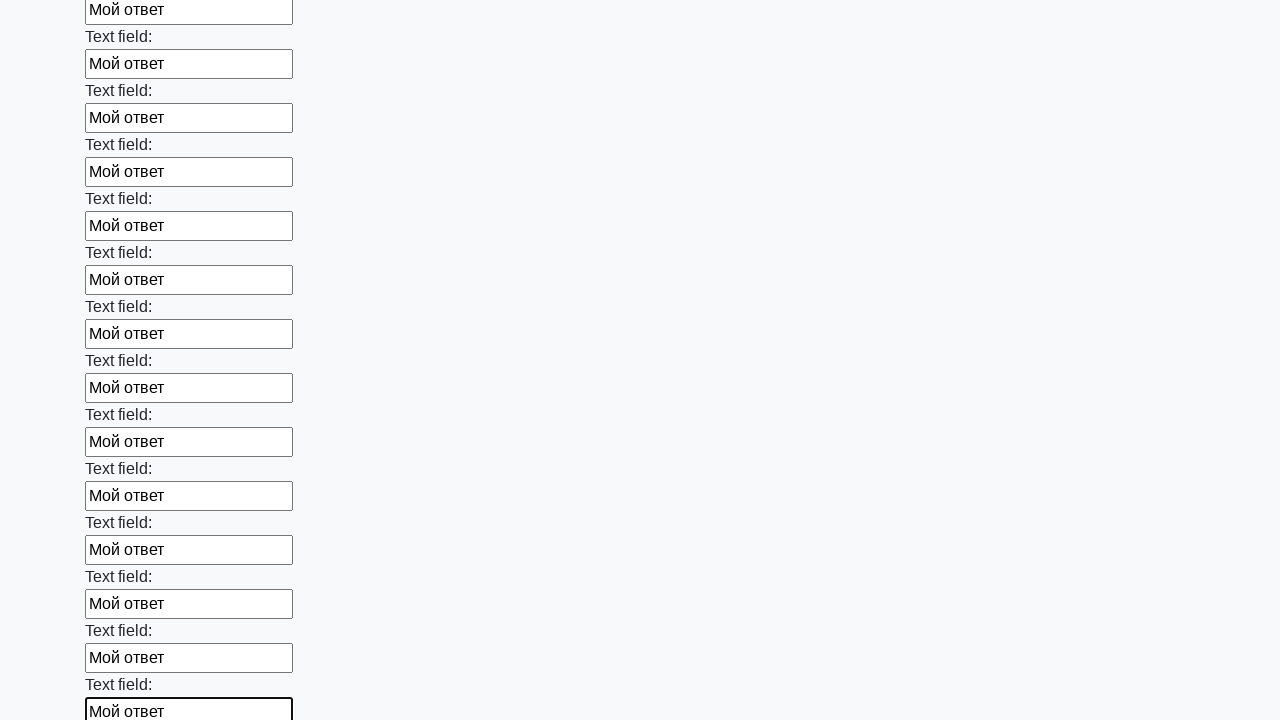

Filled text input field 59 of 100 with 'Мой ответ' on input[type="text"] >> nth=58
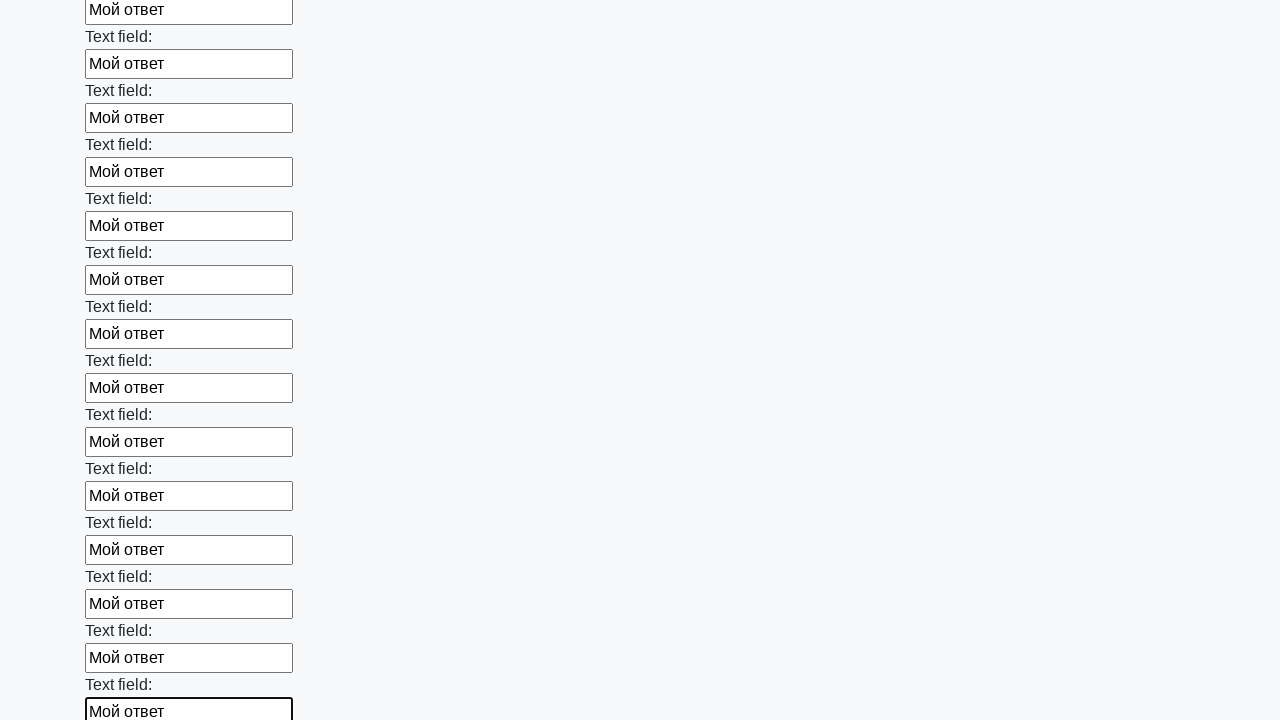

Filled text input field 60 of 100 with 'Мой ответ' on input[type="text"] >> nth=59
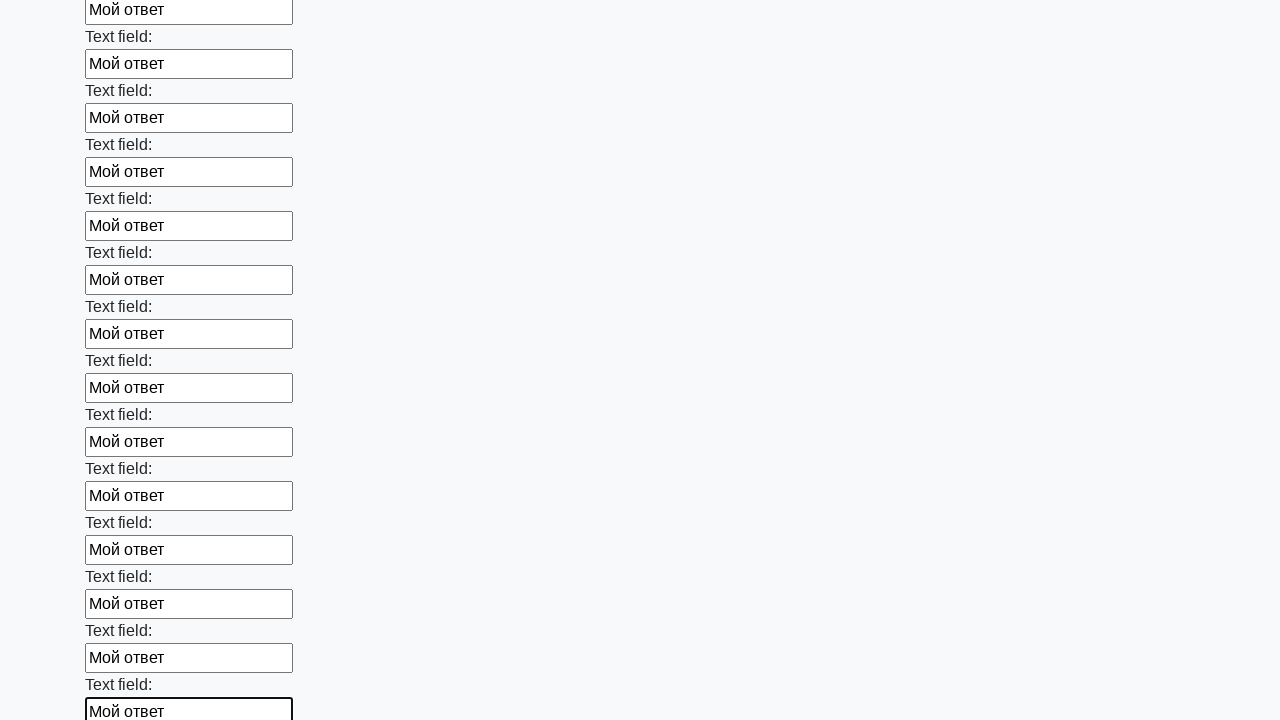

Filled text input field 61 of 100 with 'Мой ответ' on input[type="text"] >> nth=60
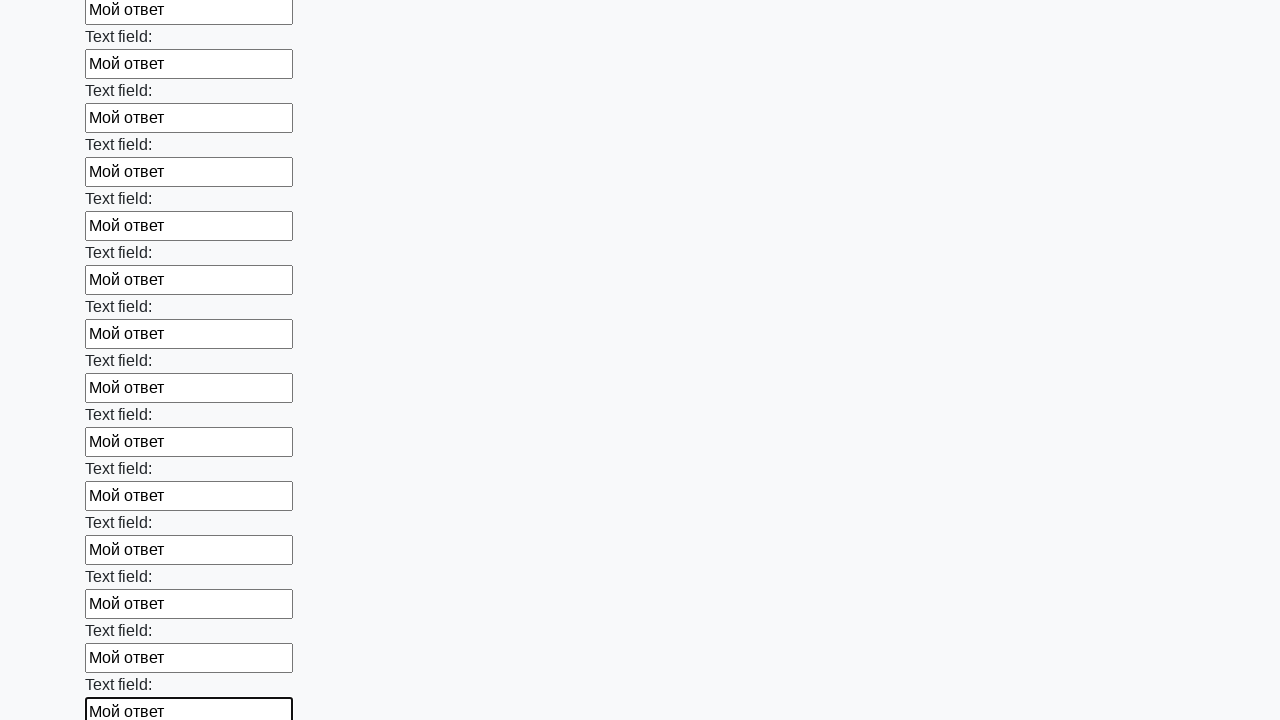

Filled text input field 62 of 100 with 'Мой ответ' on input[type="text"] >> nth=61
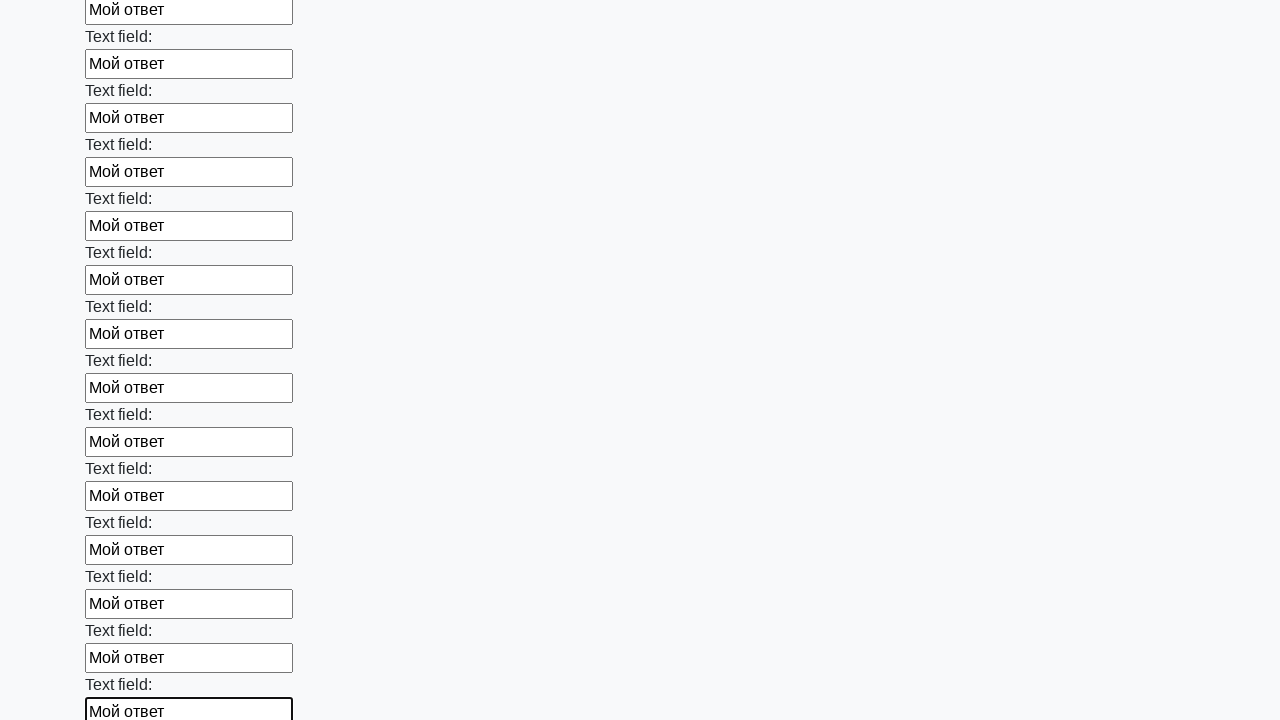

Filled text input field 63 of 100 with 'Мой ответ' on input[type="text"] >> nth=62
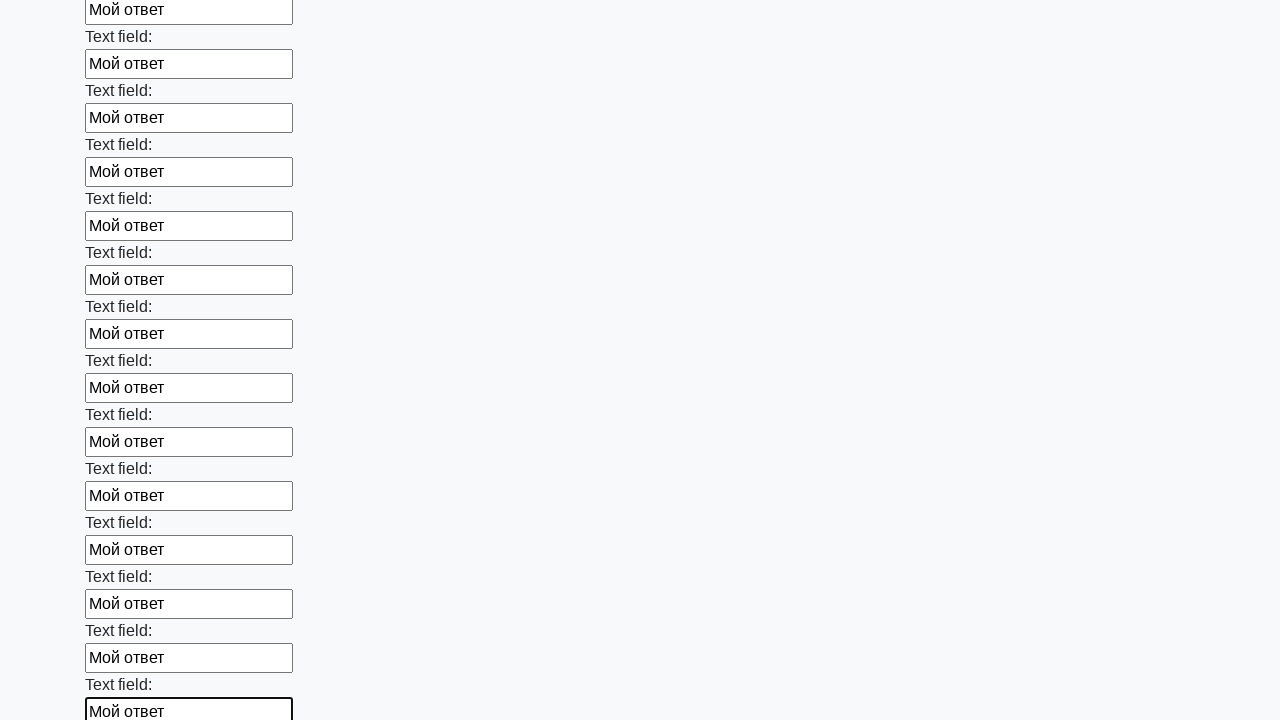

Filled text input field 64 of 100 with 'Мой ответ' on input[type="text"] >> nth=63
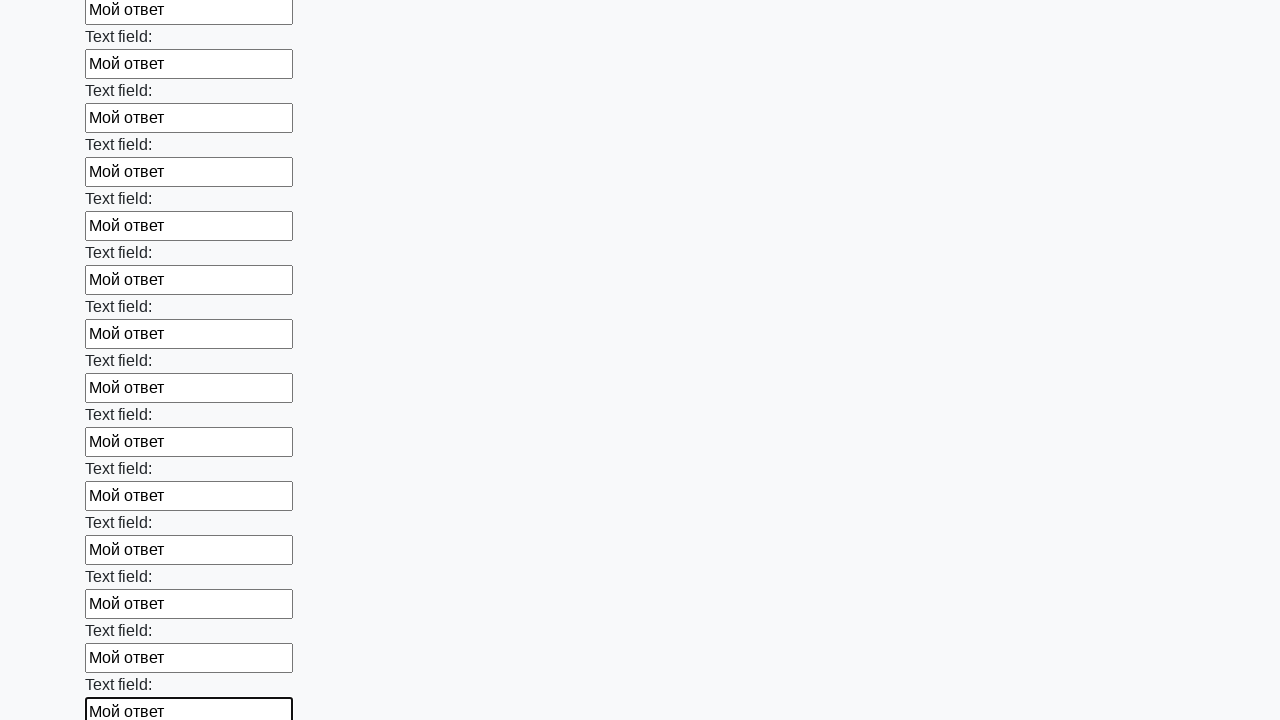

Filled text input field 65 of 100 with 'Мой ответ' on input[type="text"] >> nth=64
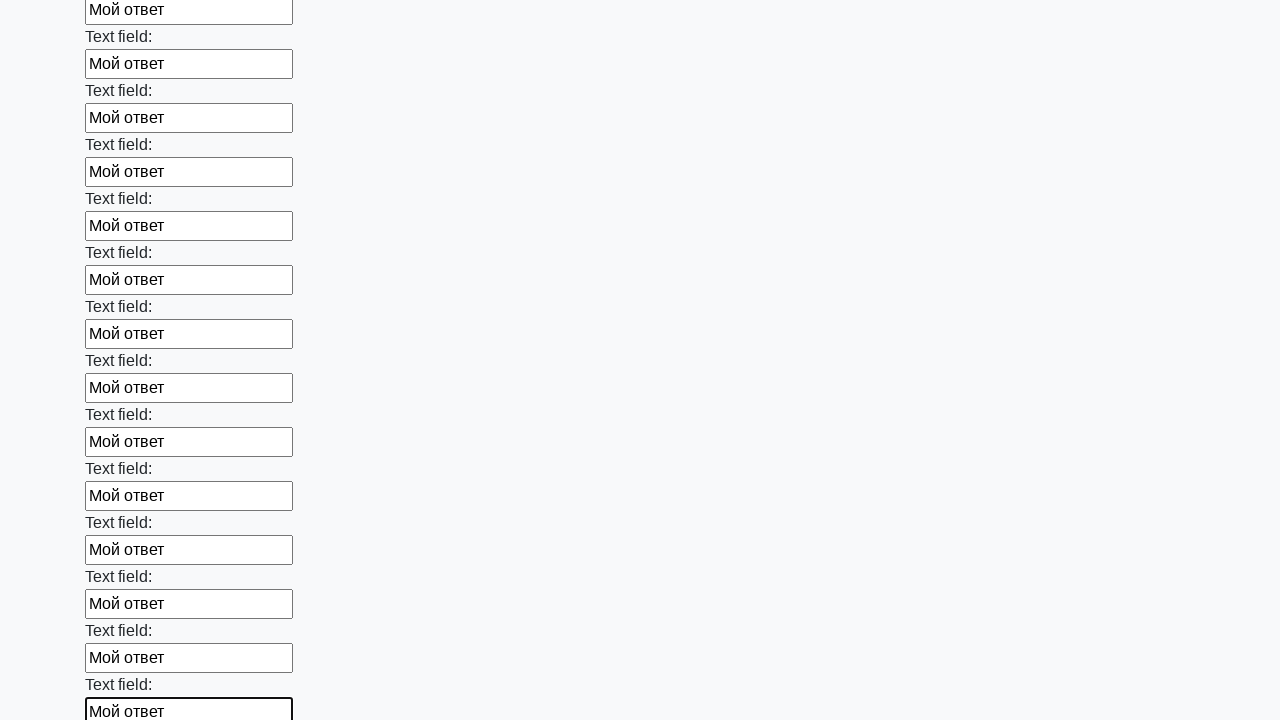

Filled text input field 66 of 100 with 'Мой ответ' on input[type="text"] >> nth=65
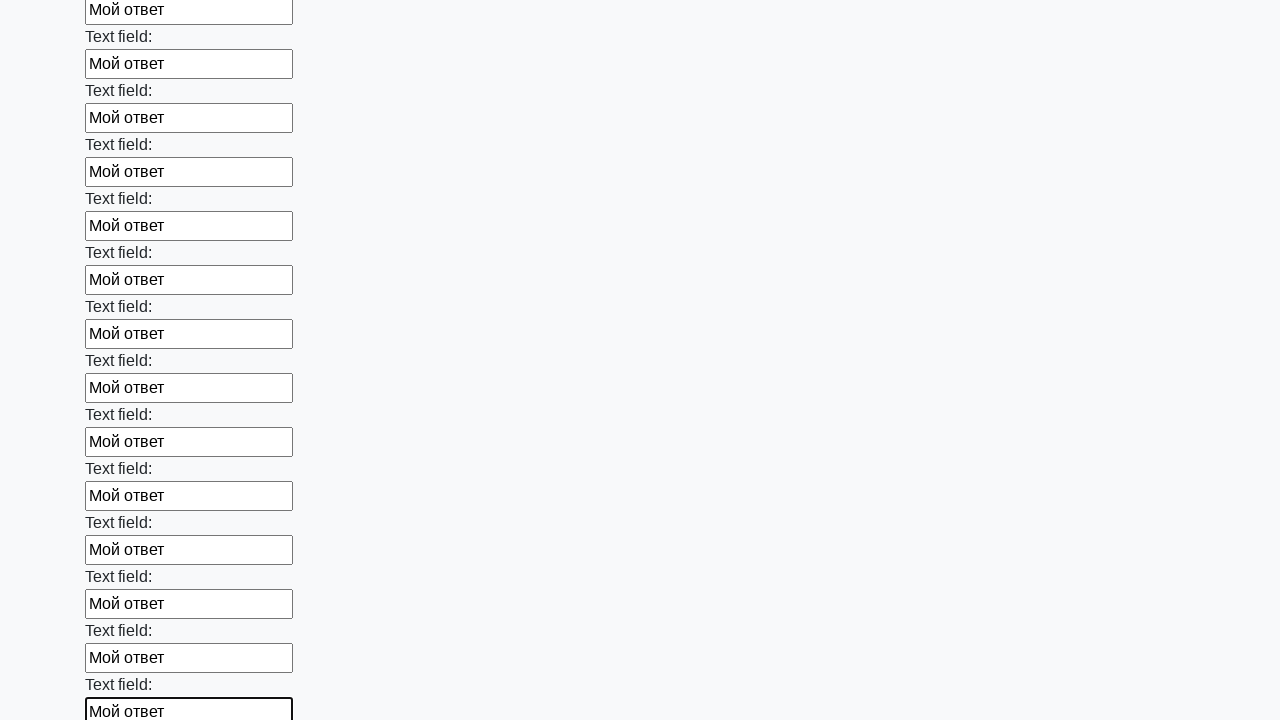

Filled text input field 67 of 100 with 'Мой ответ' on input[type="text"] >> nth=66
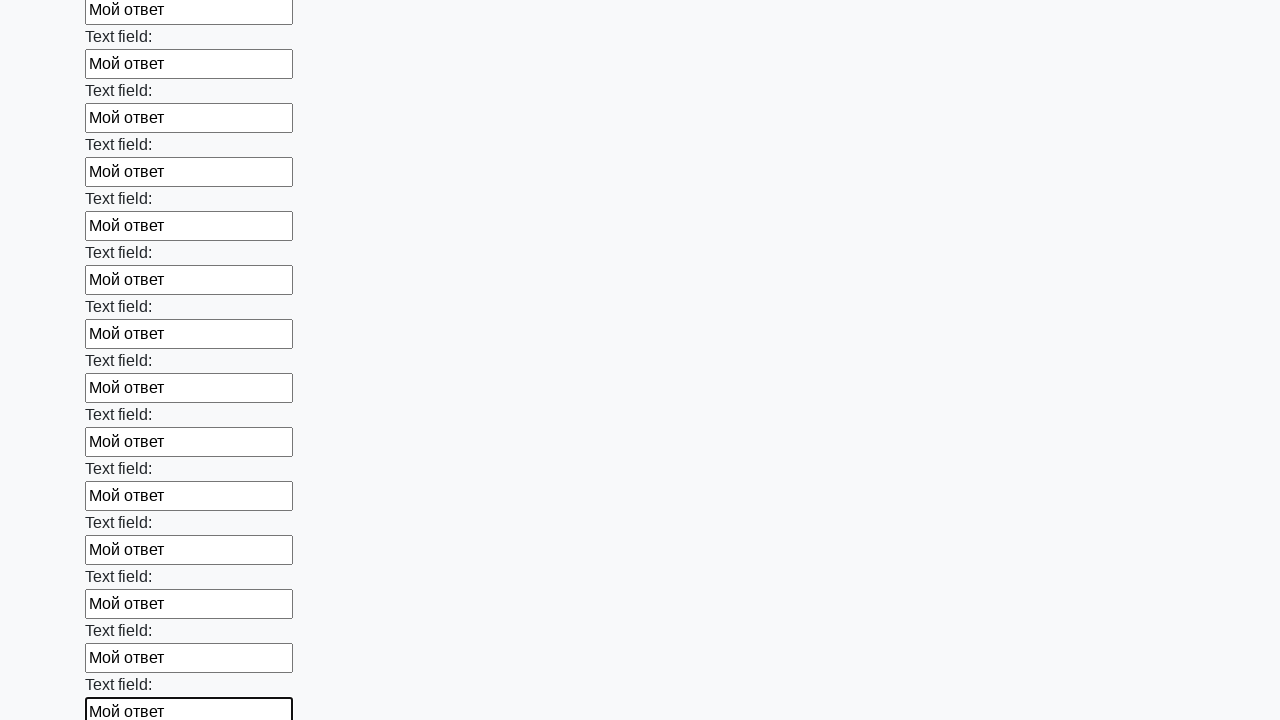

Filled text input field 68 of 100 with 'Мой ответ' on input[type="text"] >> nth=67
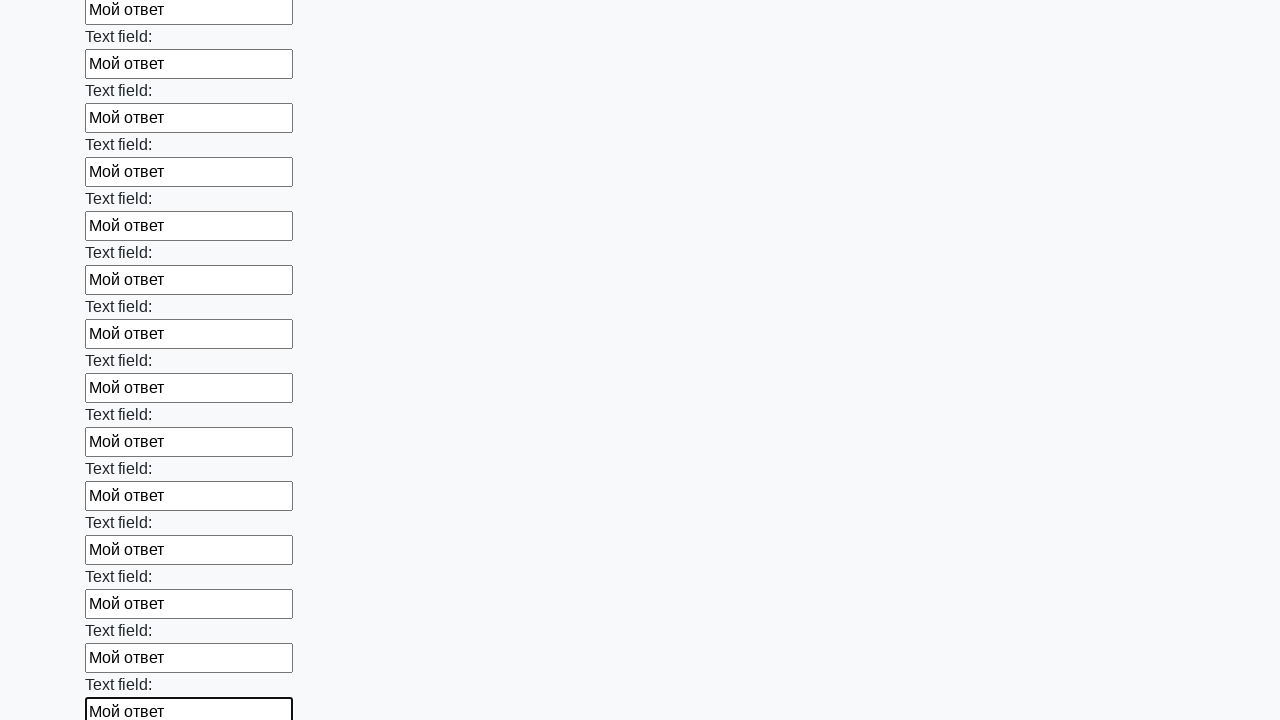

Filled text input field 69 of 100 with 'Мой ответ' on input[type="text"] >> nth=68
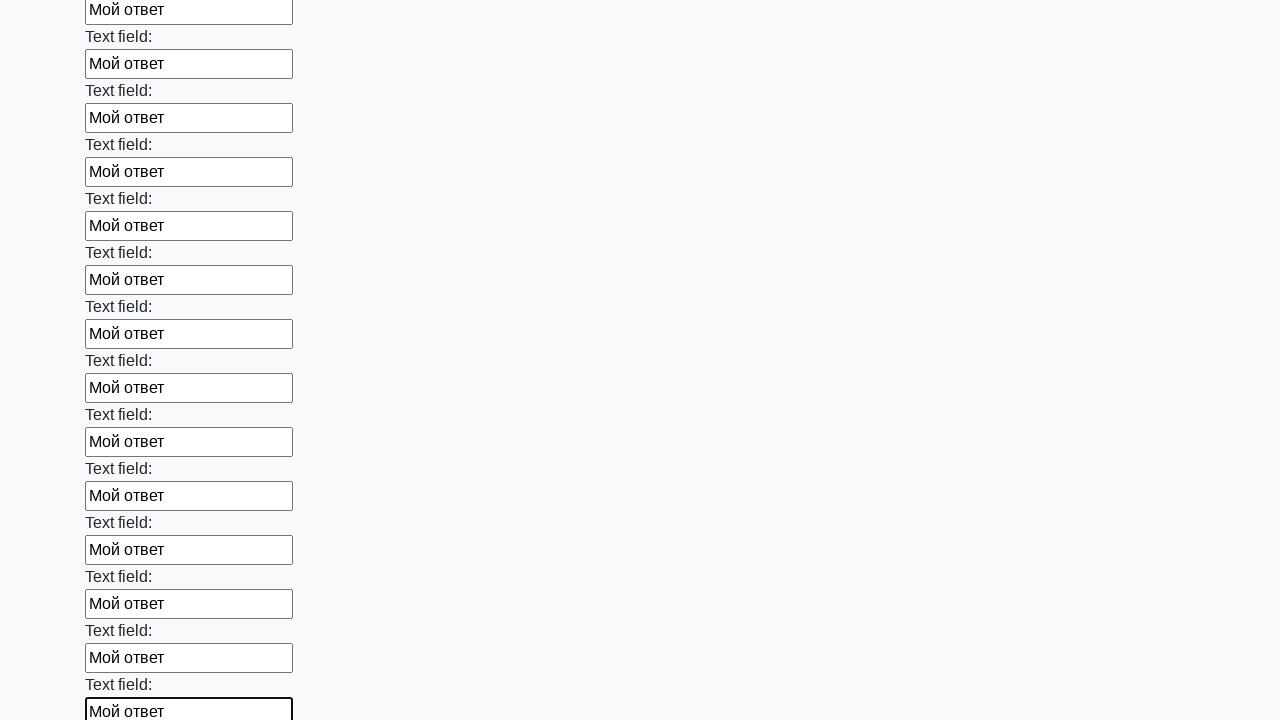

Filled text input field 70 of 100 with 'Мой ответ' on input[type="text"] >> nth=69
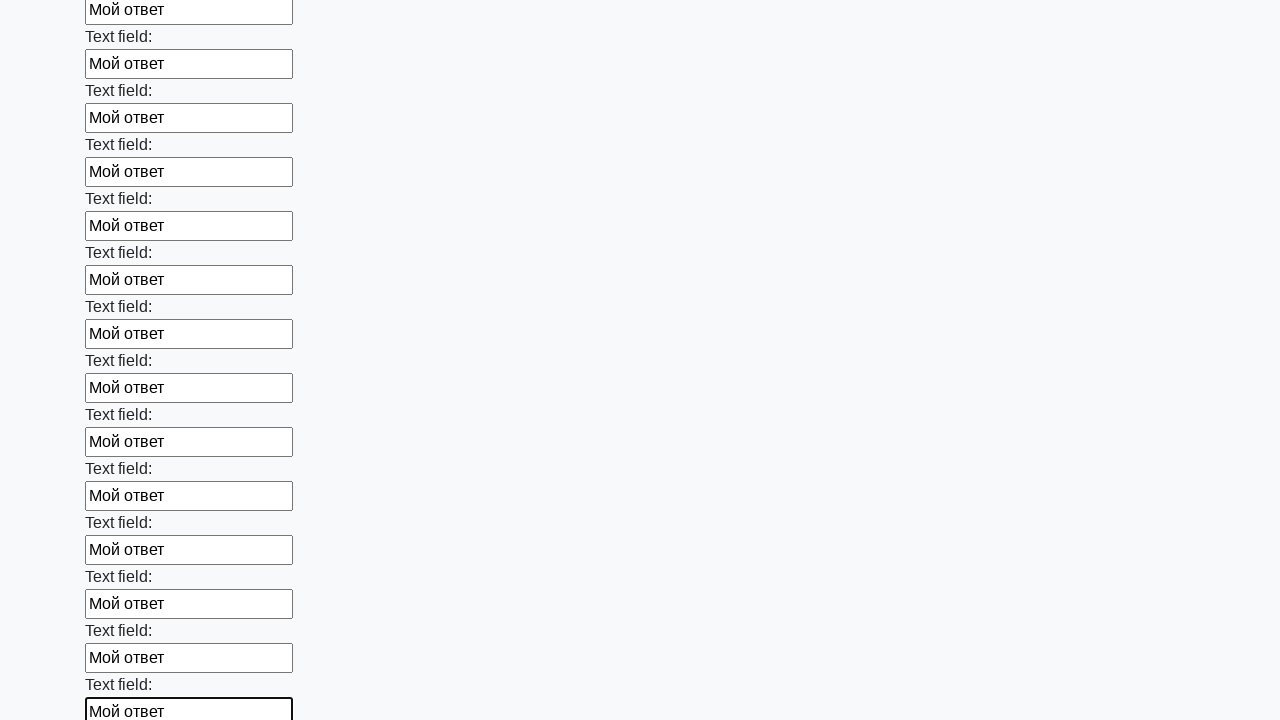

Filled text input field 71 of 100 with 'Мой ответ' on input[type="text"] >> nth=70
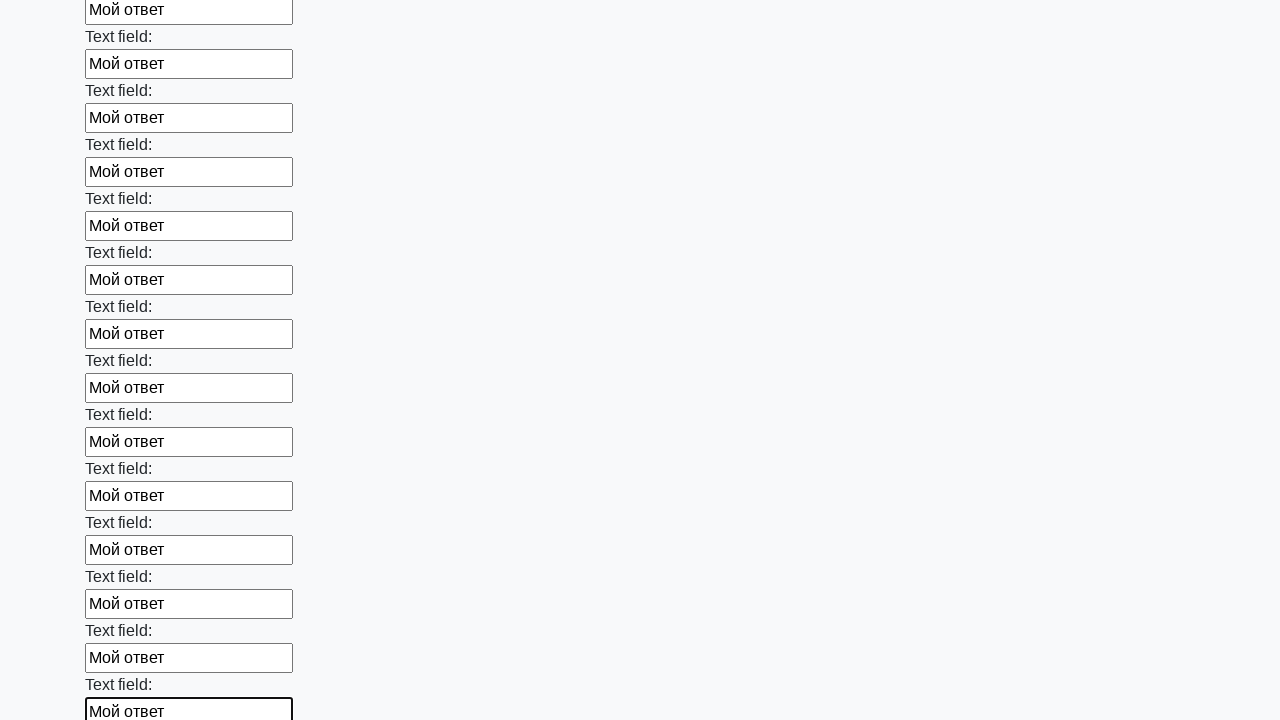

Filled text input field 72 of 100 with 'Мой ответ' on input[type="text"] >> nth=71
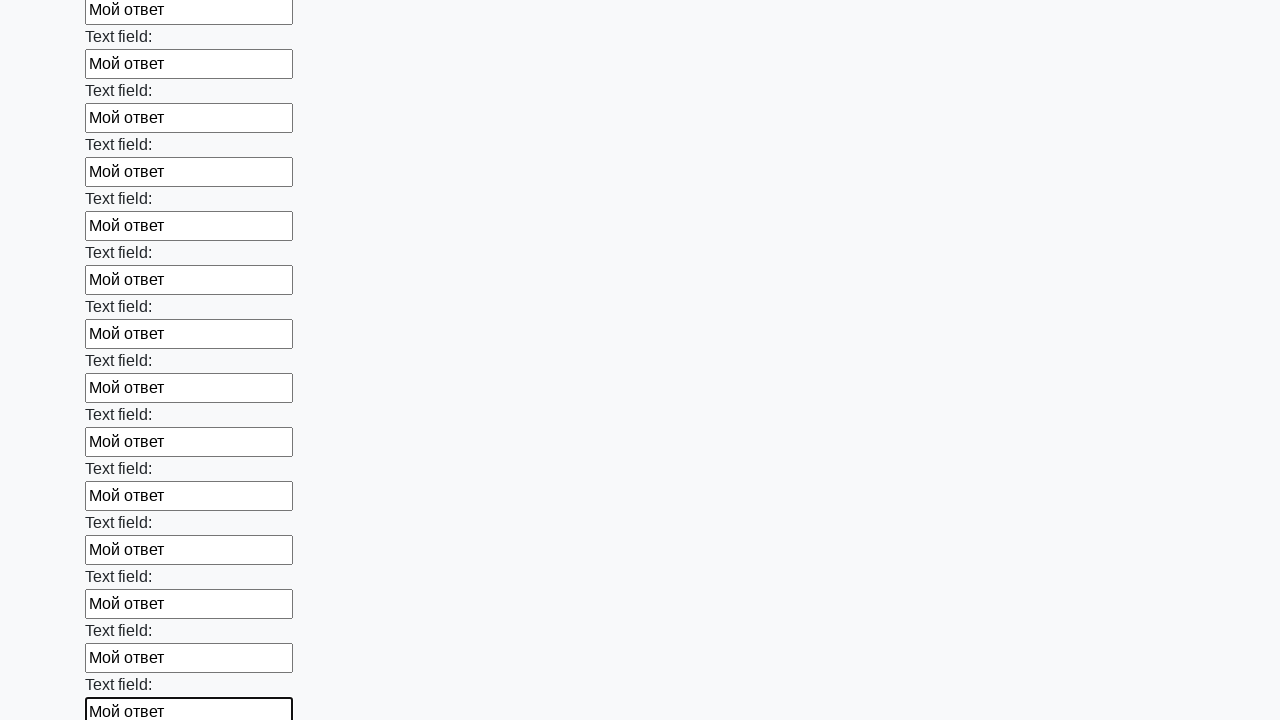

Filled text input field 73 of 100 with 'Мой ответ' on input[type="text"] >> nth=72
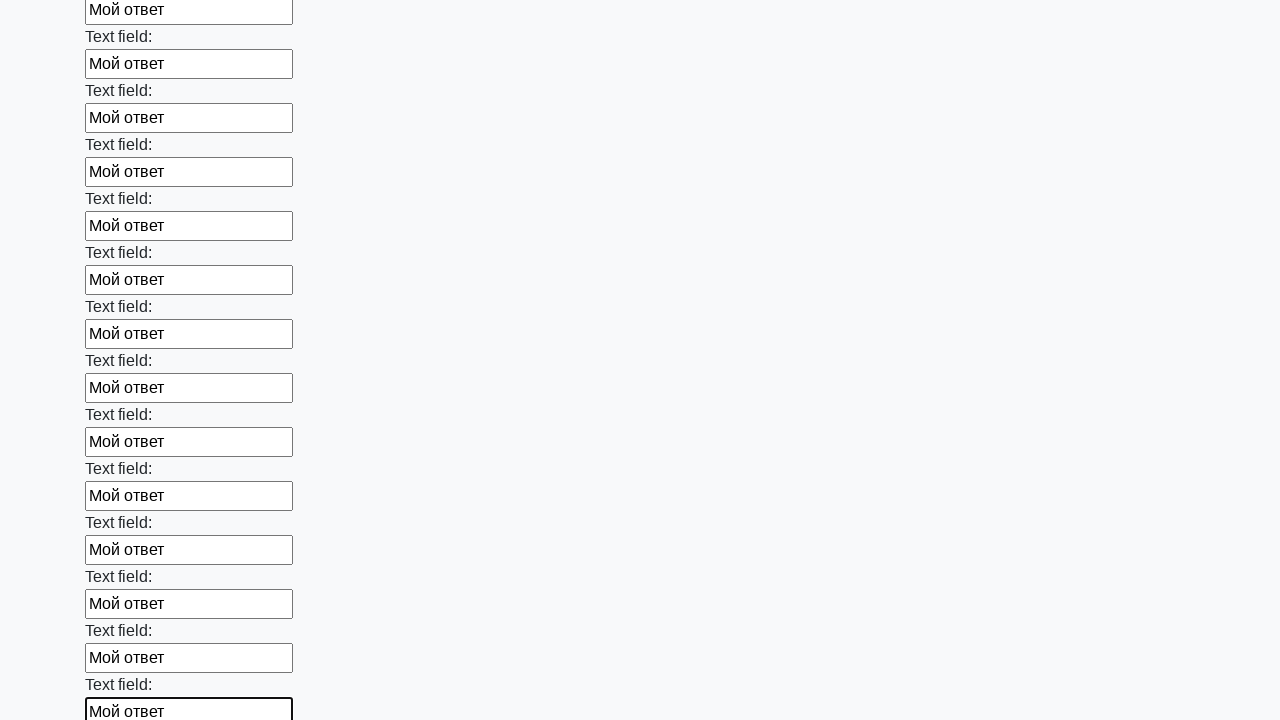

Filled text input field 74 of 100 with 'Мой ответ' on input[type="text"] >> nth=73
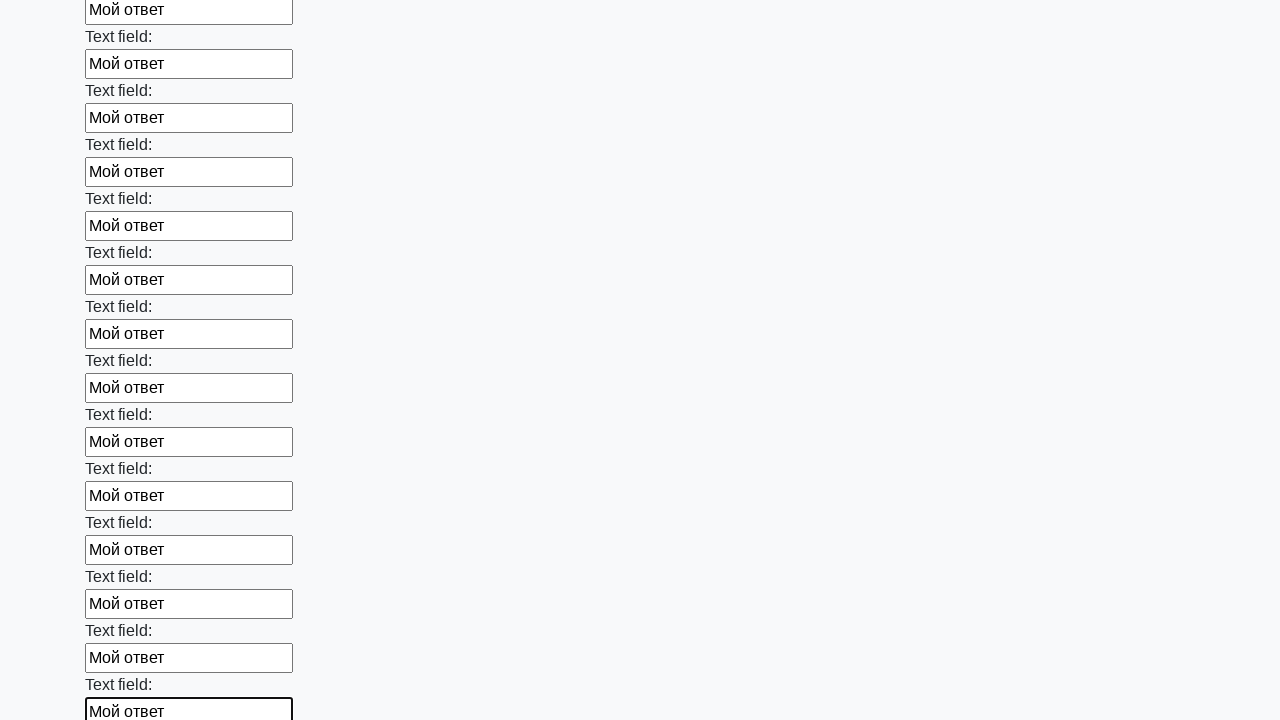

Filled text input field 75 of 100 with 'Мой ответ' on input[type="text"] >> nth=74
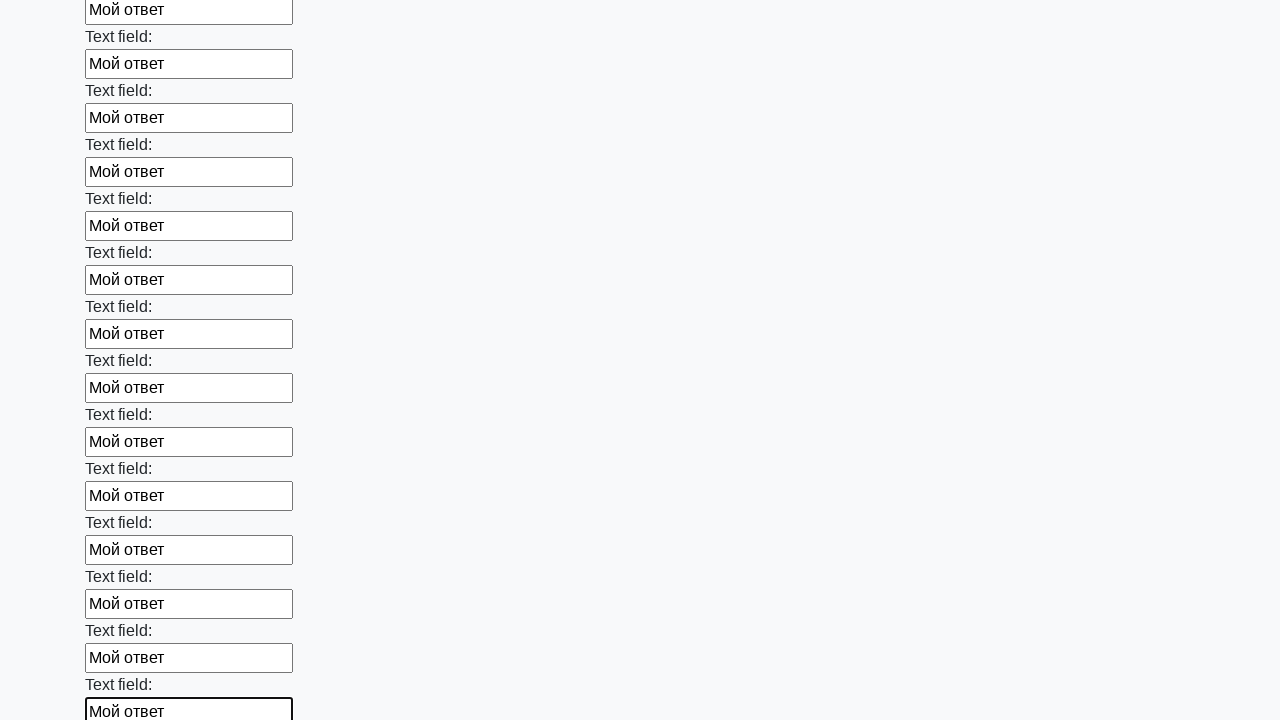

Filled text input field 76 of 100 with 'Мой ответ' on input[type="text"] >> nth=75
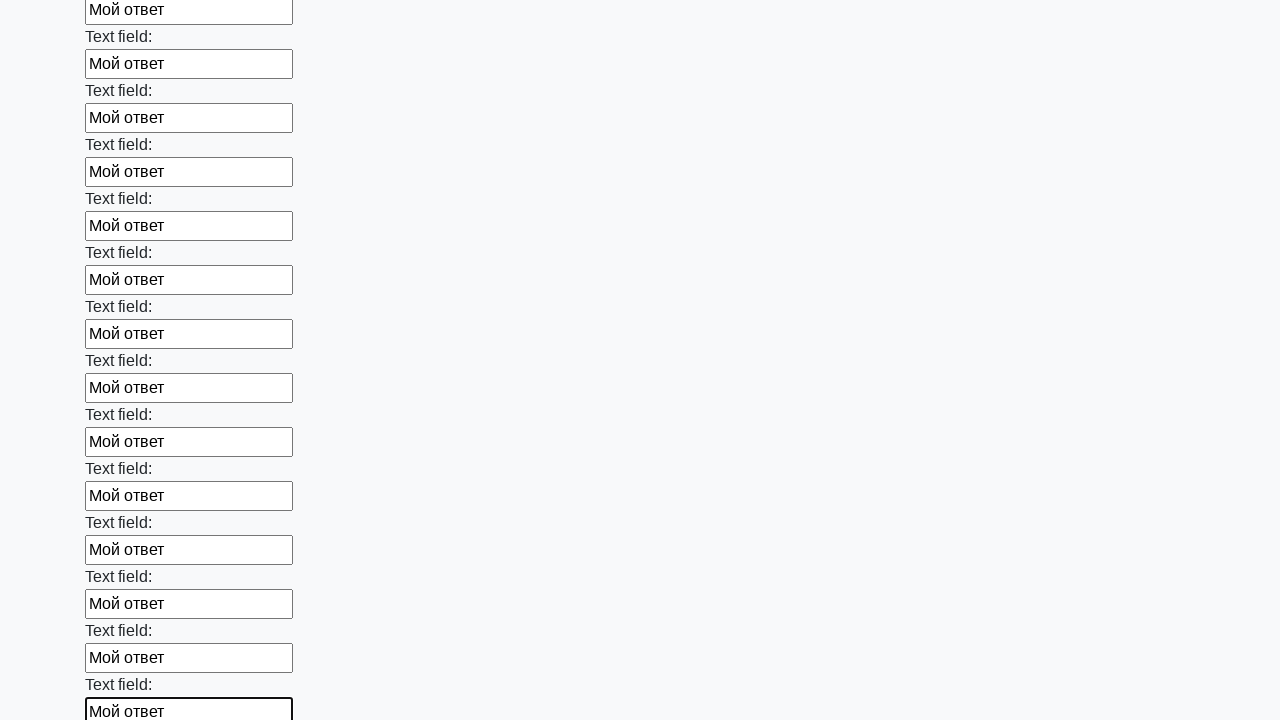

Filled text input field 77 of 100 with 'Мой ответ' on input[type="text"] >> nth=76
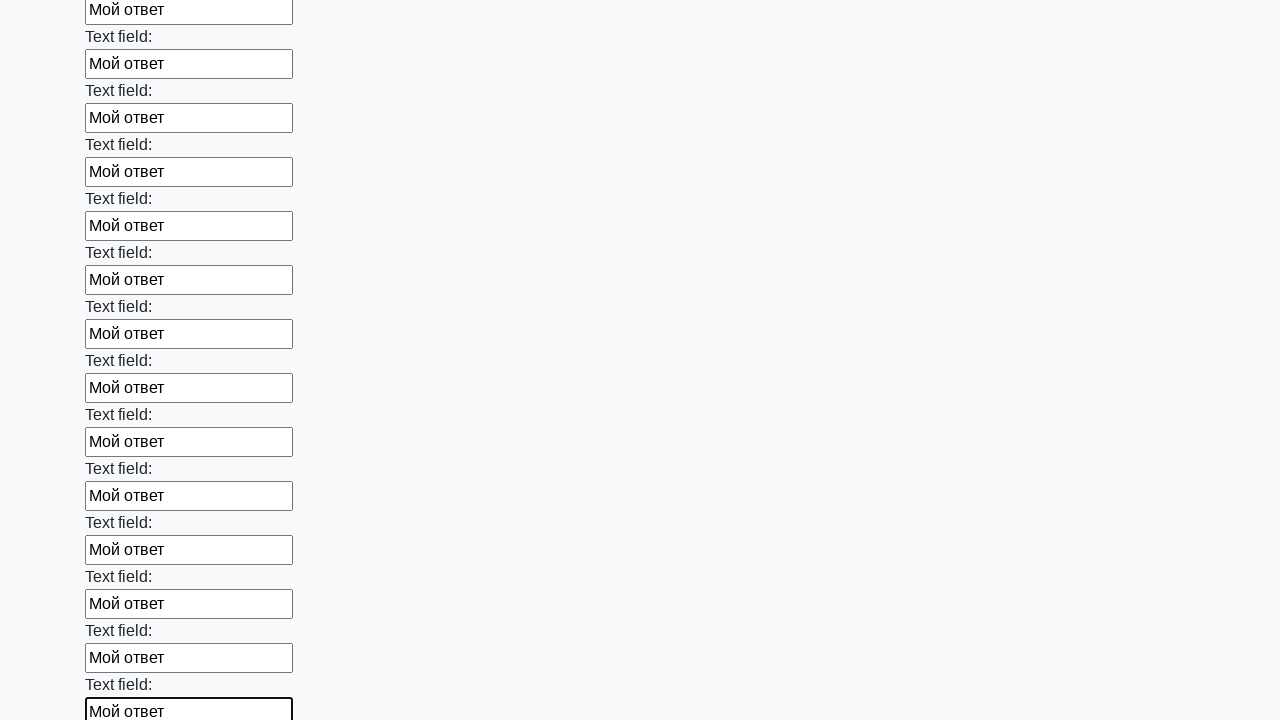

Filled text input field 78 of 100 with 'Мой ответ' on input[type="text"] >> nth=77
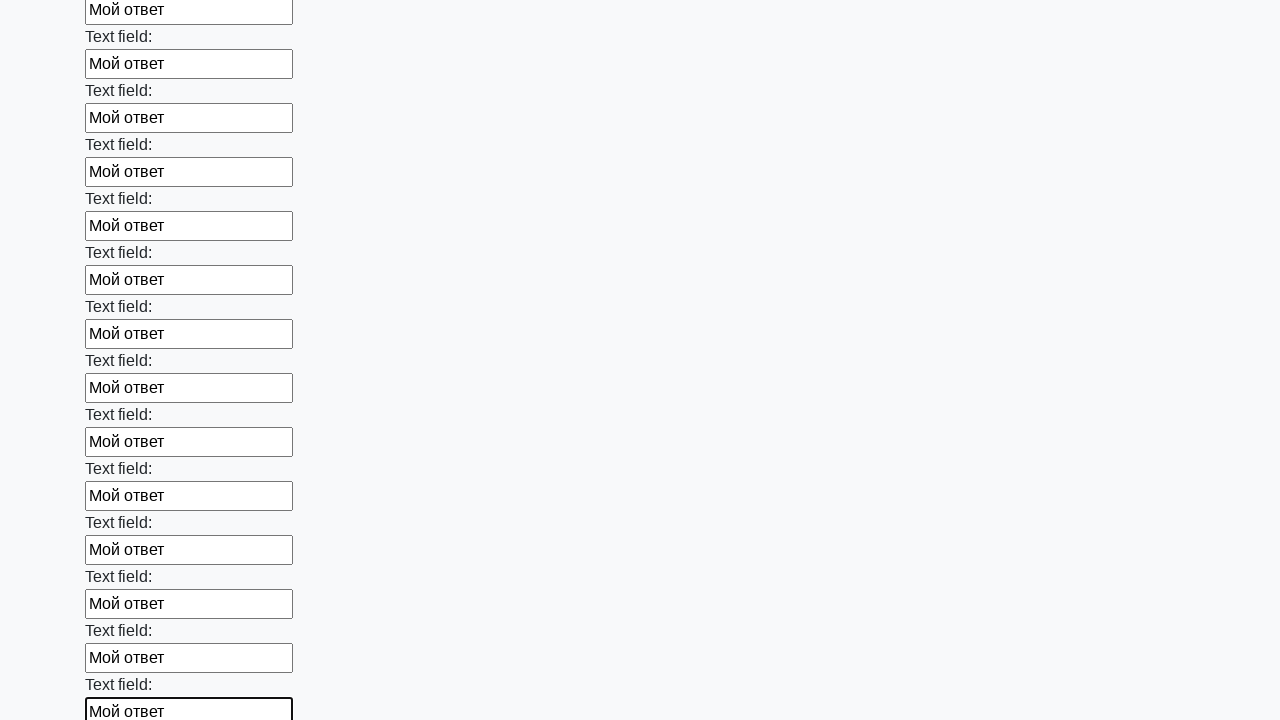

Filled text input field 79 of 100 with 'Мой ответ' on input[type="text"] >> nth=78
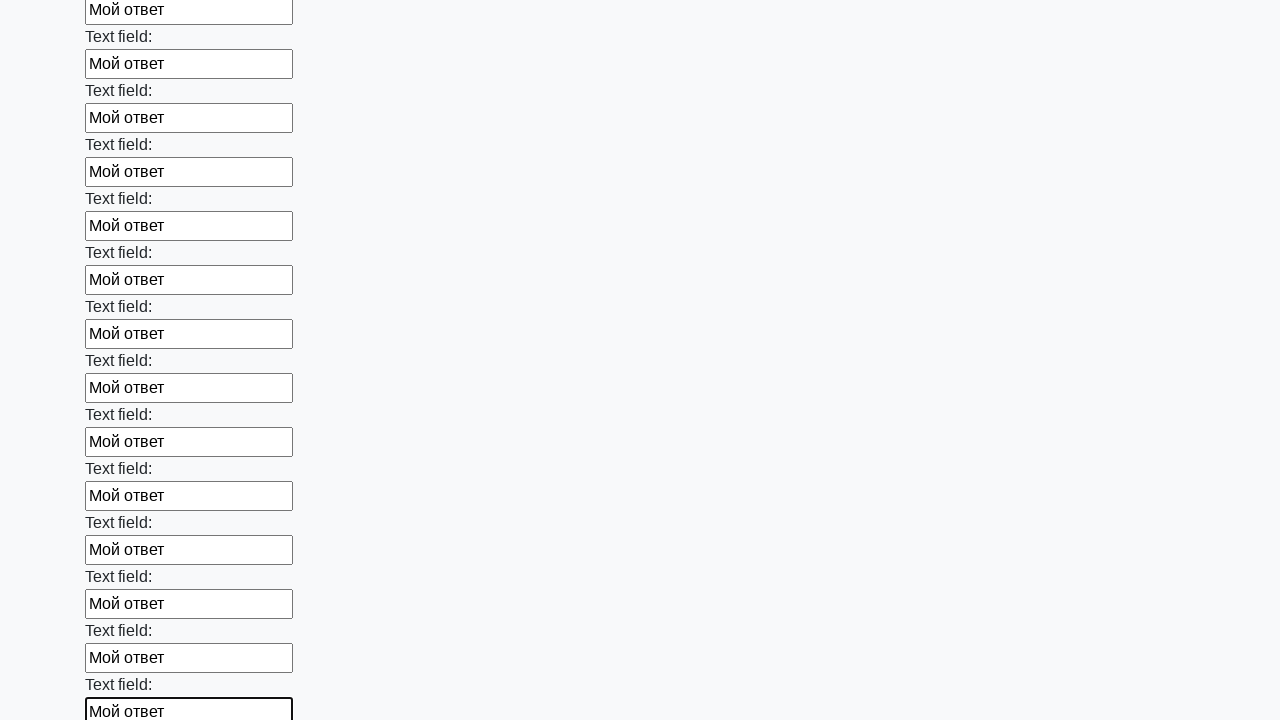

Filled text input field 80 of 100 with 'Мой ответ' on input[type="text"] >> nth=79
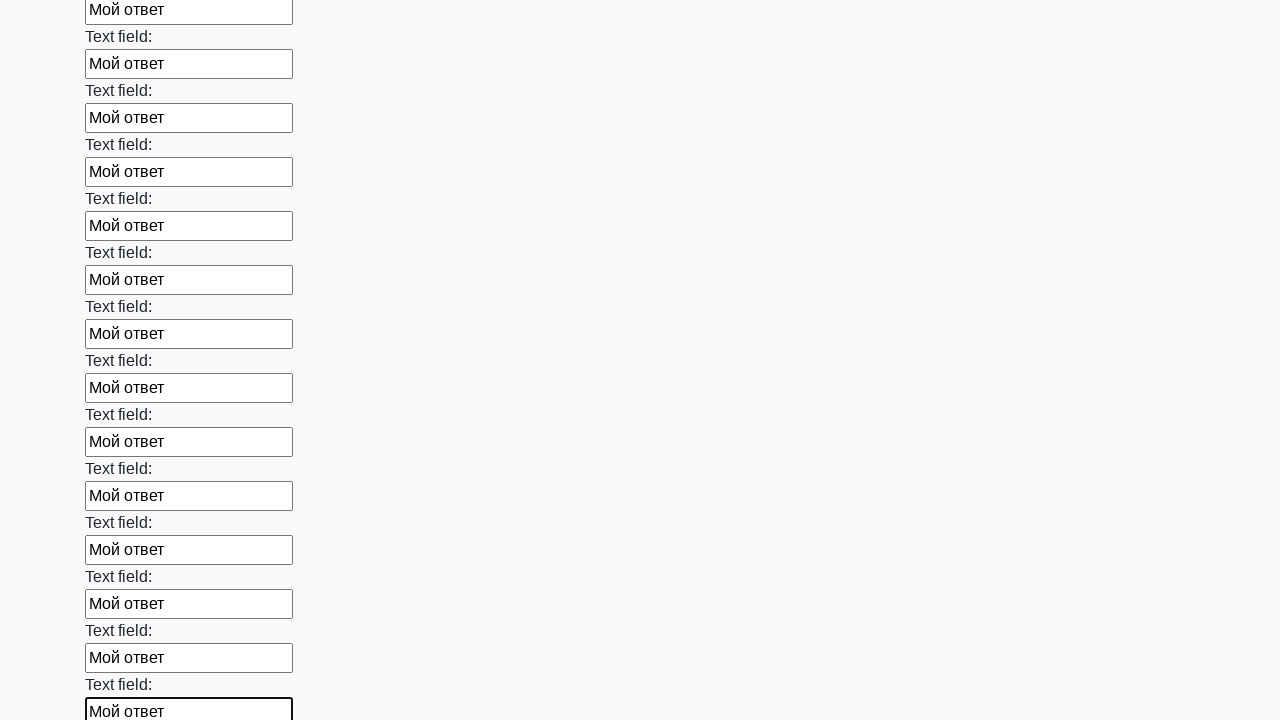

Filled text input field 81 of 100 with 'Мой ответ' on input[type="text"] >> nth=80
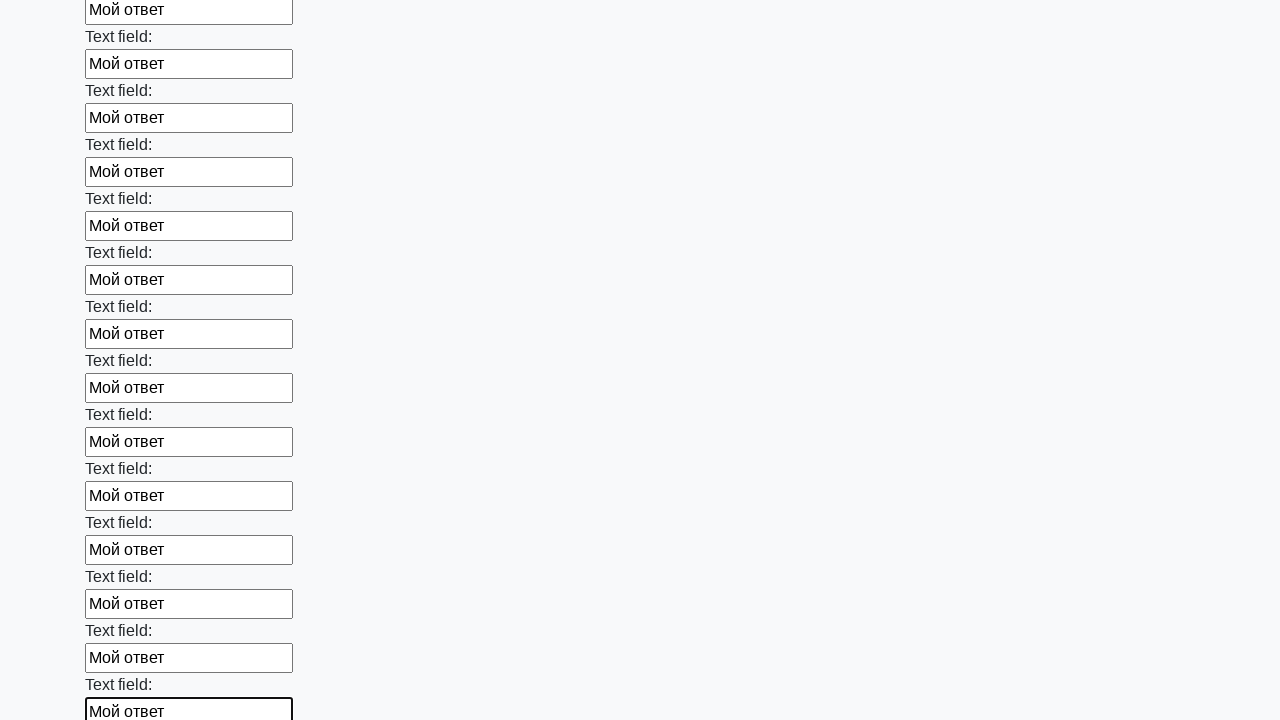

Filled text input field 82 of 100 with 'Мой ответ' on input[type="text"] >> nth=81
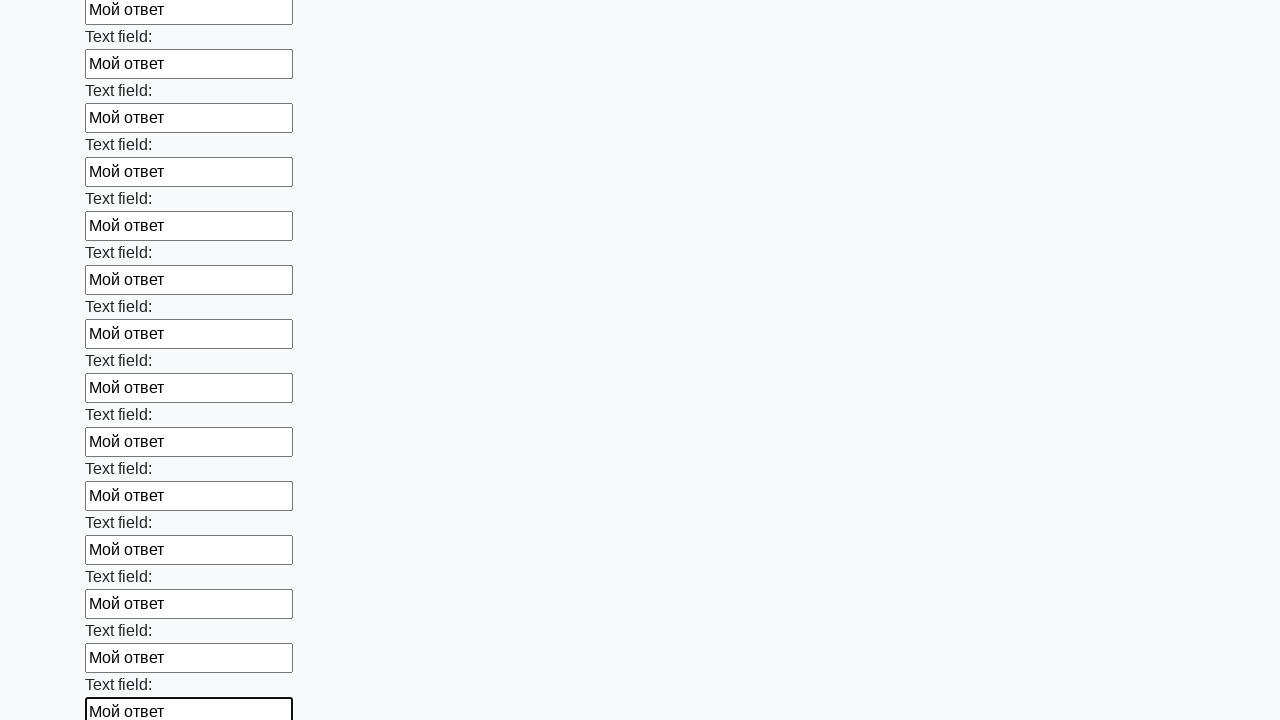

Filled text input field 83 of 100 with 'Мой ответ' on input[type="text"] >> nth=82
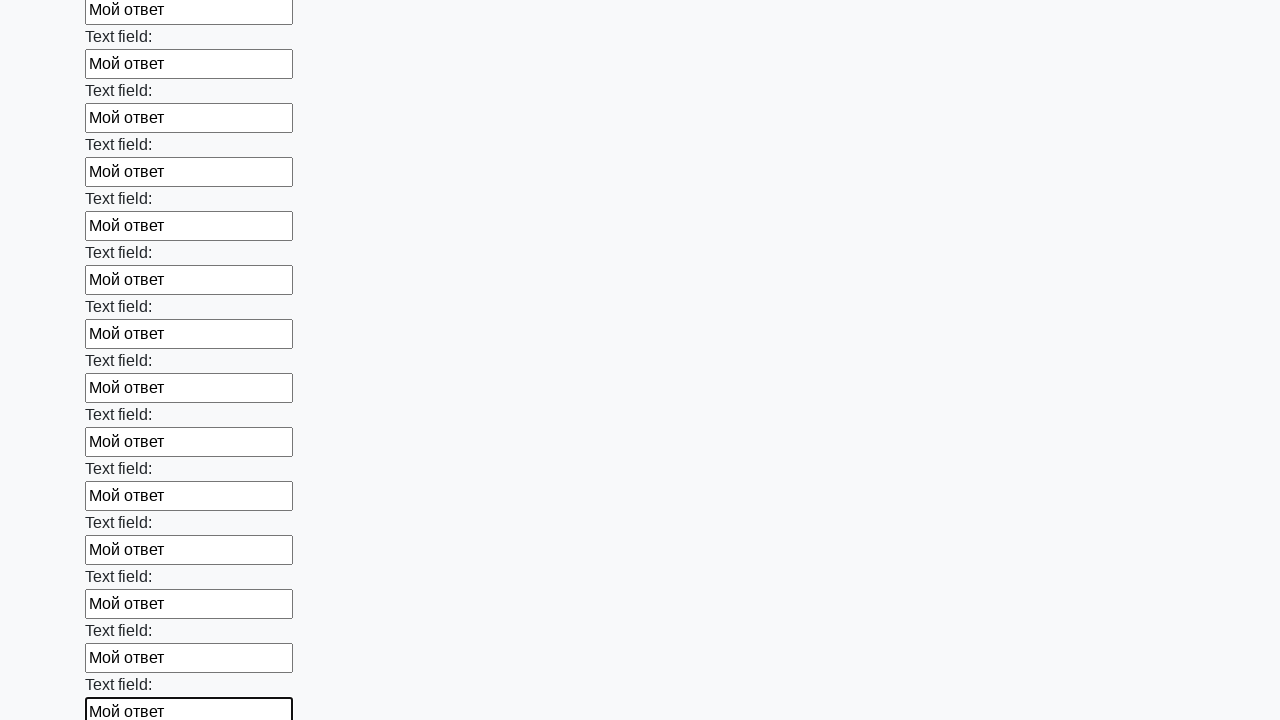

Filled text input field 84 of 100 with 'Мой ответ' on input[type="text"] >> nth=83
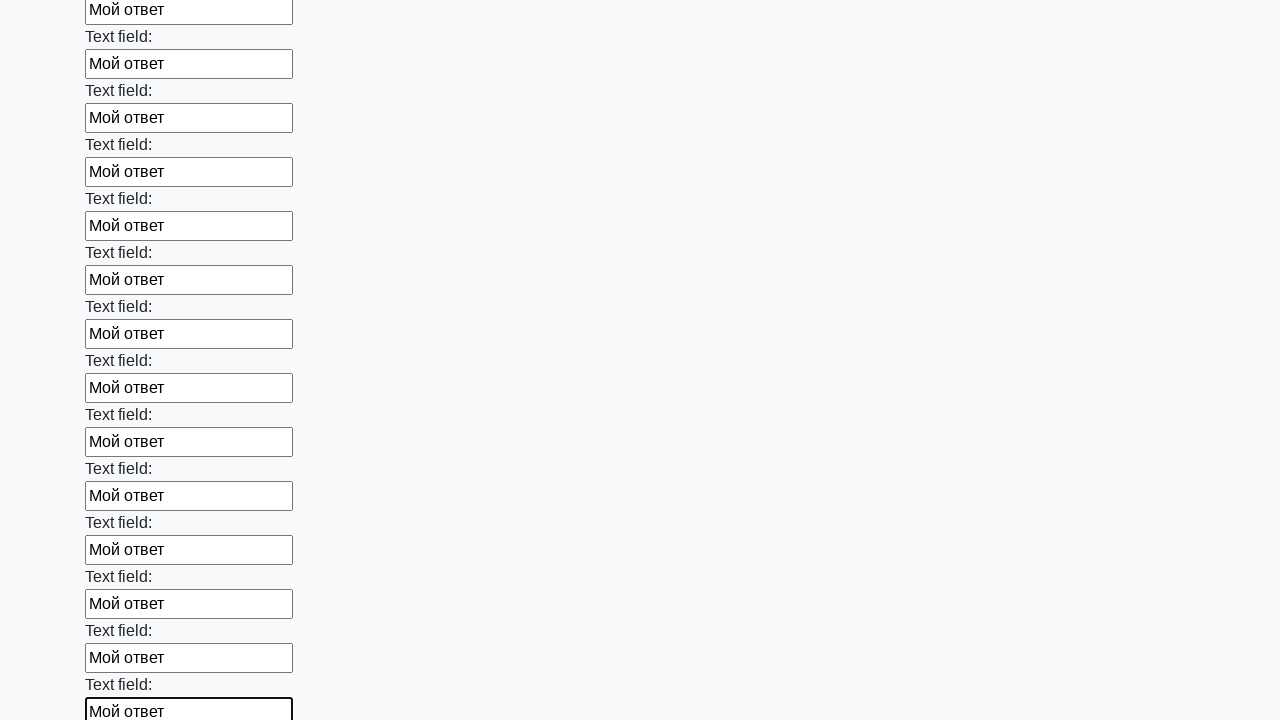

Filled text input field 85 of 100 with 'Мой ответ' on input[type="text"] >> nth=84
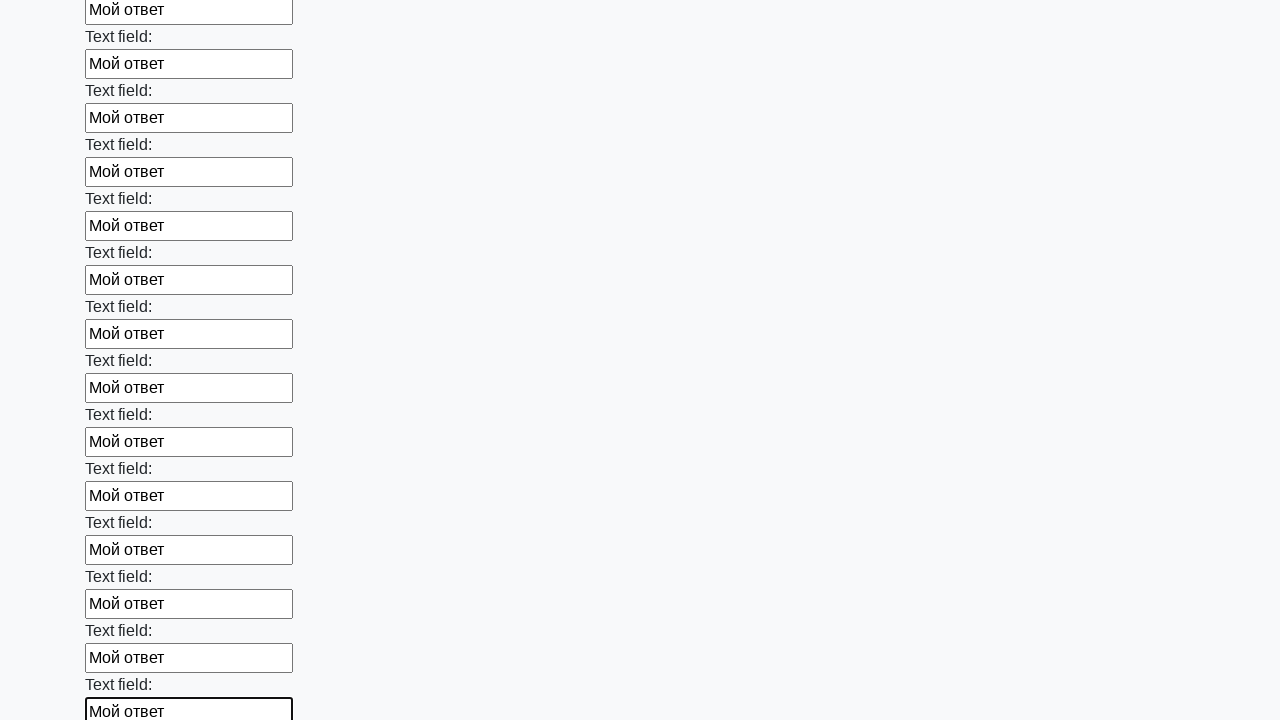

Filled text input field 86 of 100 with 'Мой ответ' on input[type="text"] >> nth=85
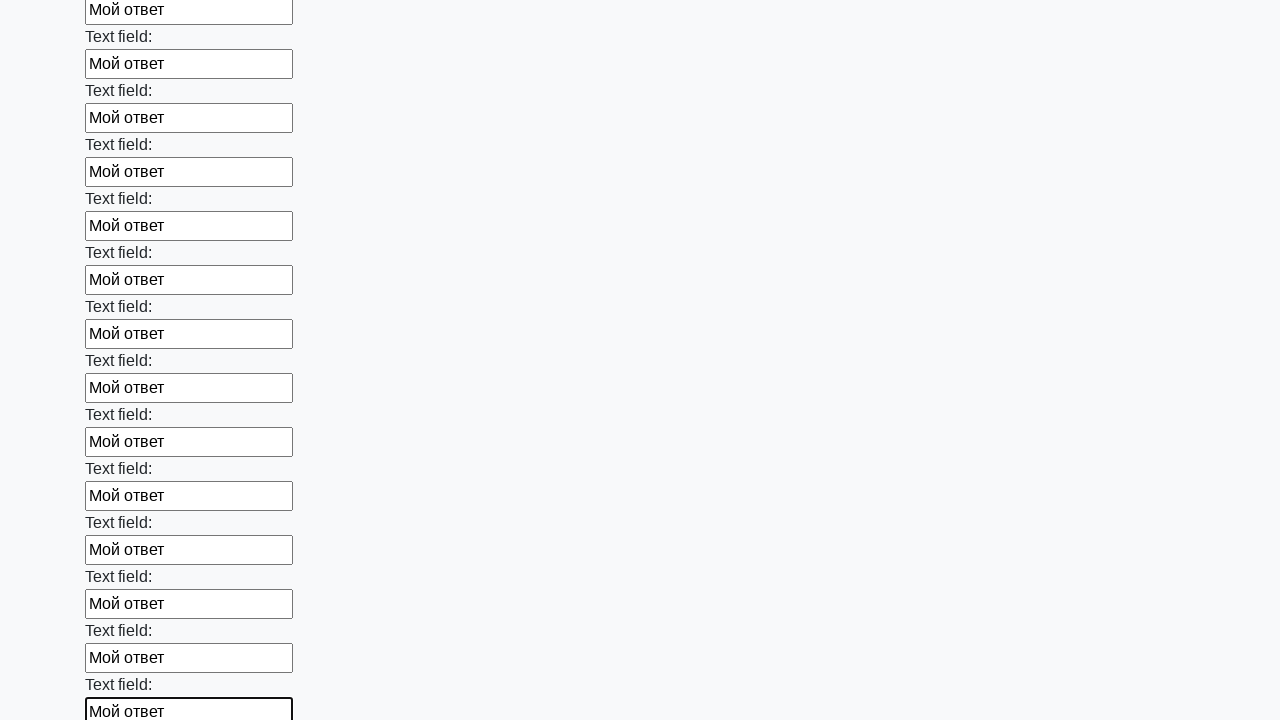

Filled text input field 87 of 100 with 'Мой ответ' on input[type="text"] >> nth=86
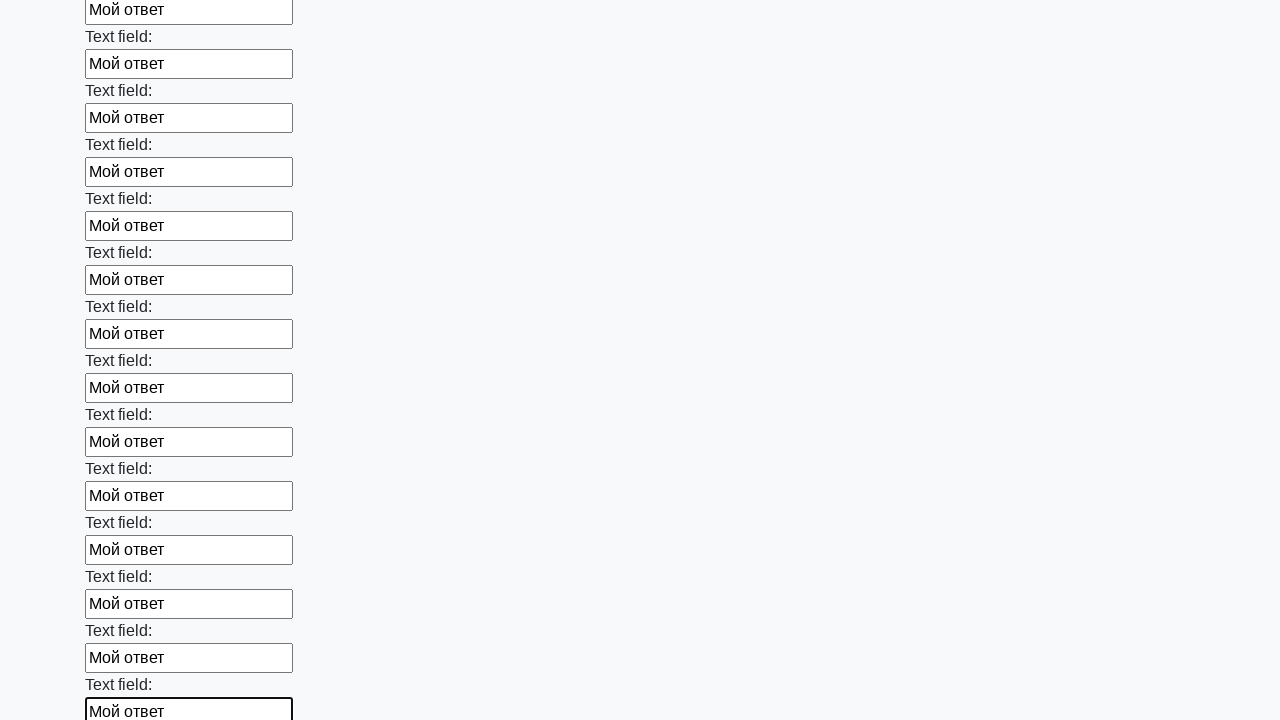

Filled text input field 88 of 100 with 'Мой ответ' on input[type="text"] >> nth=87
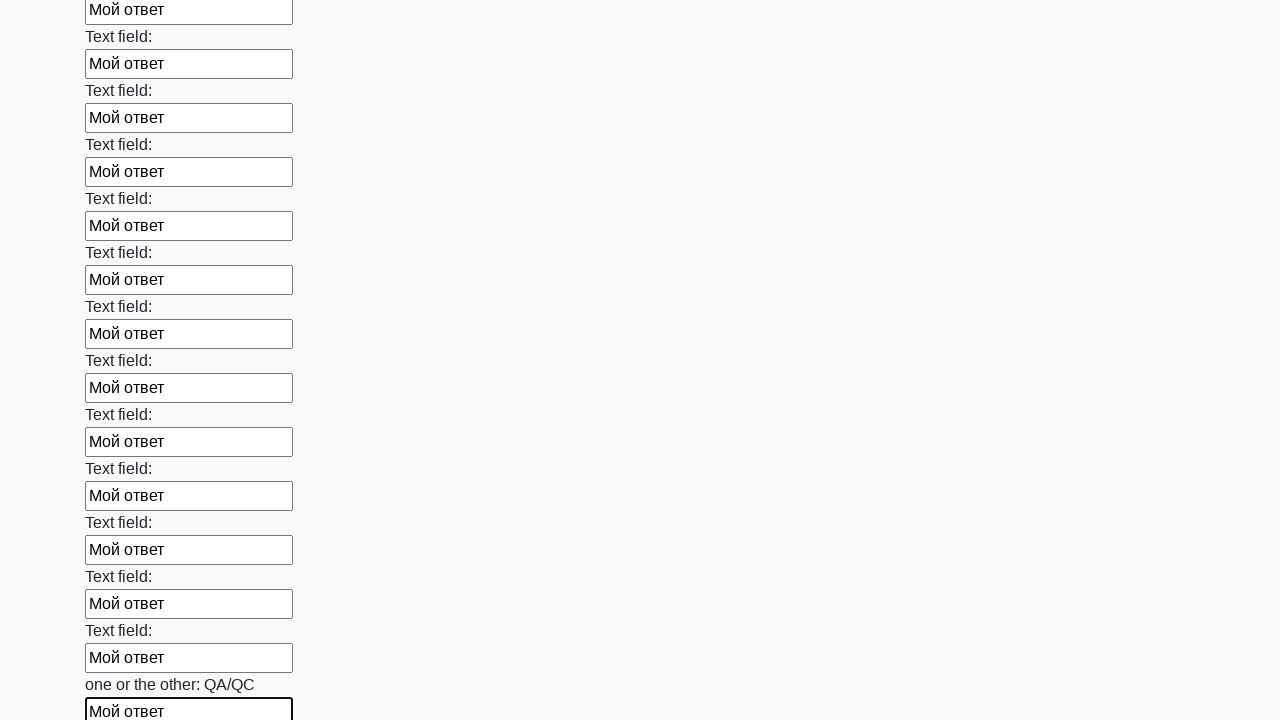

Filled text input field 89 of 100 with 'Мой ответ' on input[type="text"] >> nth=88
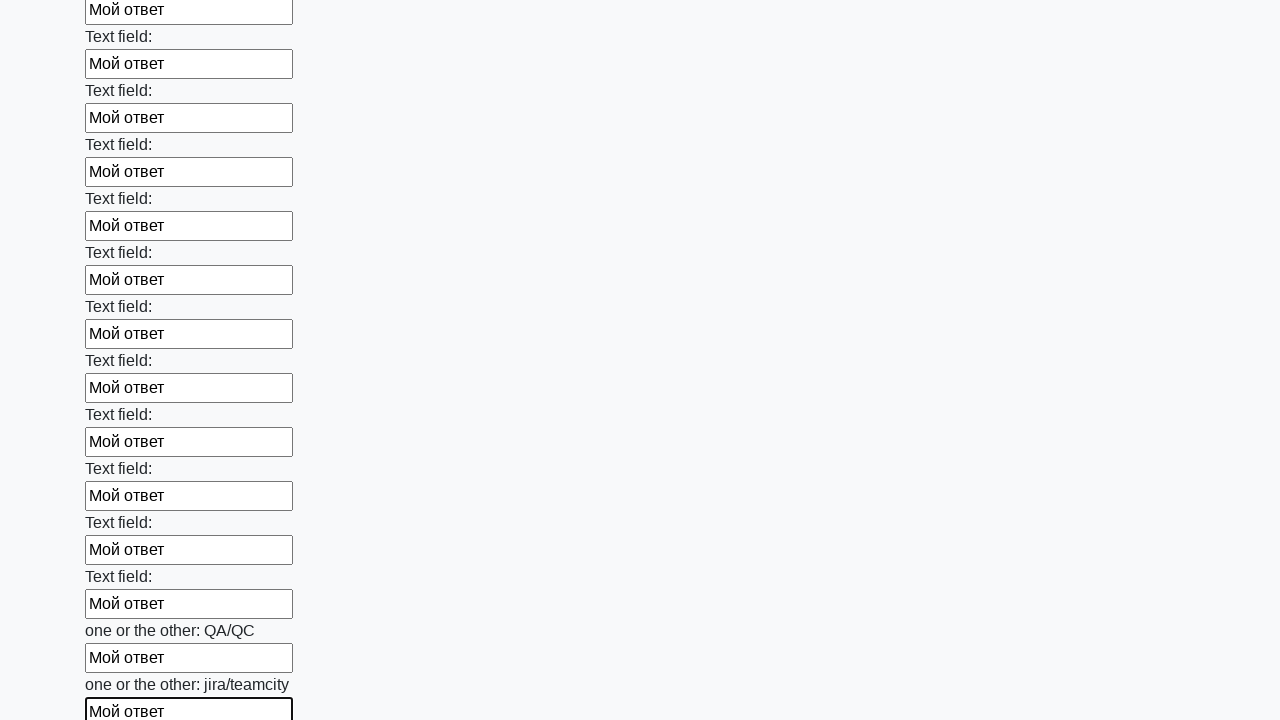

Filled text input field 90 of 100 with 'Мой ответ' on input[type="text"] >> nth=89
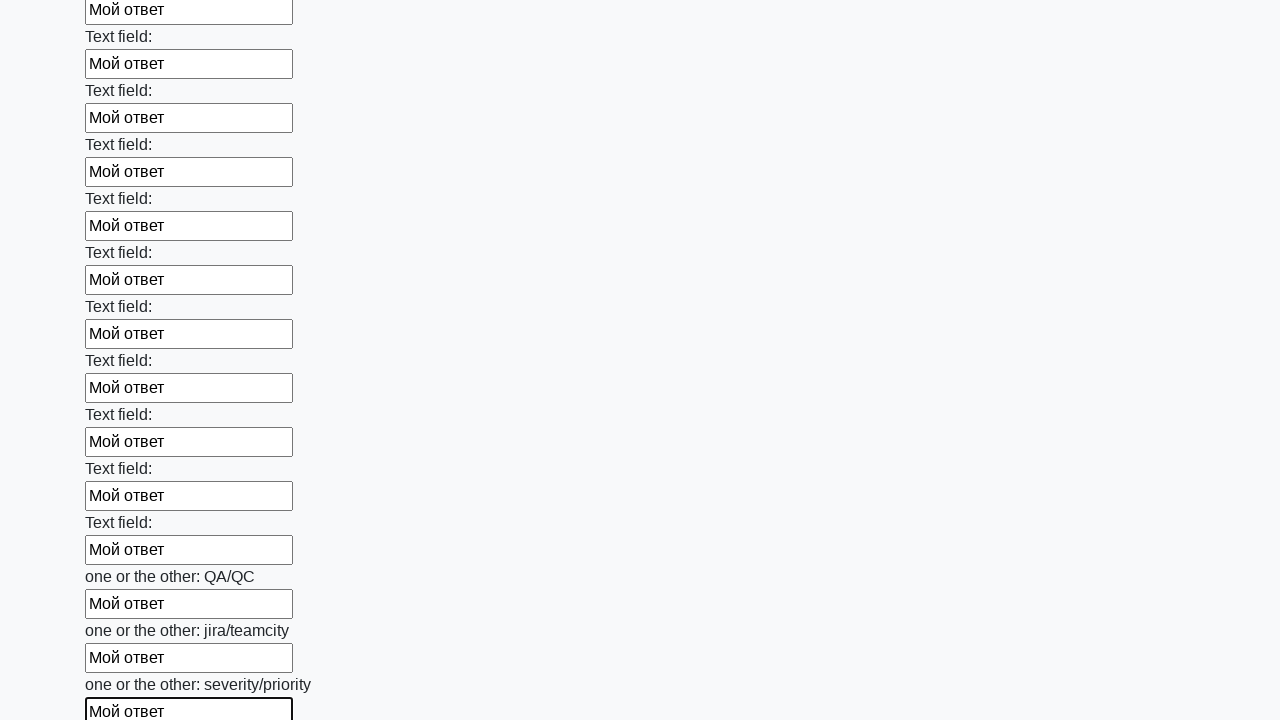

Filled text input field 91 of 100 with 'Мой ответ' on input[type="text"] >> nth=90
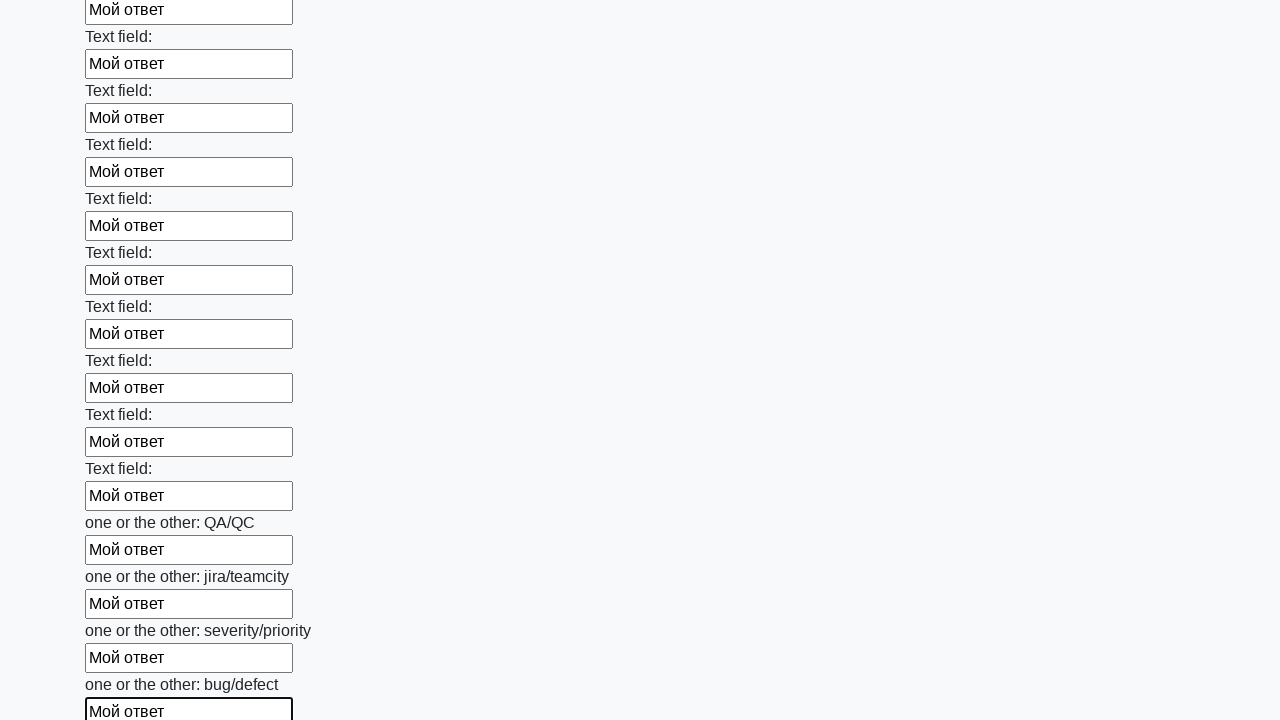

Filled text input field 92 of 100 with 'Мой ответ' on input[type="text"] >> nth=91
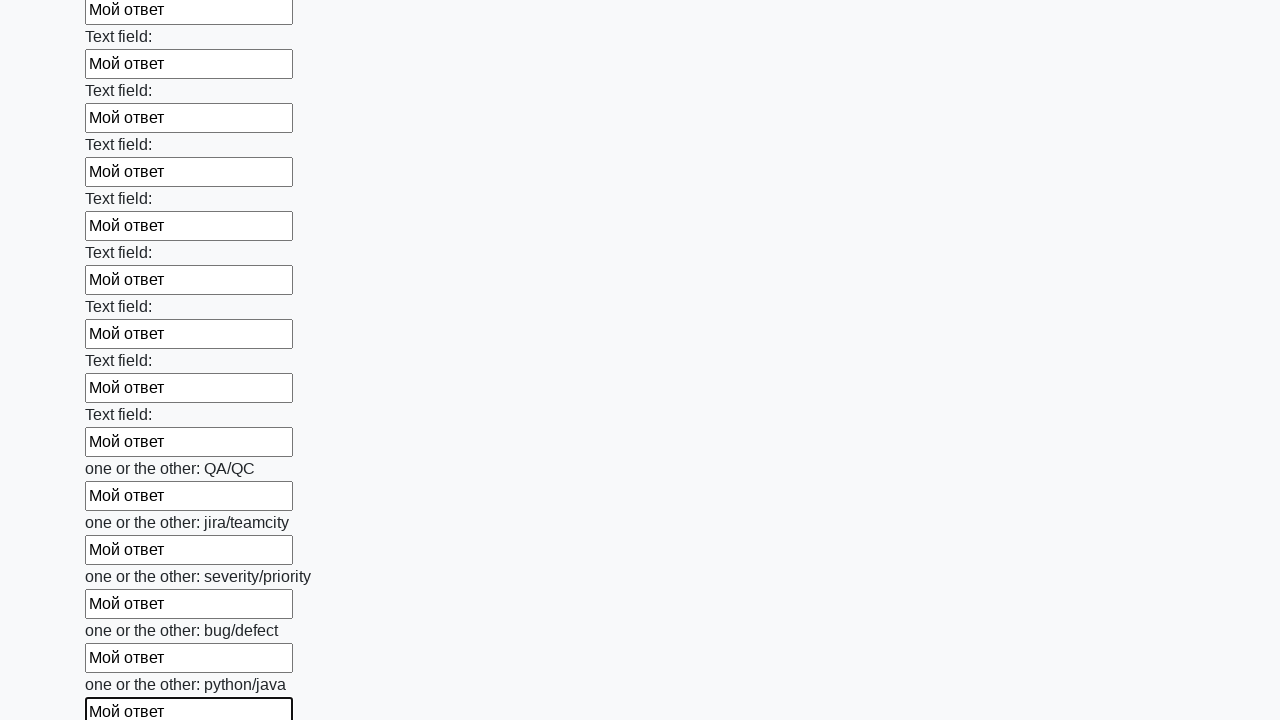

Filled text input field 93 of 100 with 'Мой ответ' on input[type="text"] >> nth=92
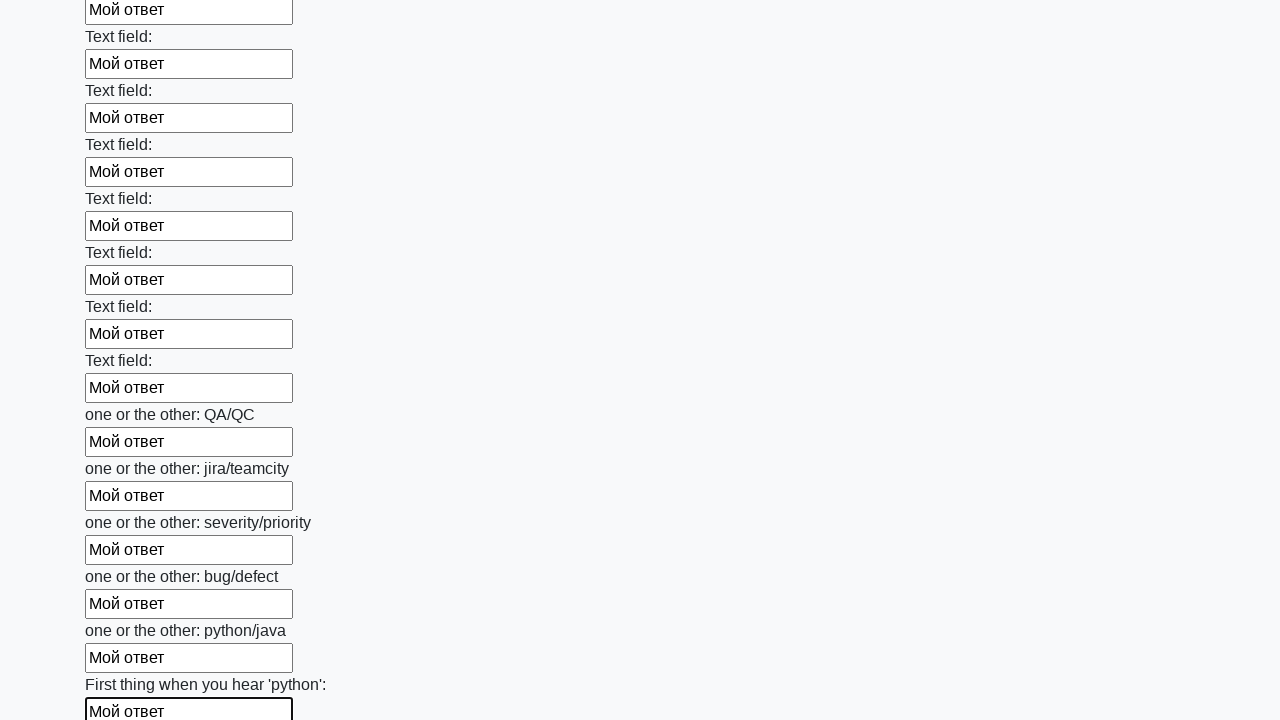

Filled text input field 94 of 100 with 'Мой ответ' on input[type="text"] >> nth=93
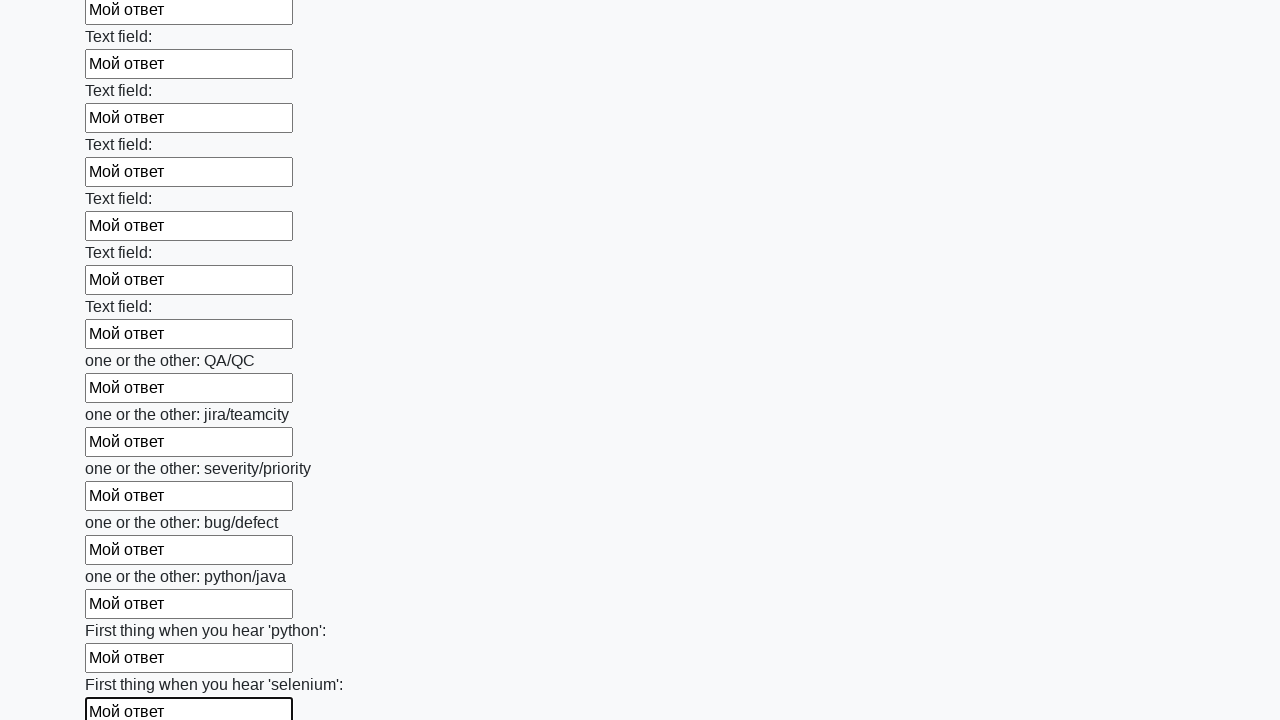

Filled text input field 95 of 100 with 'Мой ответ' on input[type="text"] >> nth=94
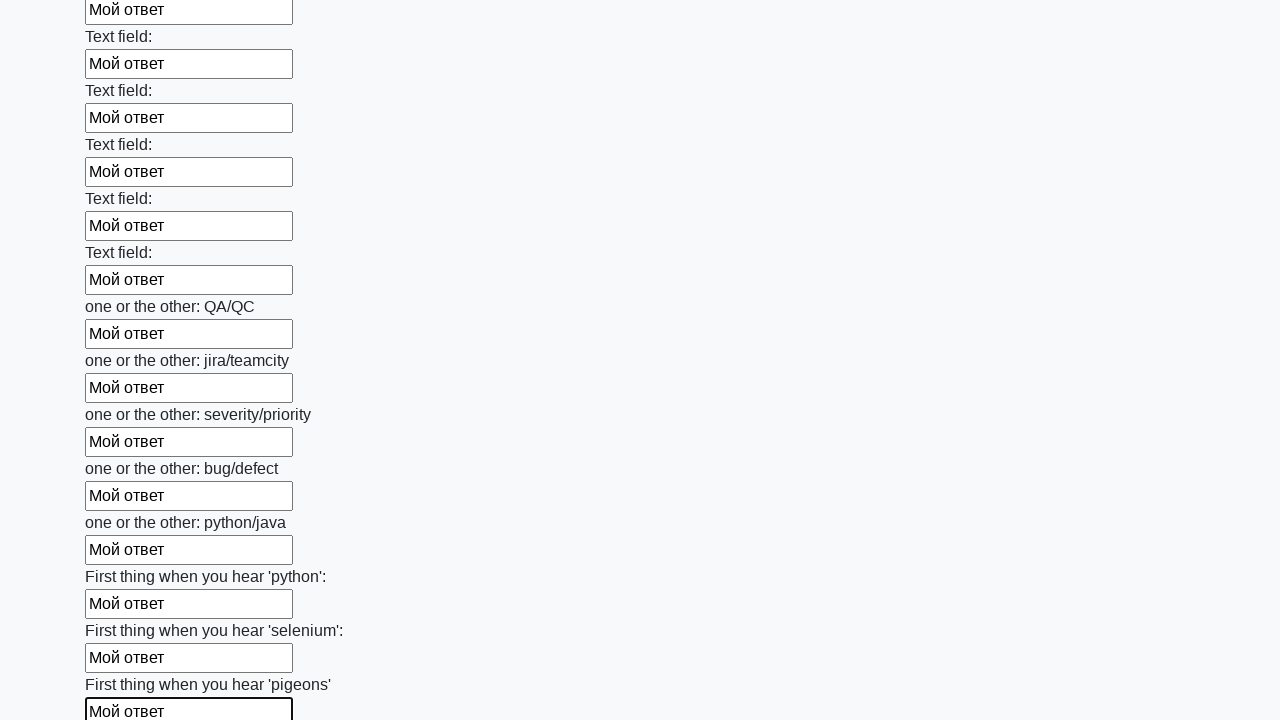

Filled text input field 96 of 100 with 'Мой ответ' on input[type="text"] >> nth=95
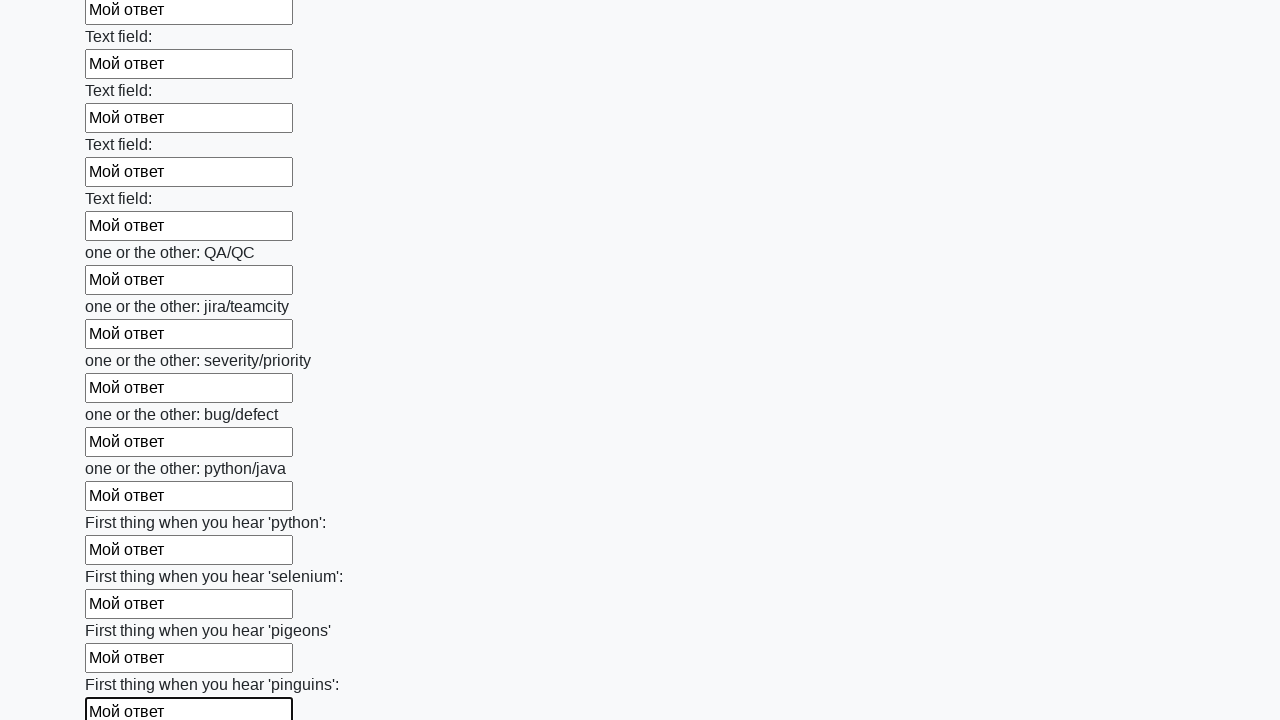

Filled text input field 97 of 100 with 'Мой ответ' on input[type="text"] >> nth=96
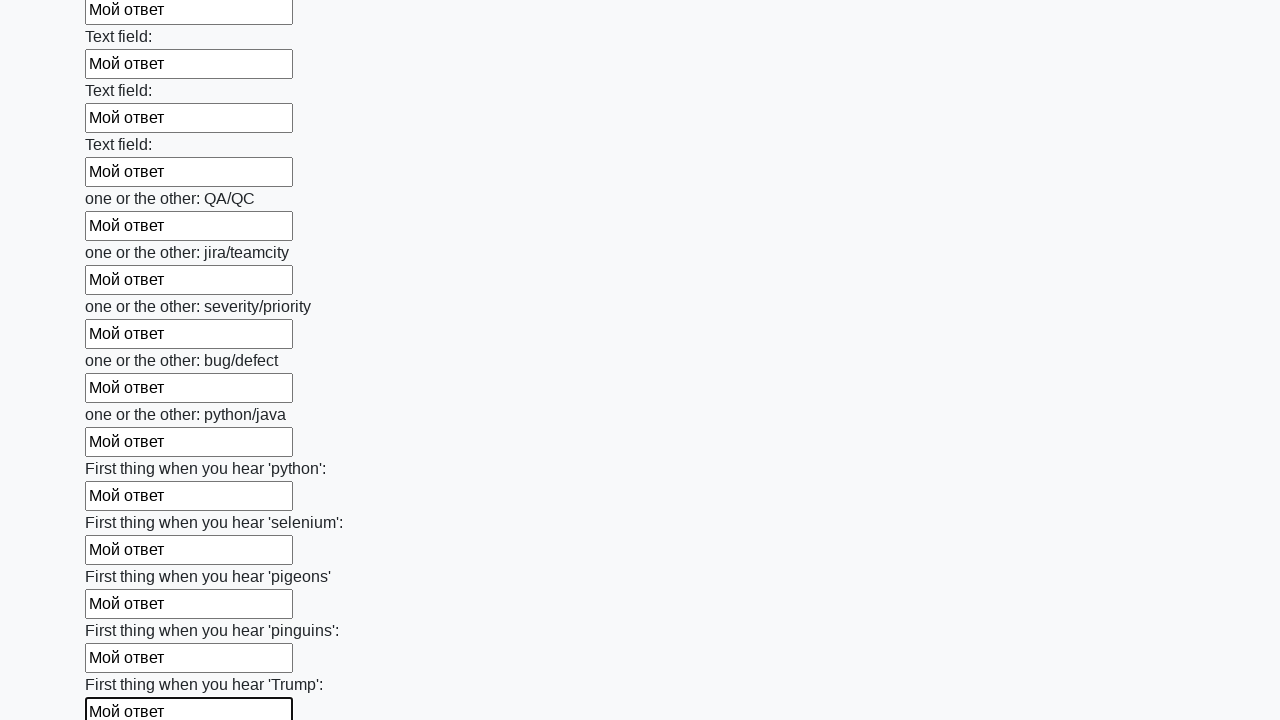

Filled text input field 98 of 100 with 'Мой ответ' on input[type="text"] >> nth=97
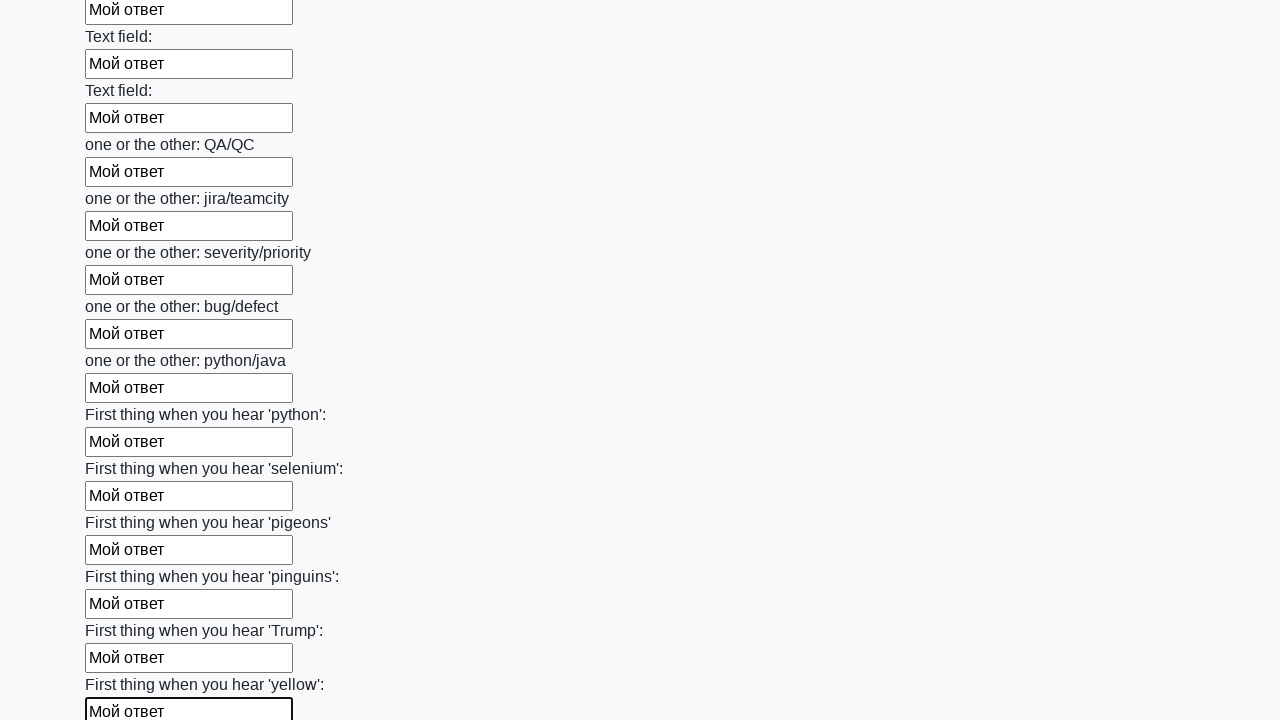

Filled text input field 99 of 100 with 'Мой ответ' on input[type="text"] >> nth=98
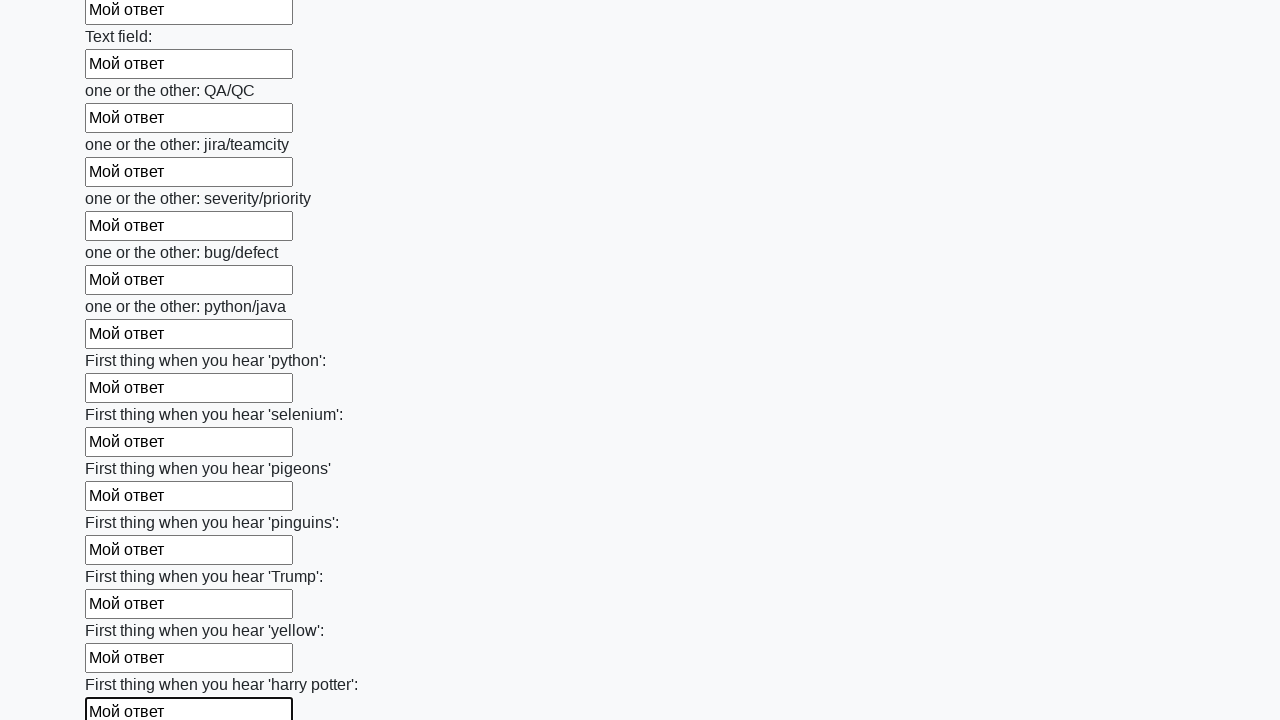

Filled text input field 100 of 100 with 'Мой ответ' on input[type="text"] >> nth=99
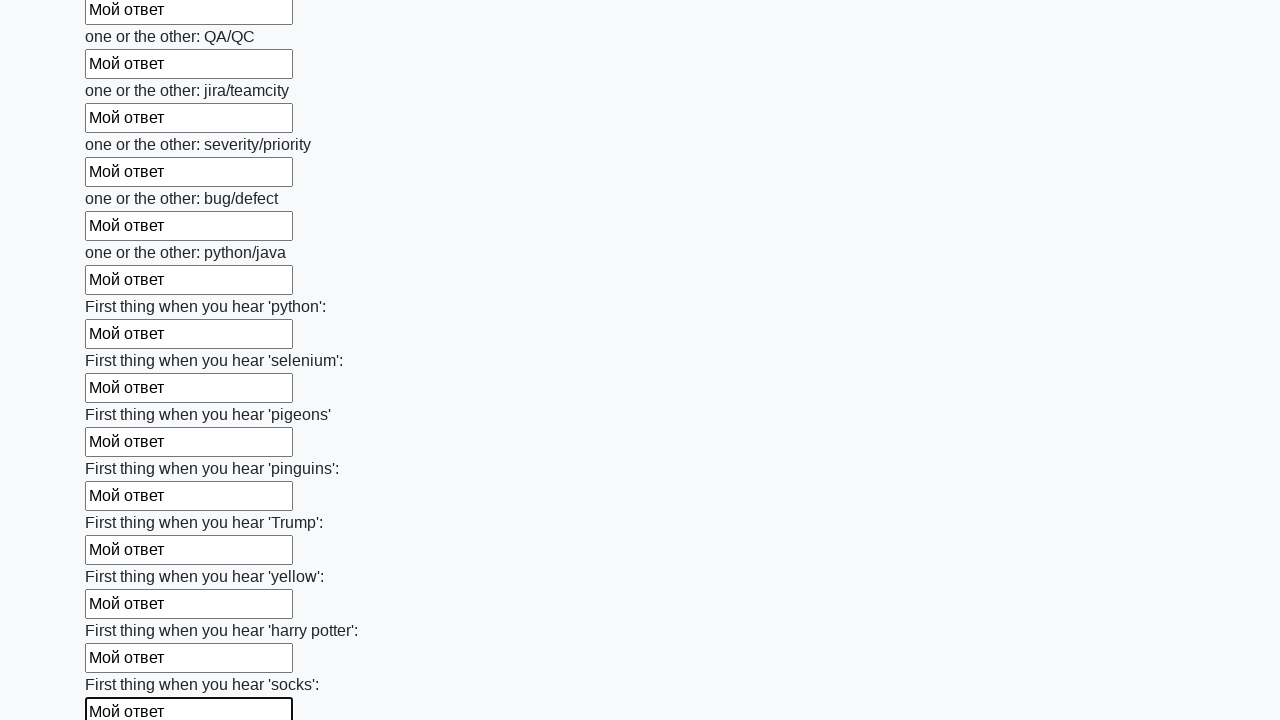

Clicked the submit button to submit the form at (123, 611) on button.btn
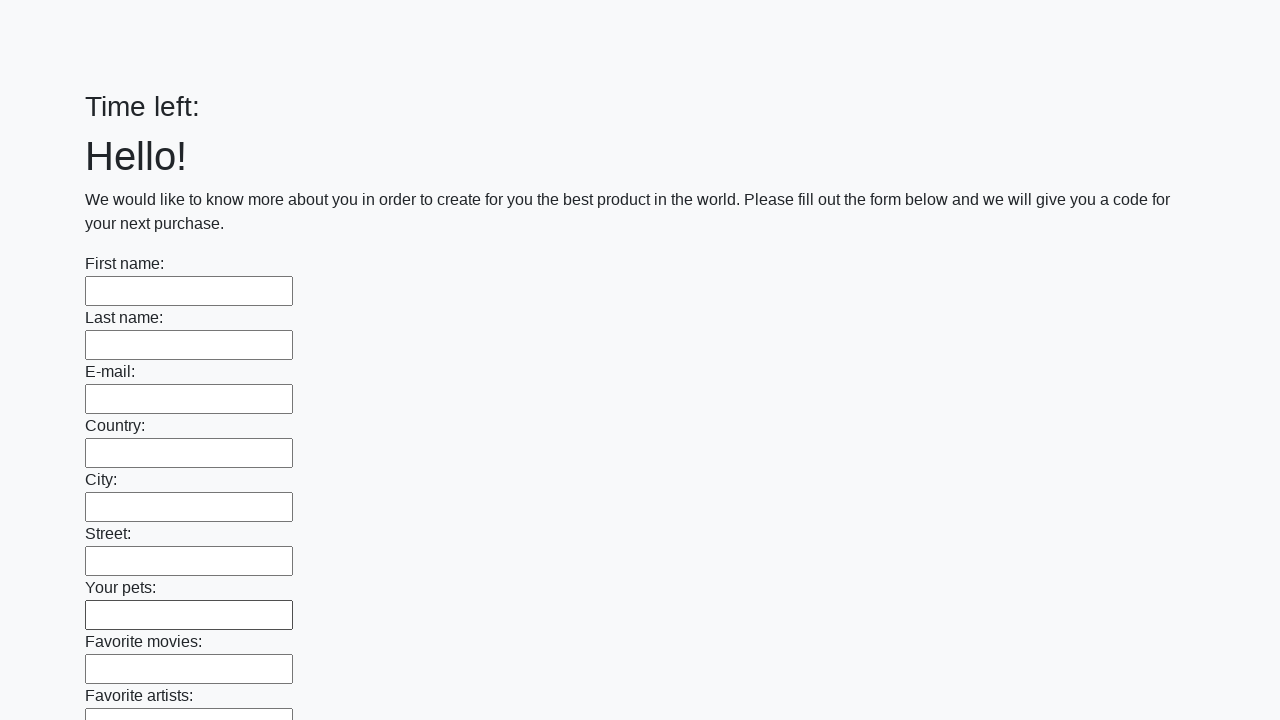

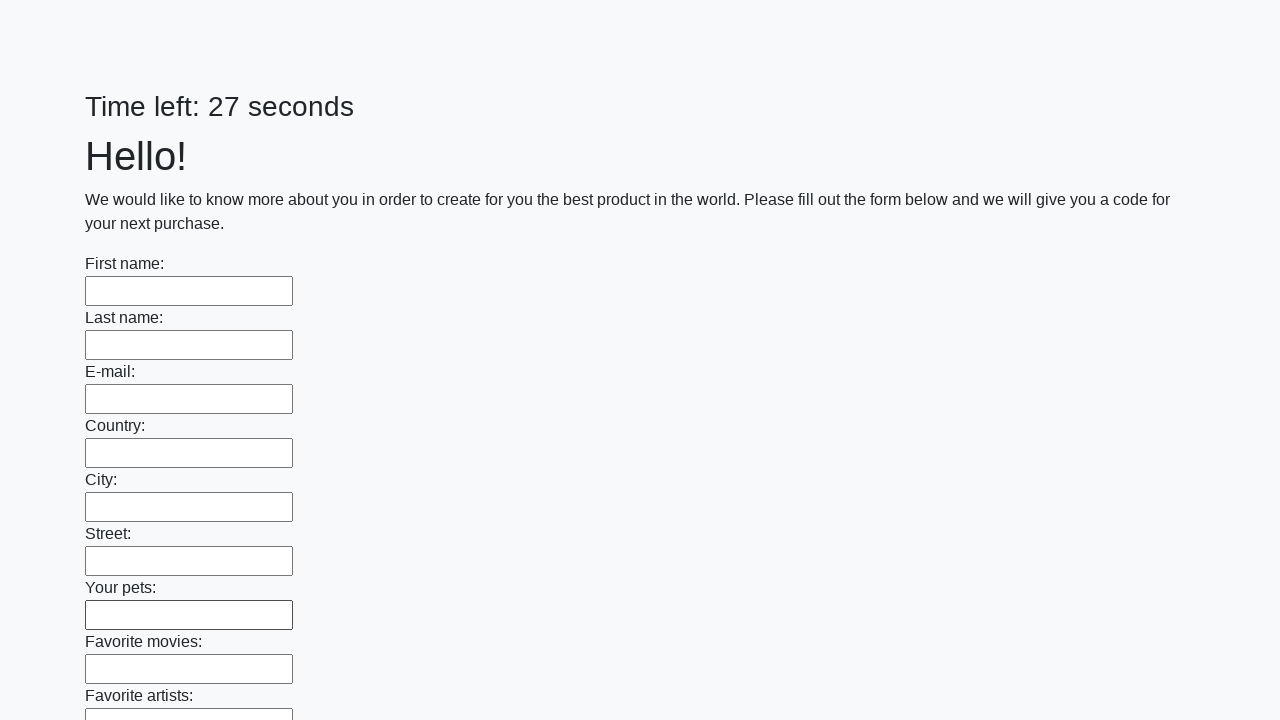